Tests filling a large form by entering the same value into all input fields and submitting the form by clicking the submit button.

Starting URL: http://suninjuly.github.io/huge_form.html

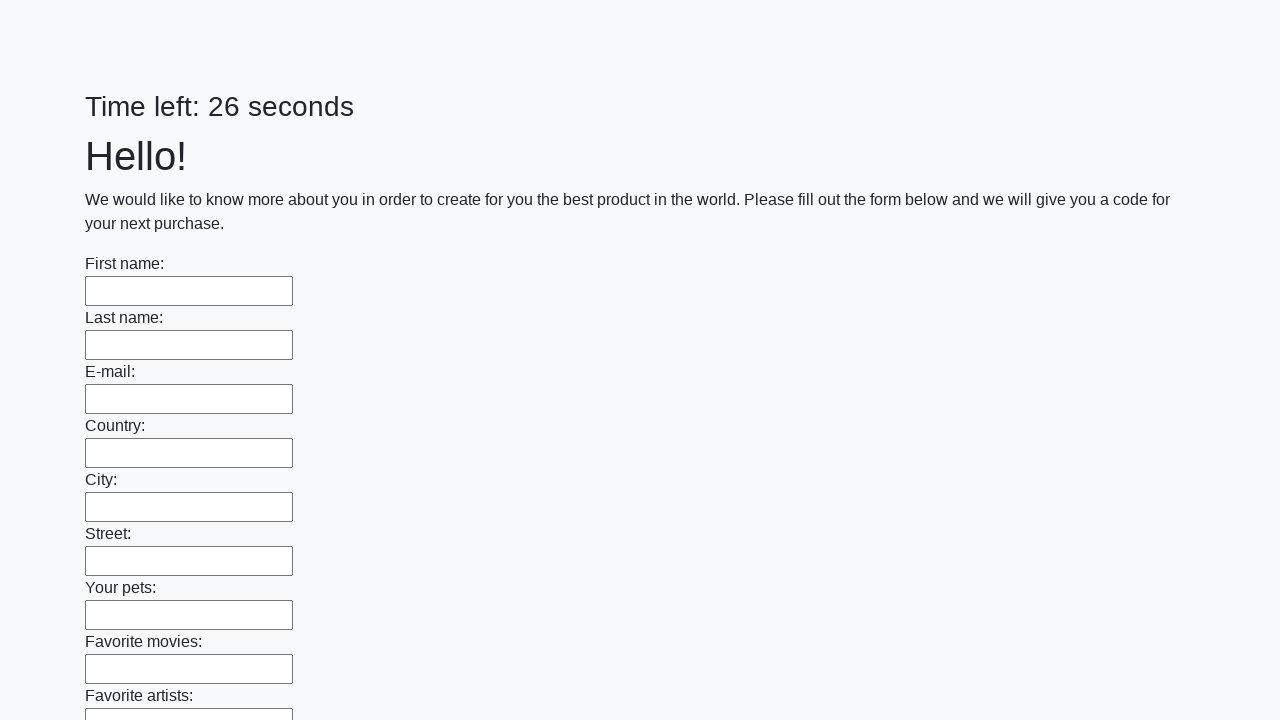

Located all input elements on the form
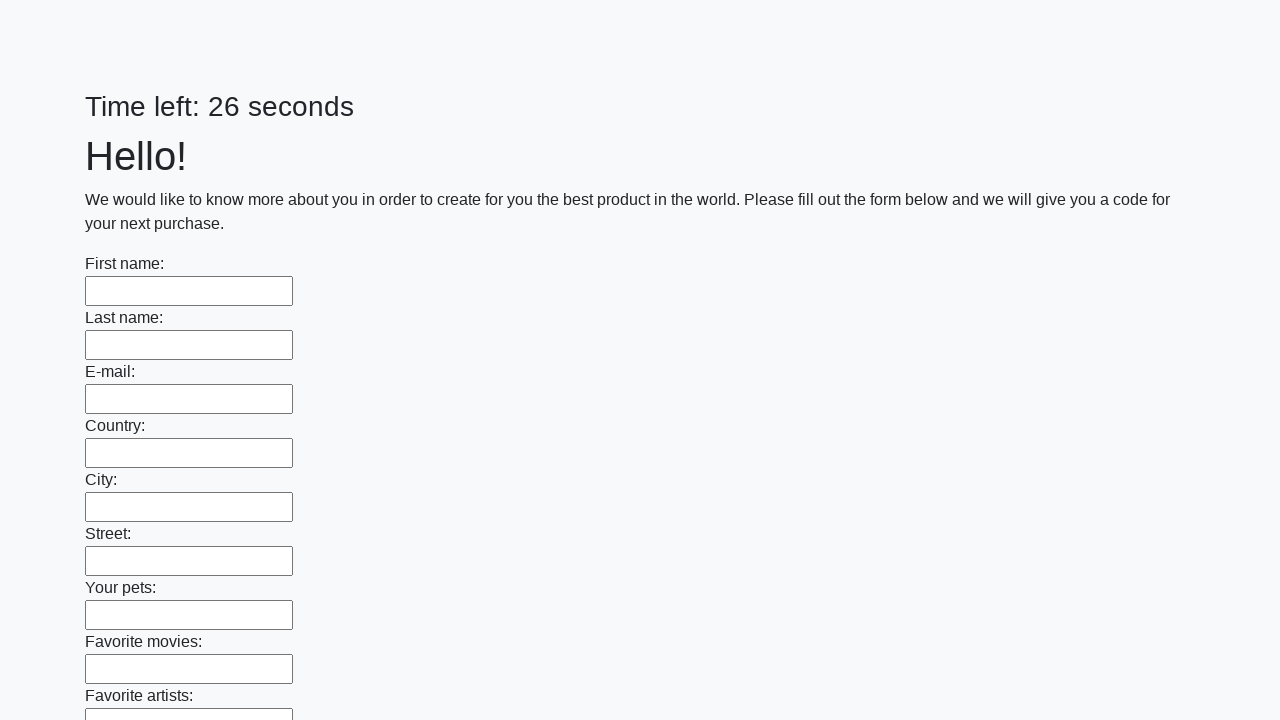

Filled an input field with 'Julli' on input >> nth=0
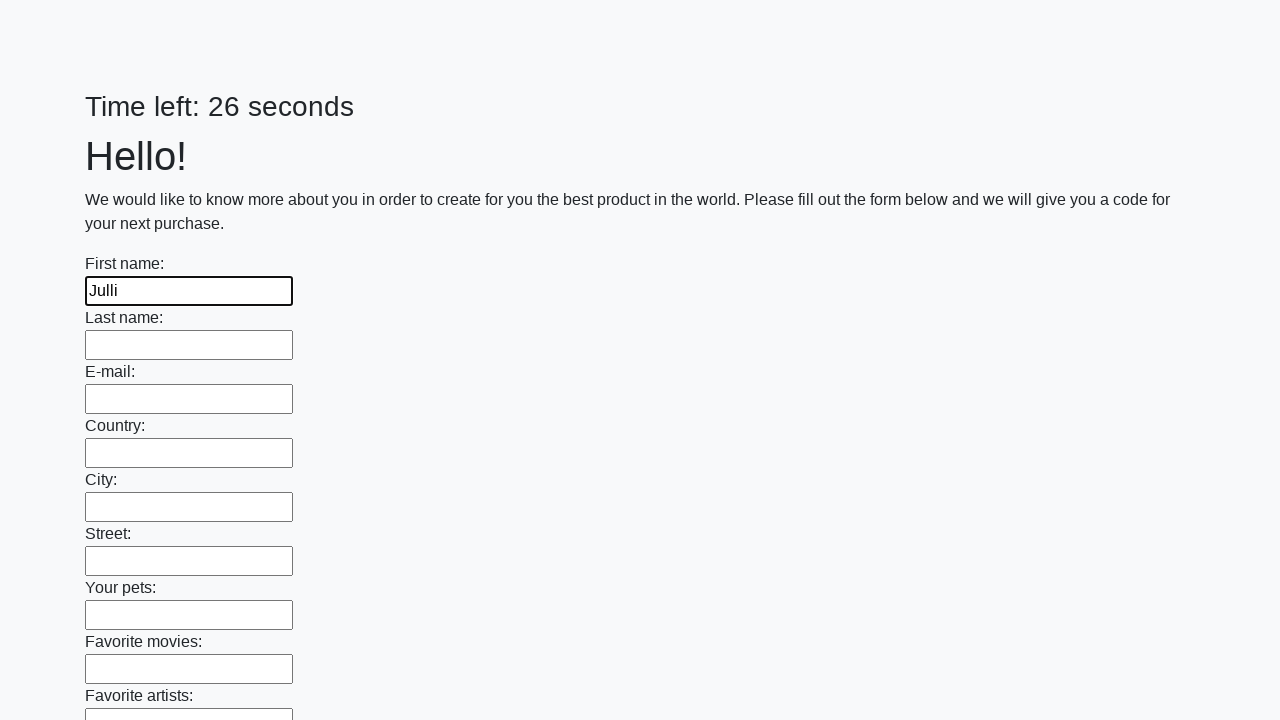

Filled an input field with 'Julli' on input >> nth=1
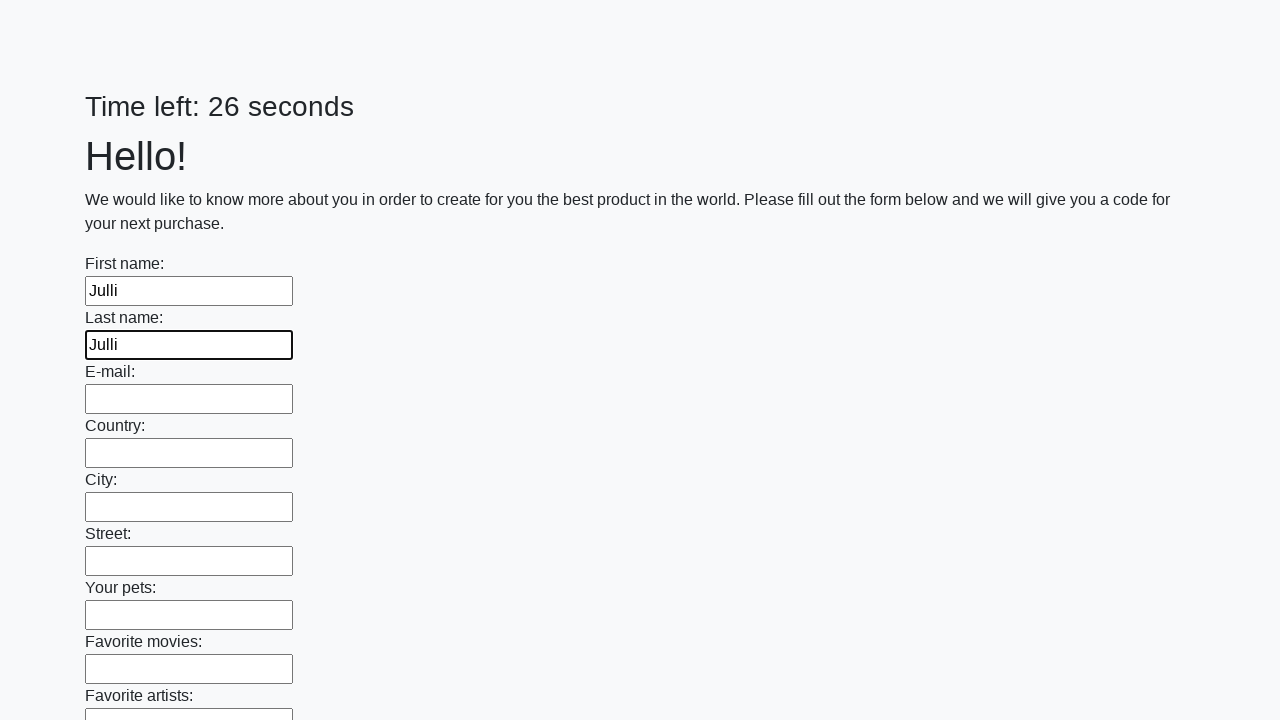

Filled an input field with 'Julli' on input >> nth=2
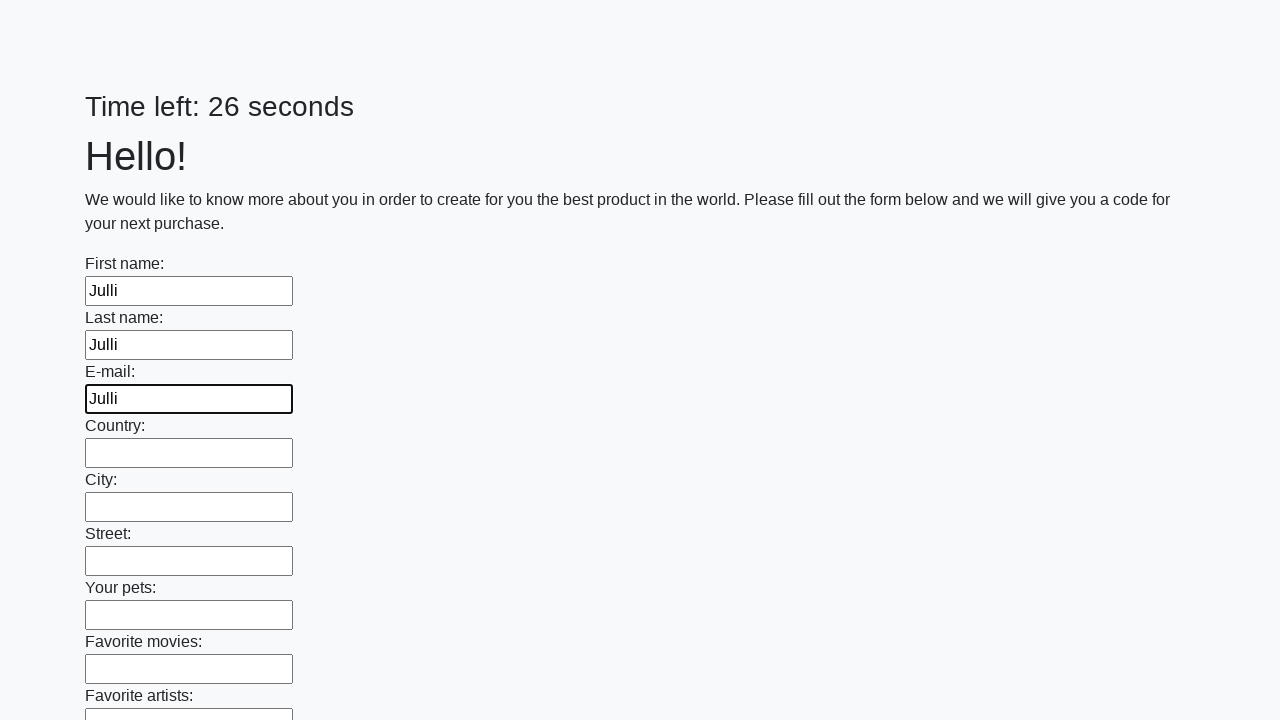

Filled an input field with 'Julli' on input >> nth=3
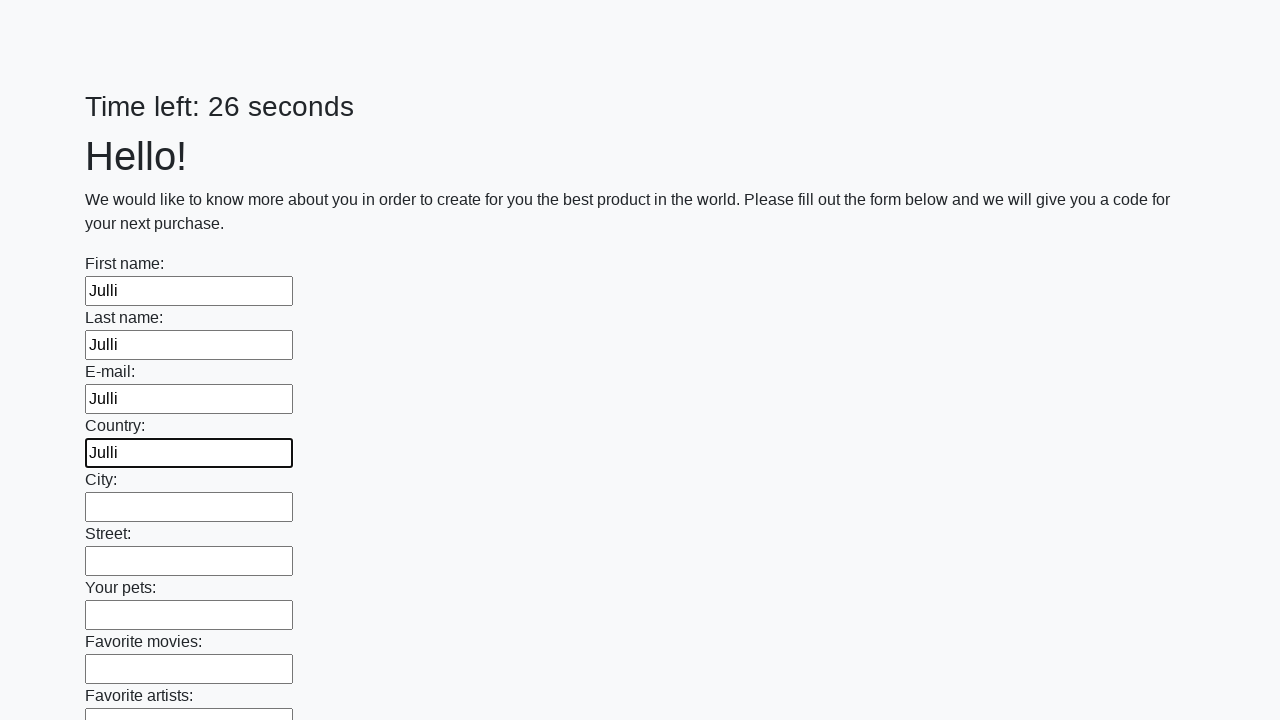

Filled an input field with 'Julli' on input >> nth=4
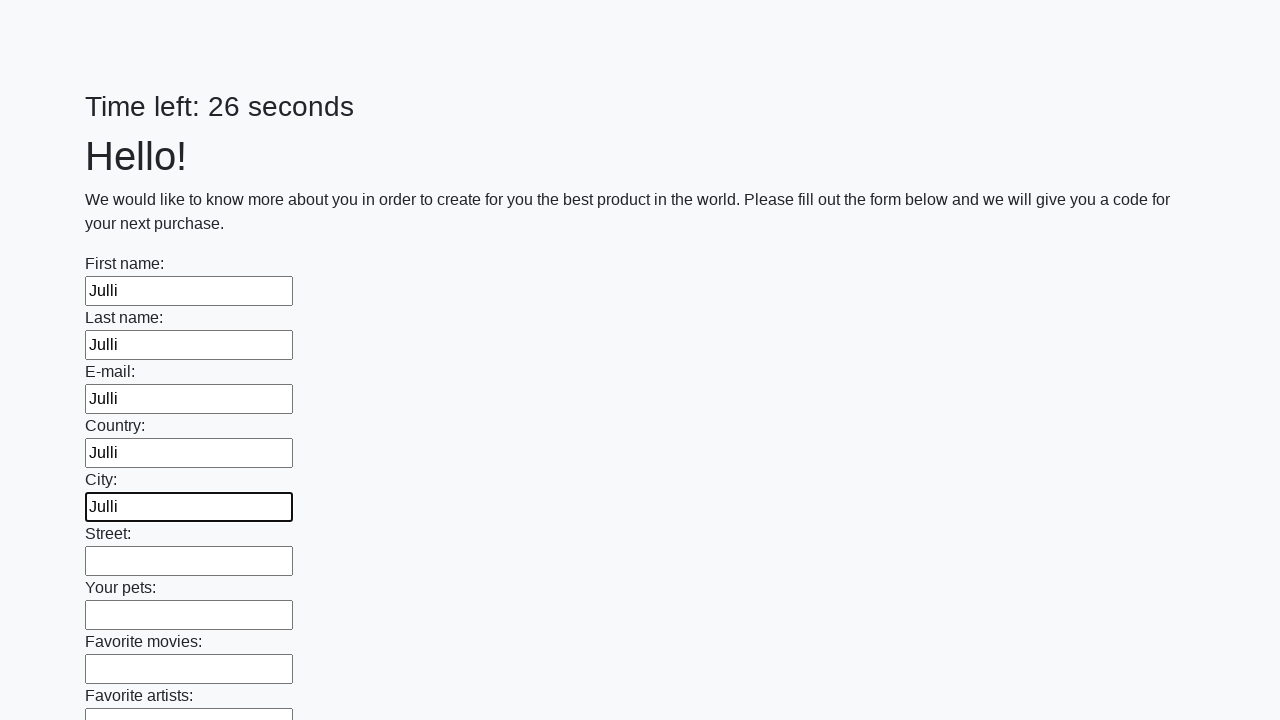

Filled an input field with 'Julli' on input >> nth=5
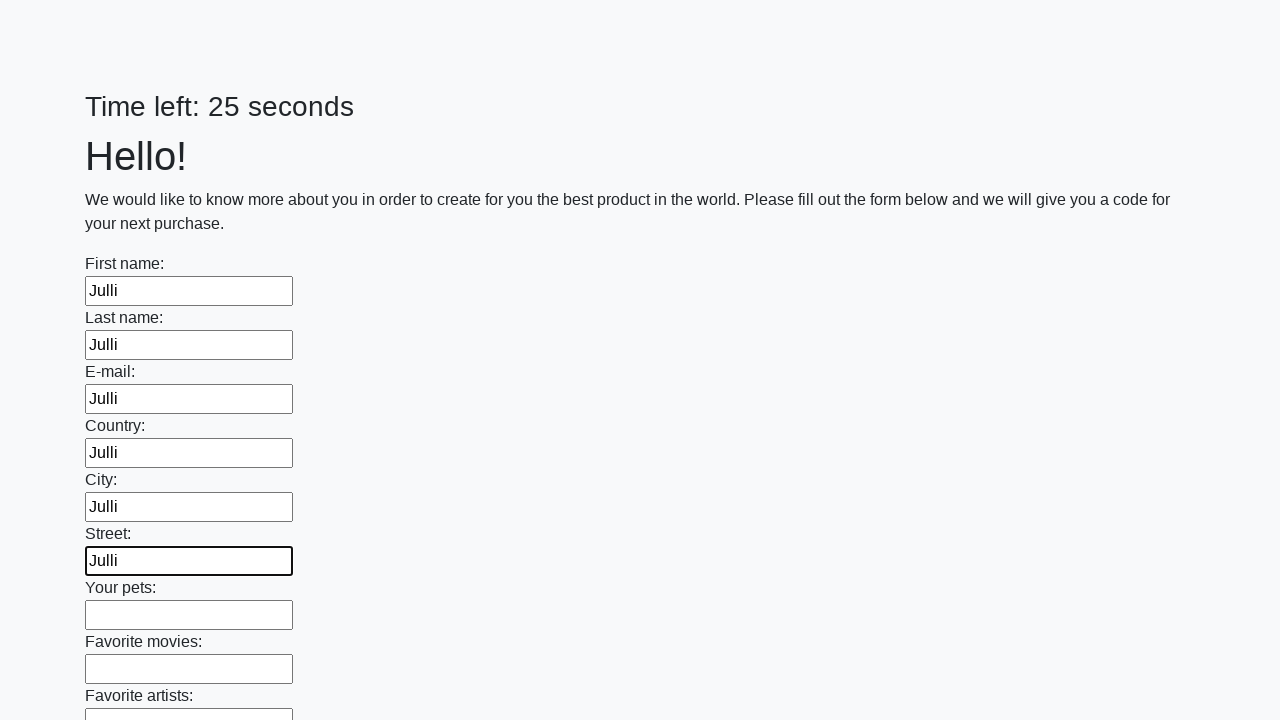

Filled an input field with 'Julli' on input >> nth=6
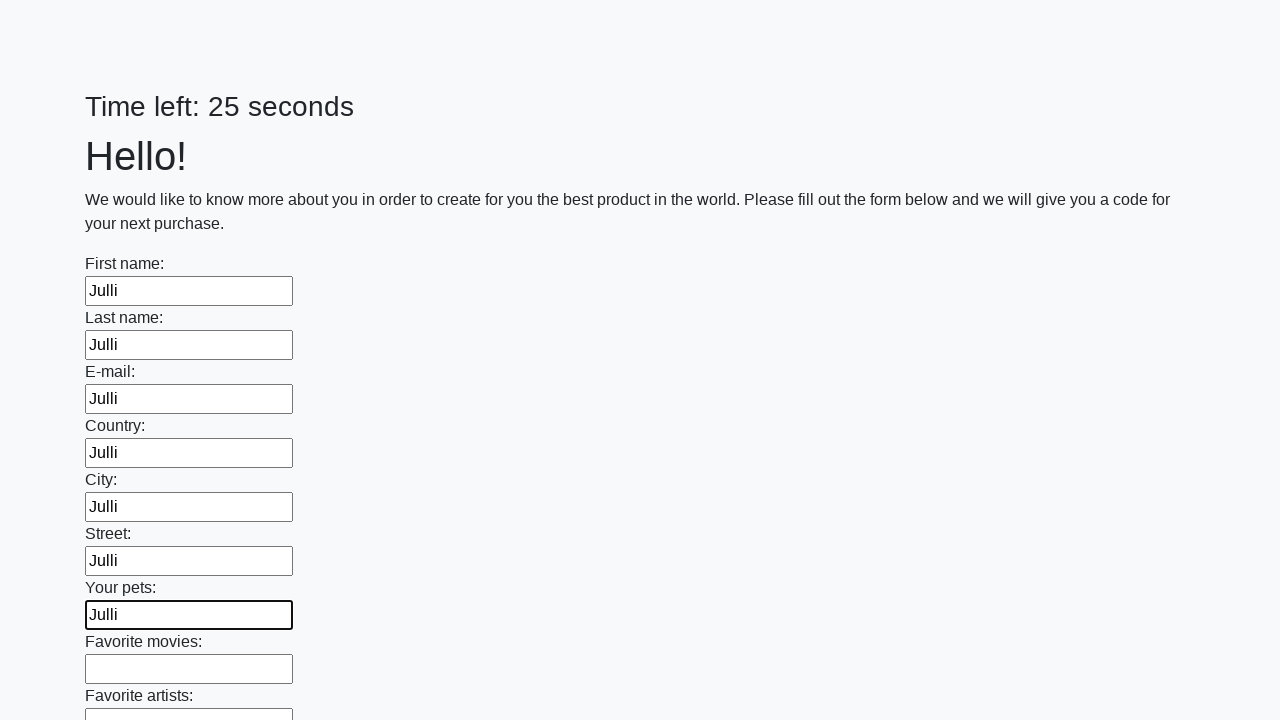

Filled an input field with 'Julli' on input >> nth=7
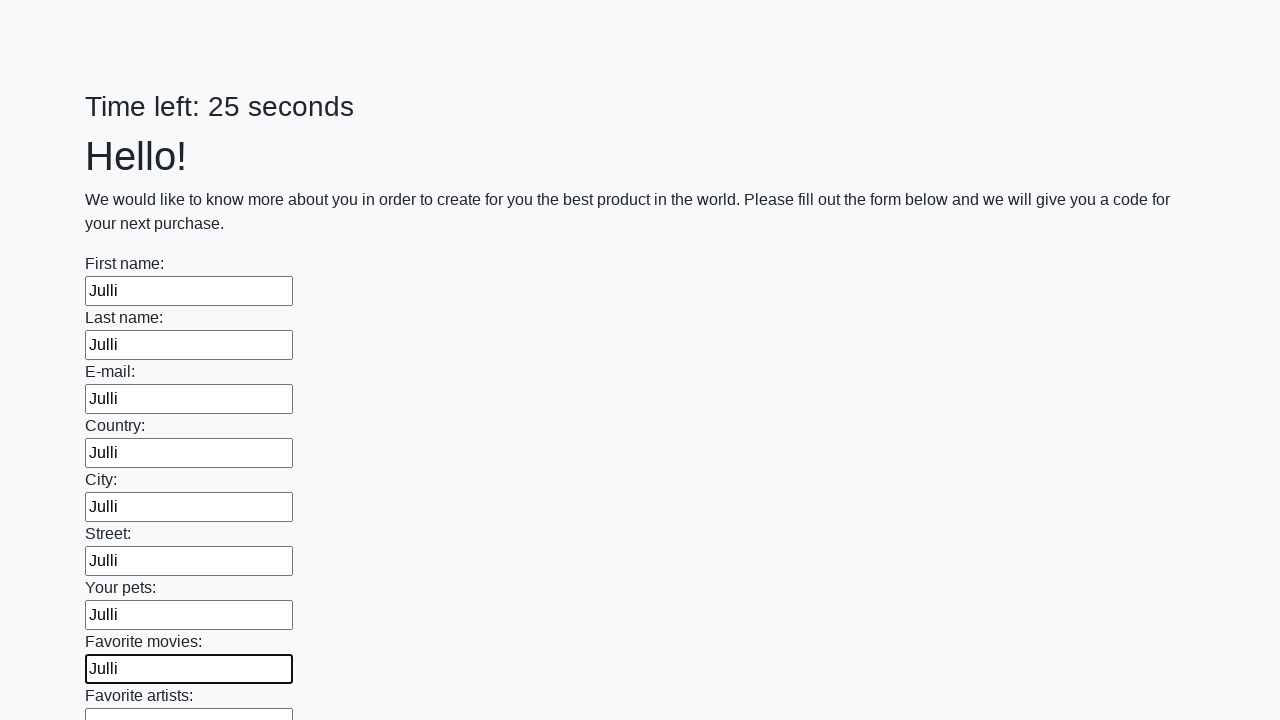

Filled an input field with 'Julli' on input >> nth=8
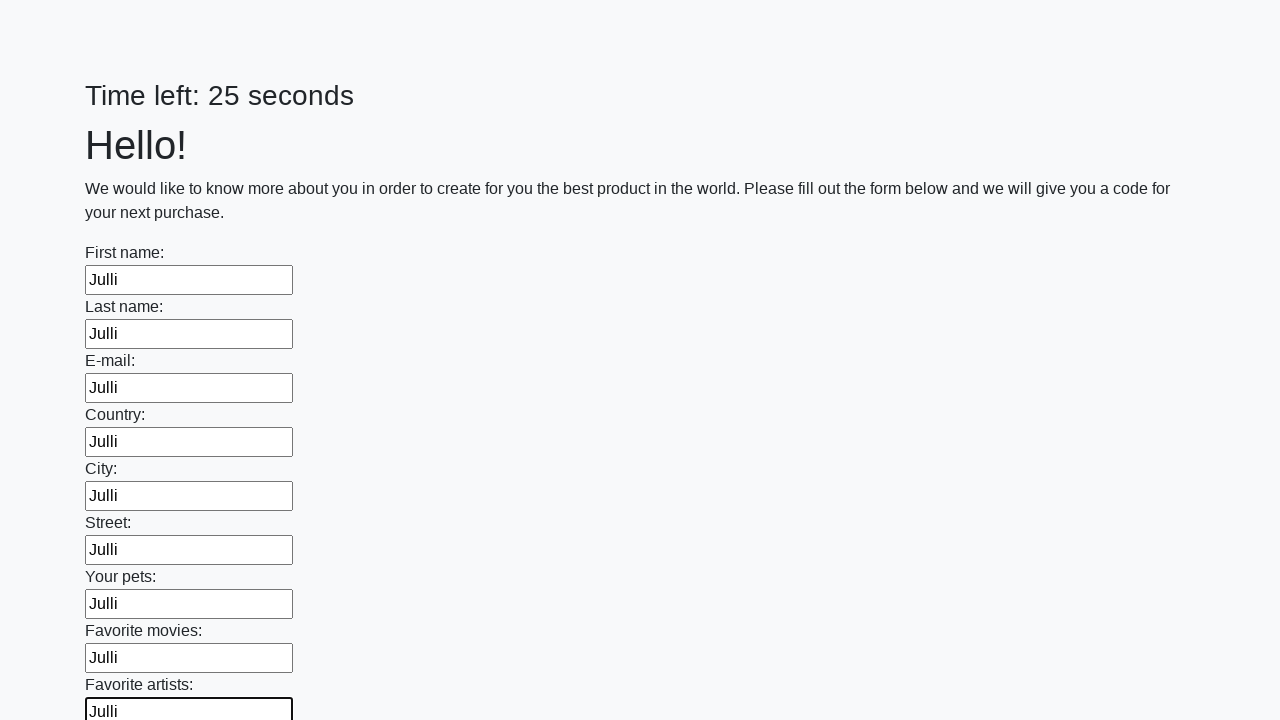

Filled an input field with 'Julli' on input >> nth=9
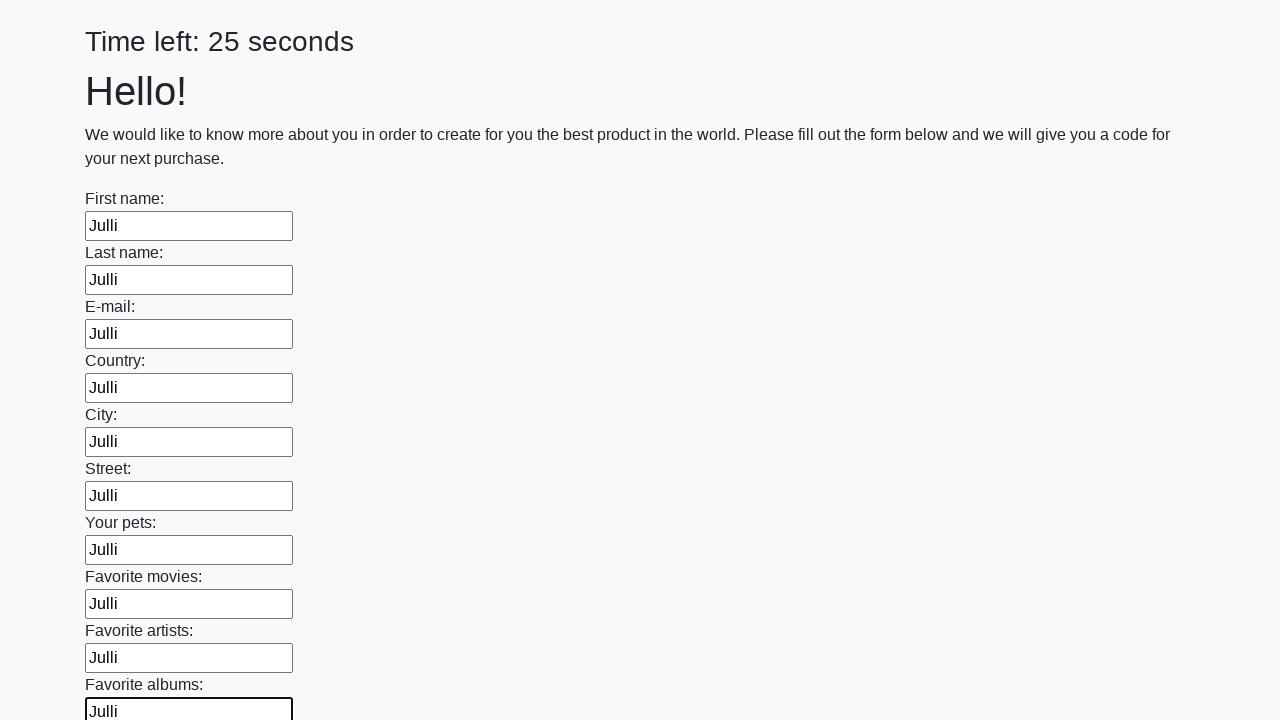

Filled an input field with 'Julli' on input >> nth=10
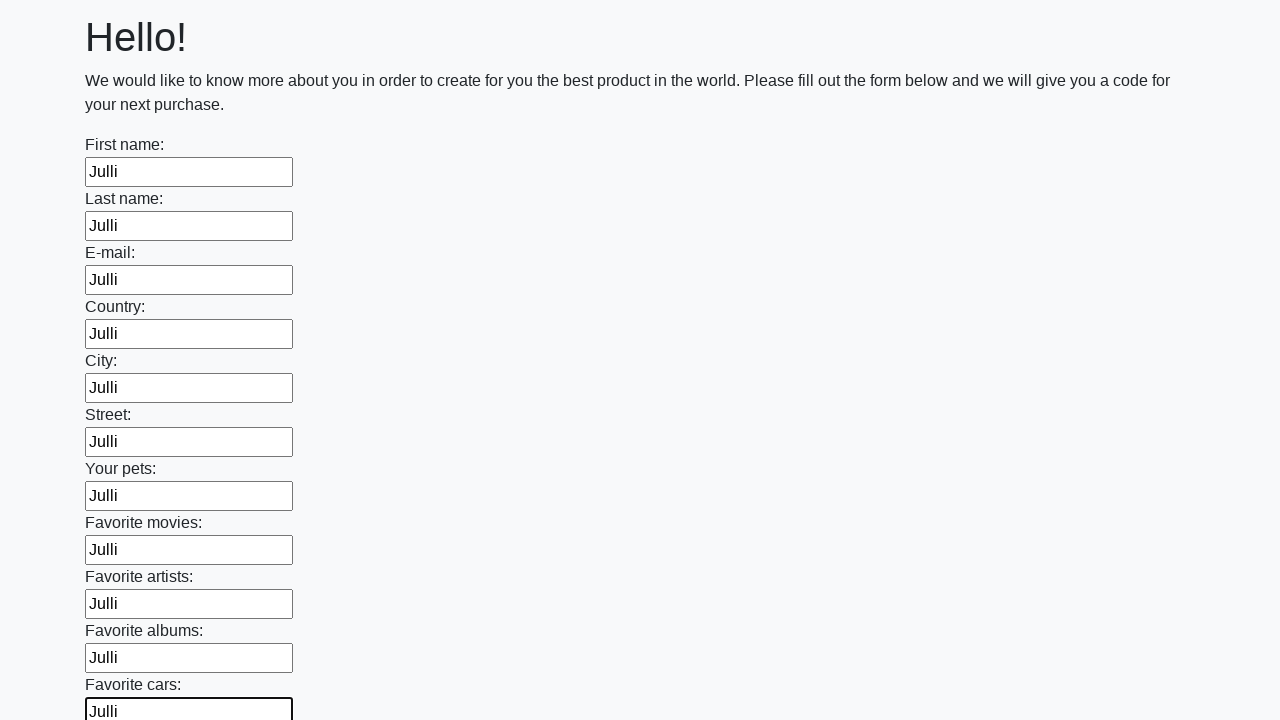

Filled an input field with 'Julli' on input >> nth=11
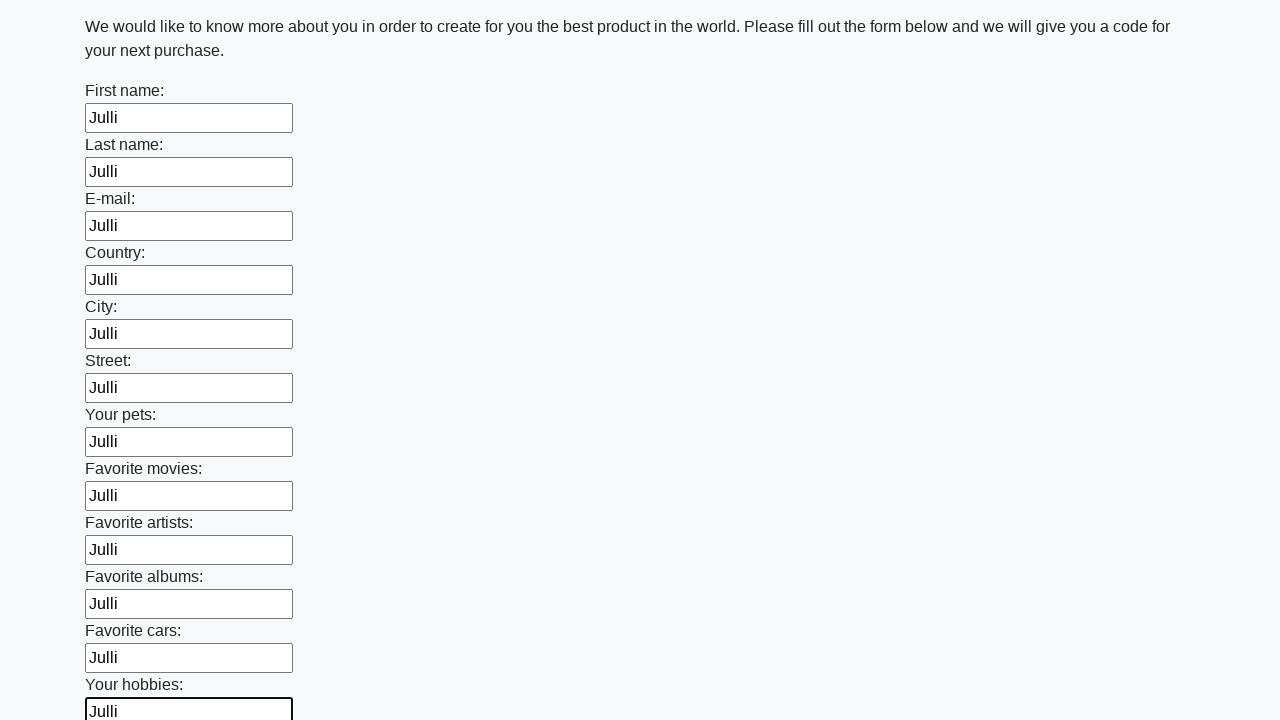

Filled an input field with 'Julli' on input >> nth=12
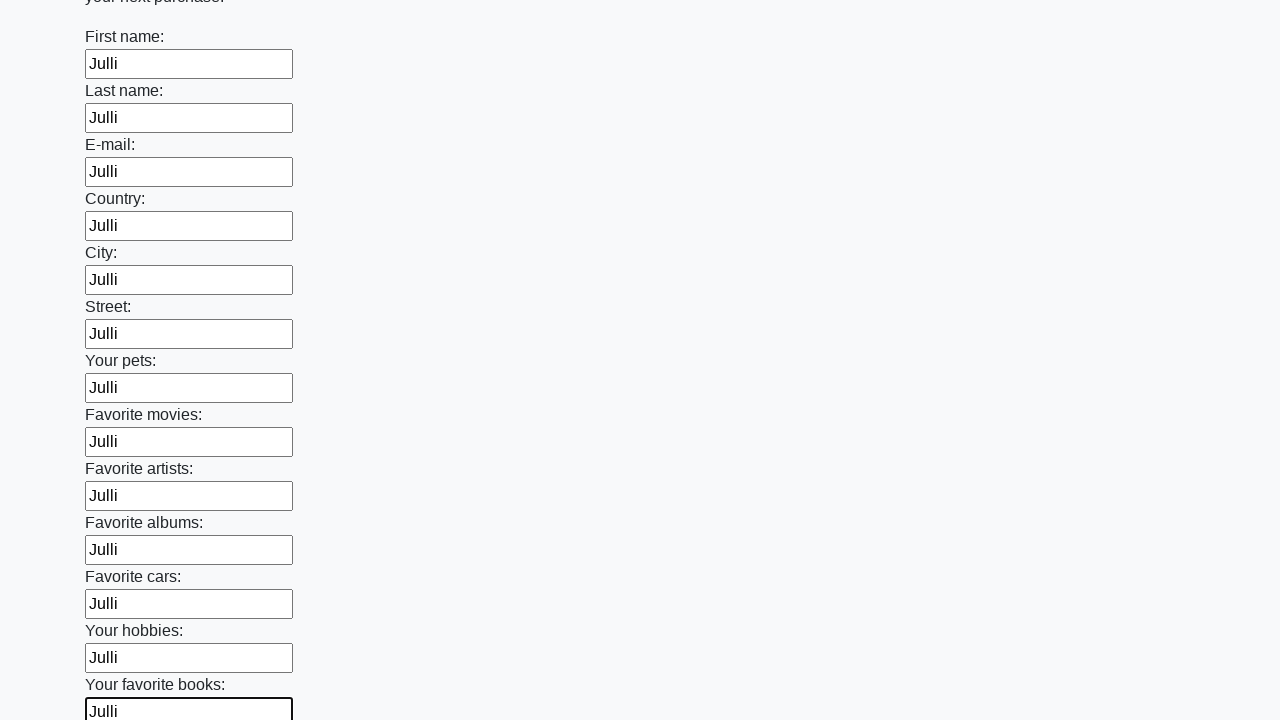

Filled an input field with 'Julli' on input >> nth=13
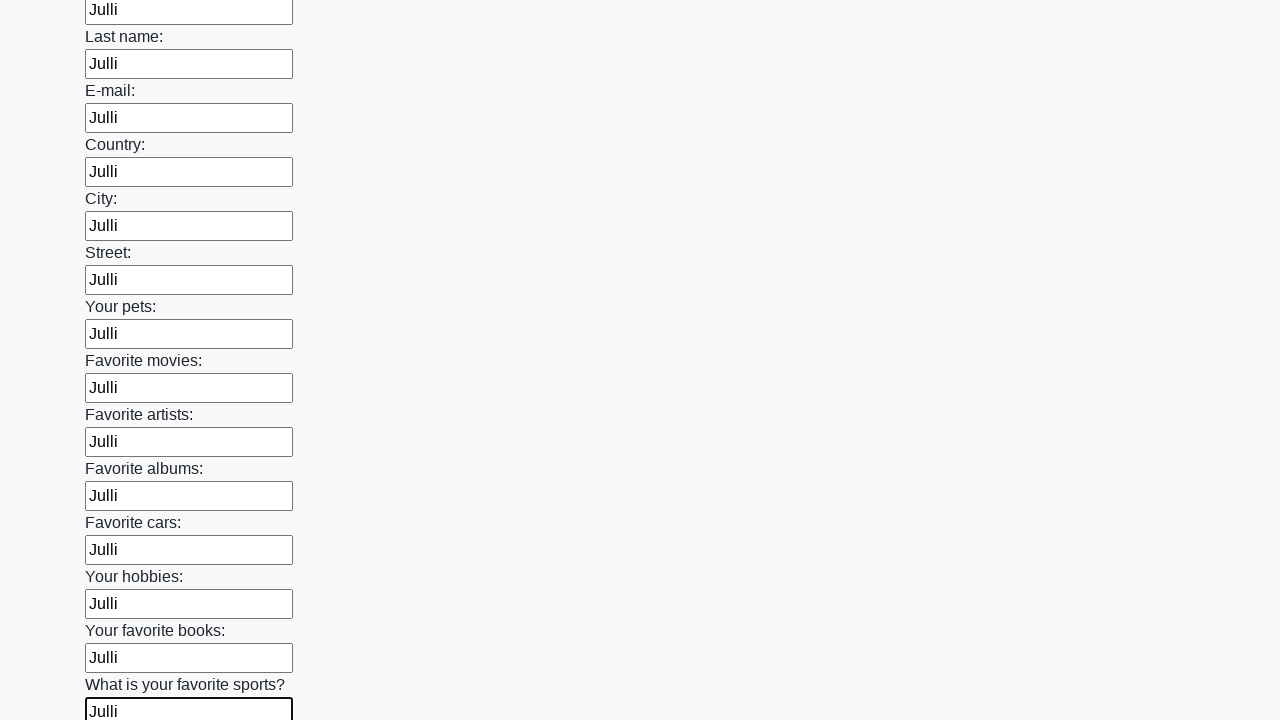

Filled an input field with 'Julli' on input >> nth=14
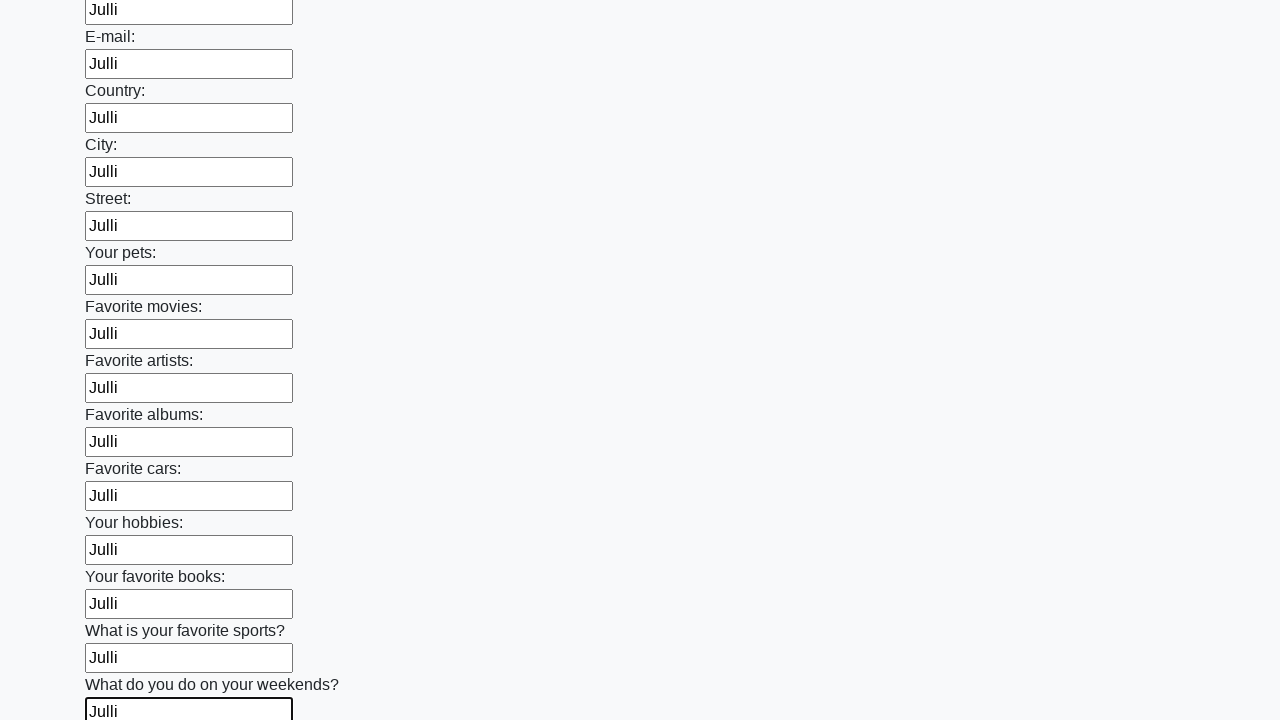

Filled an input field with 'Julli' on input >> nth=15
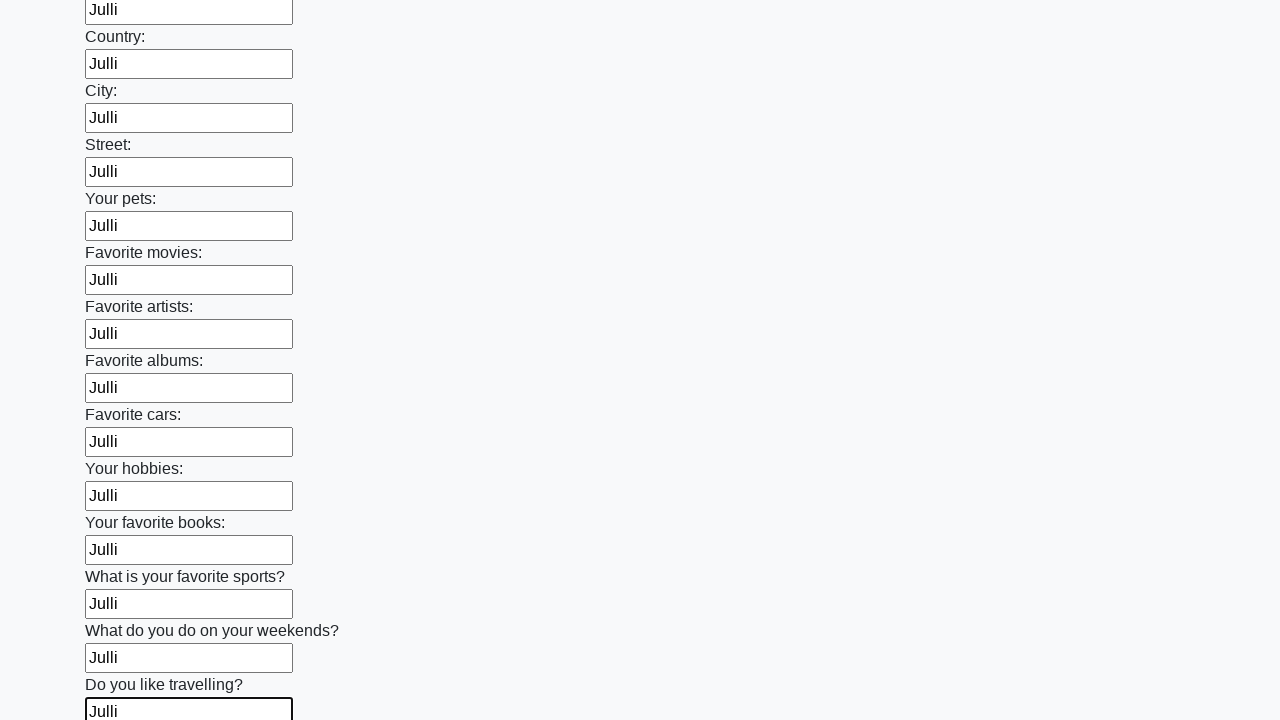

Filled an input field with 'Julli' on input >> nth=16
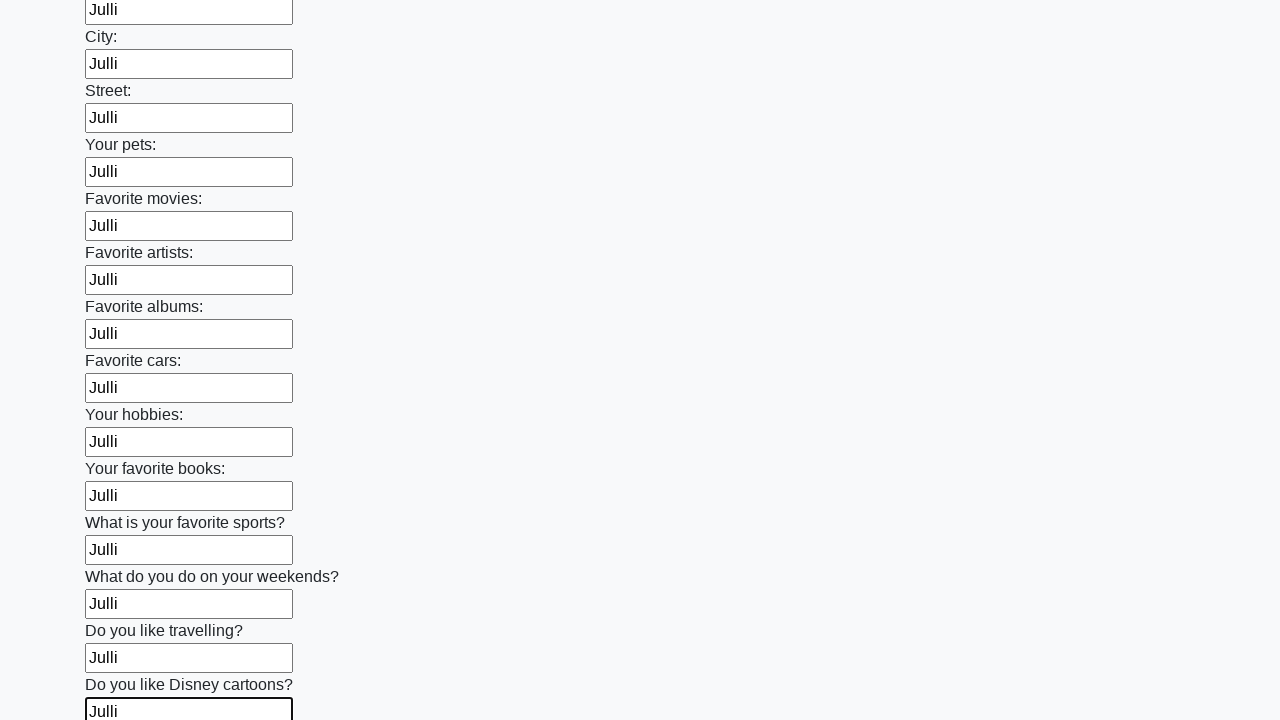

Filled an input field with 'Julli' on input >> nth=17
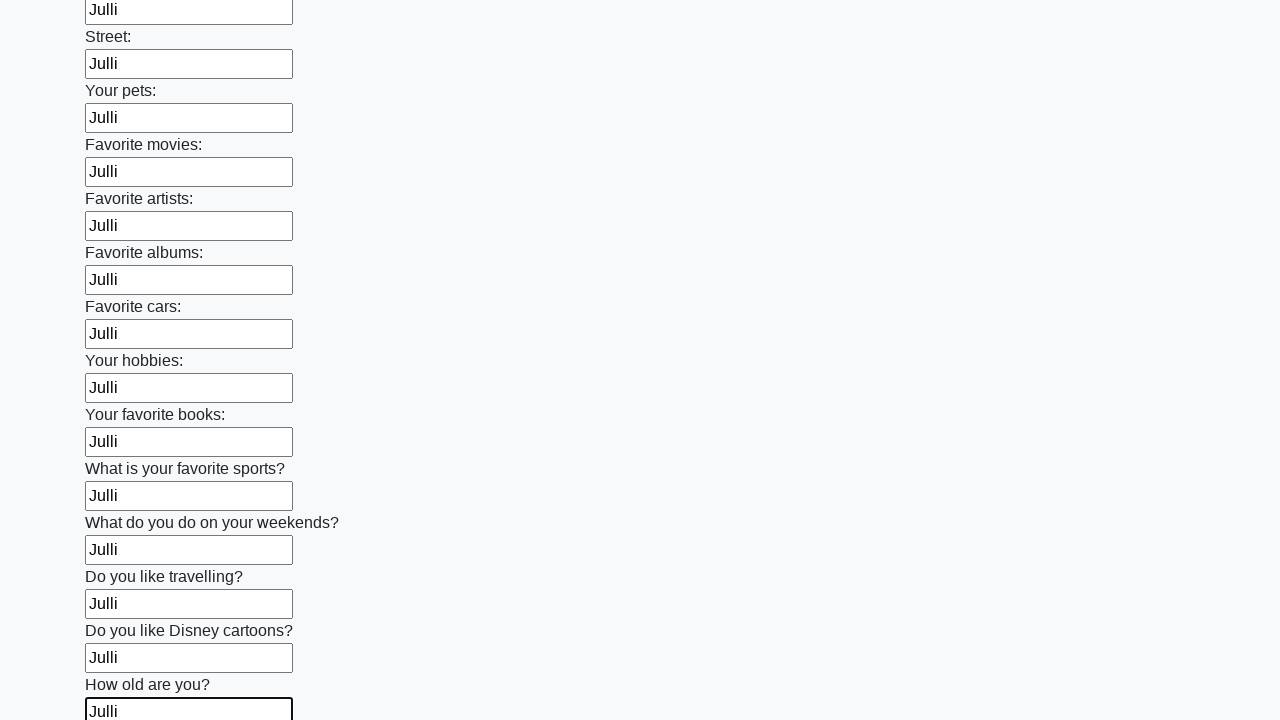

Filled an input field with 'Julli' on input >> nth=18
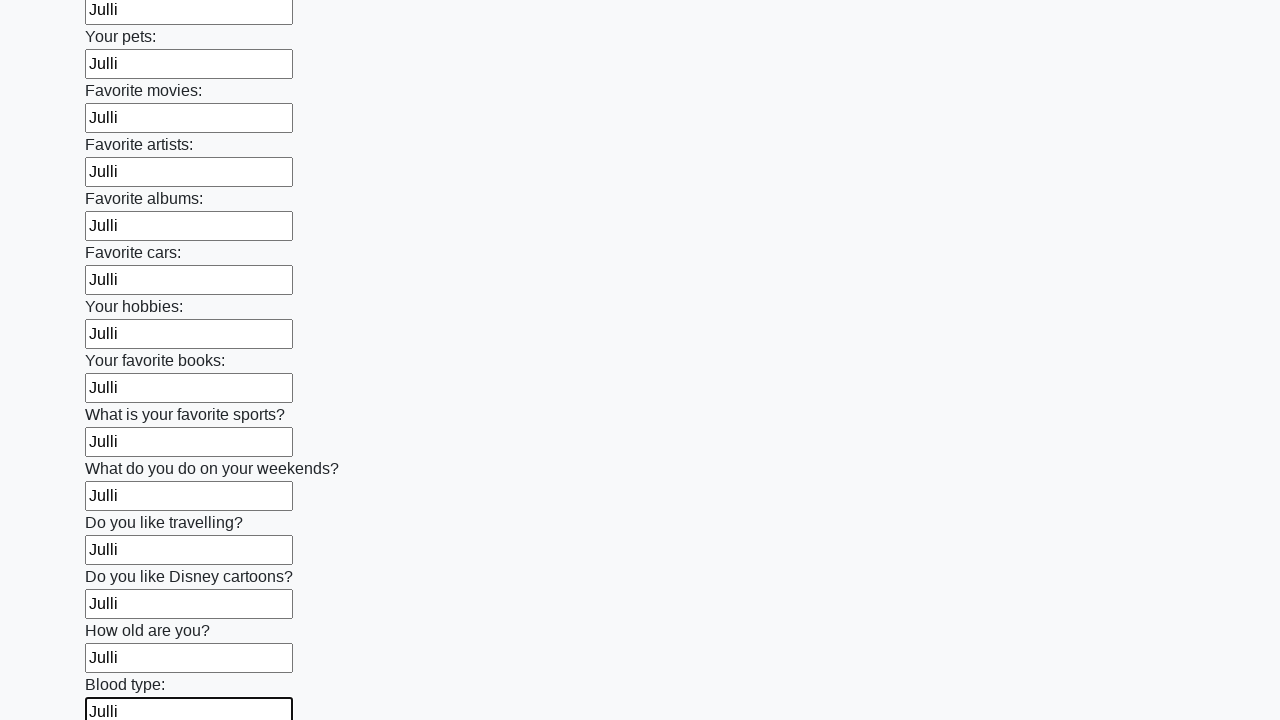

Filled an input field with 'Julli' on input >> nth=19
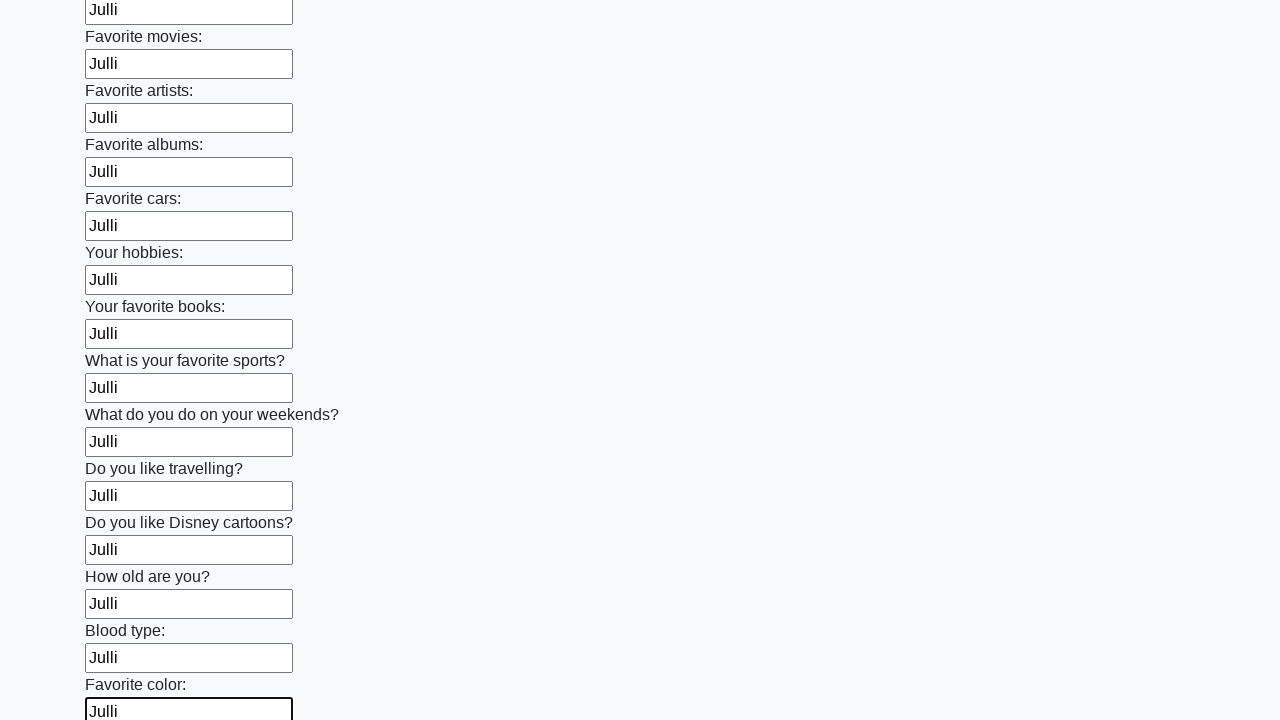

Filled an input field with 'Julli' on input >> nth=20
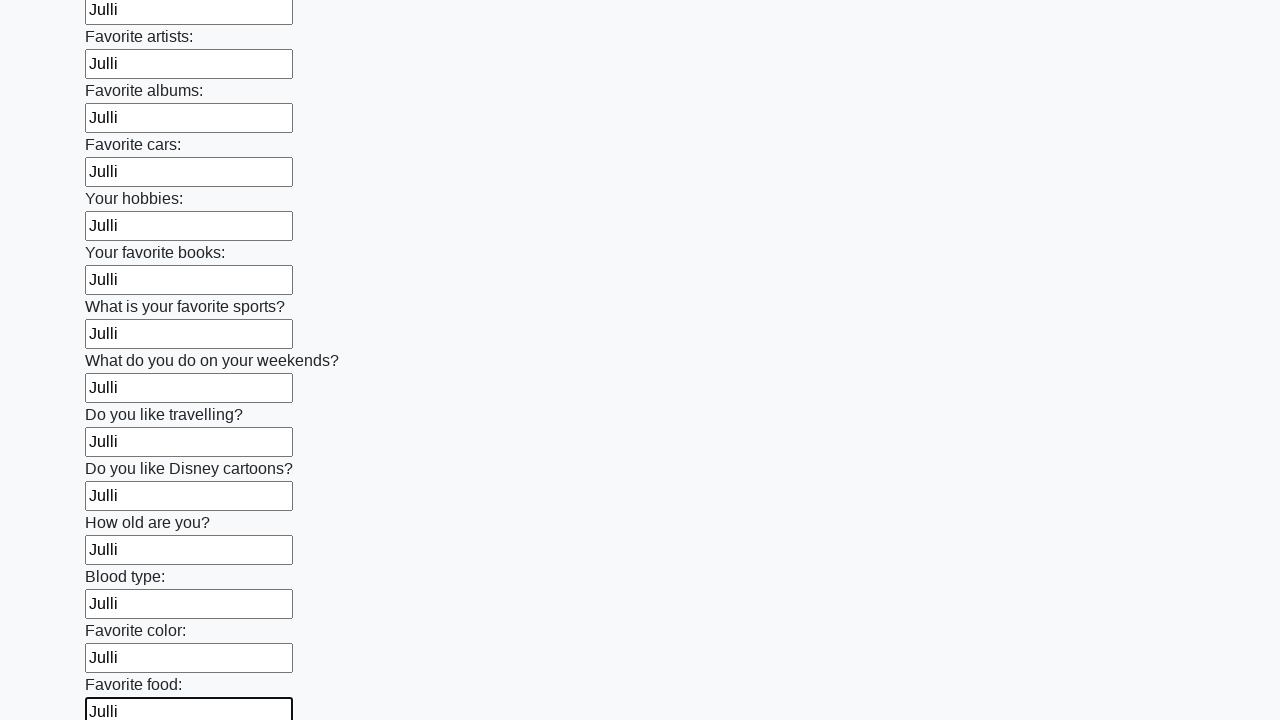

Filled an input field with 'Julli' on input >> nth=21
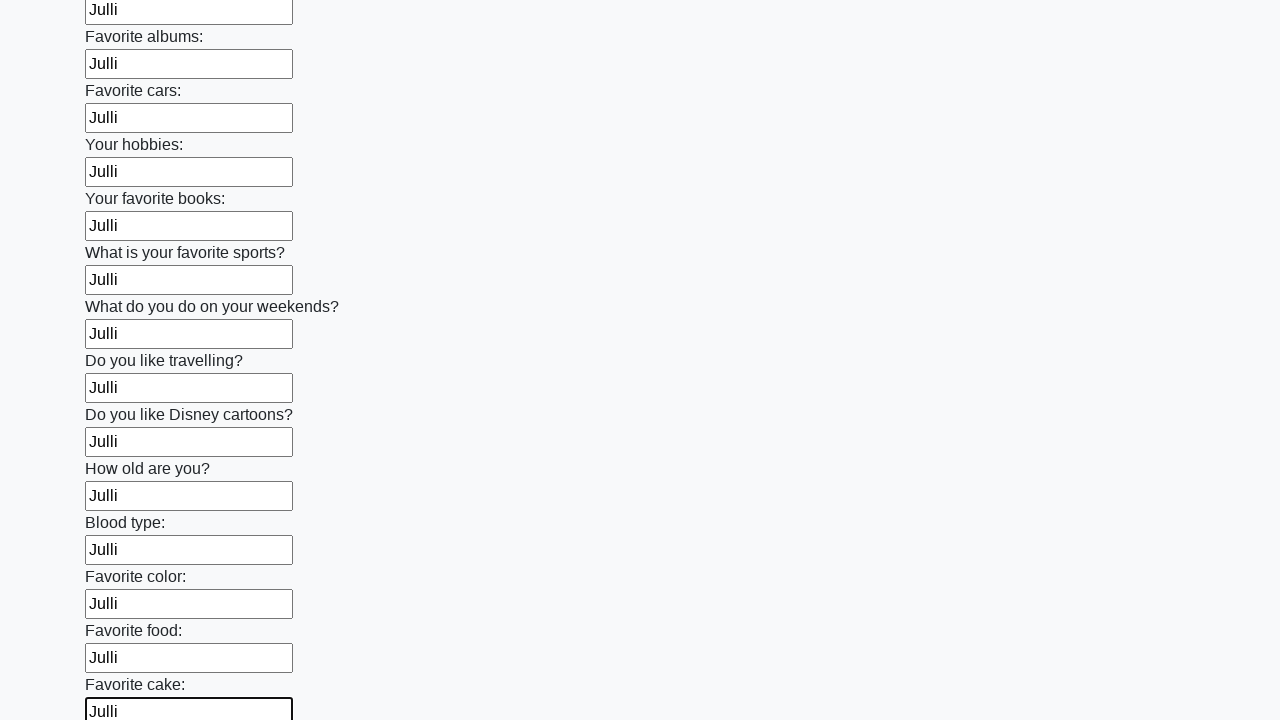

Filled an input field with 'Julli' on input >> nth=22
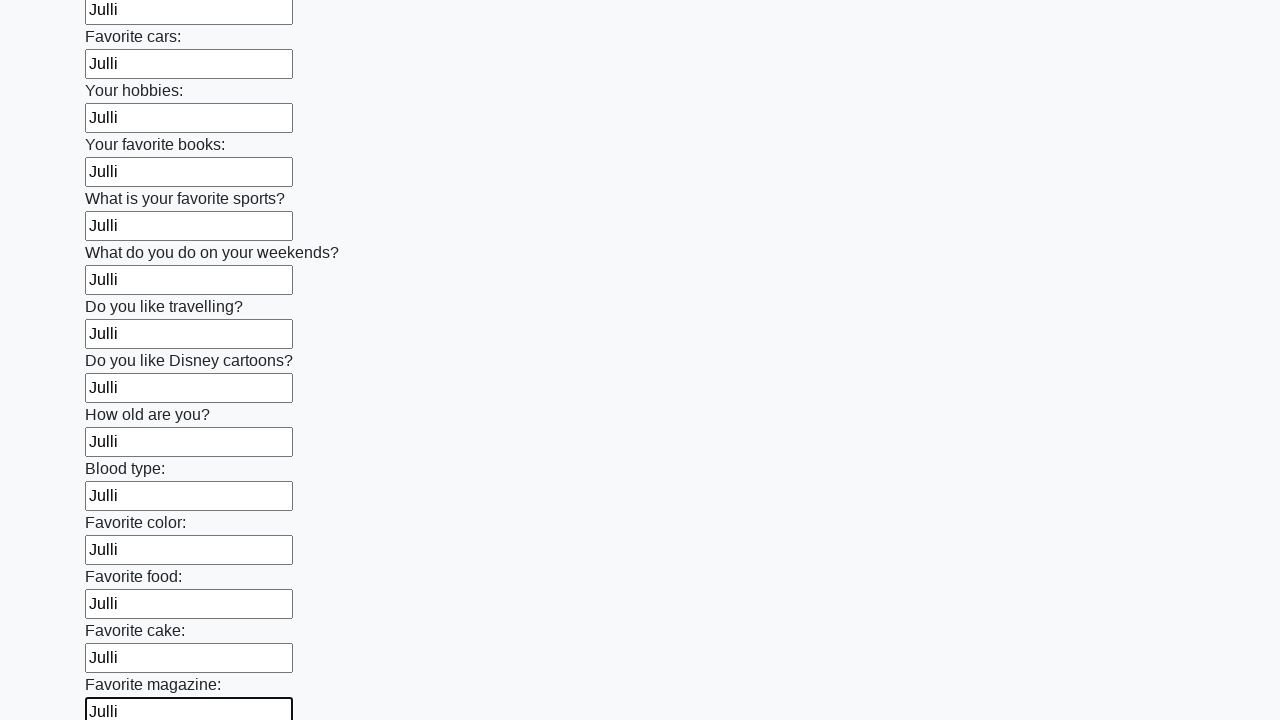

Filled an input field with 'Julli' on input >> nth=23
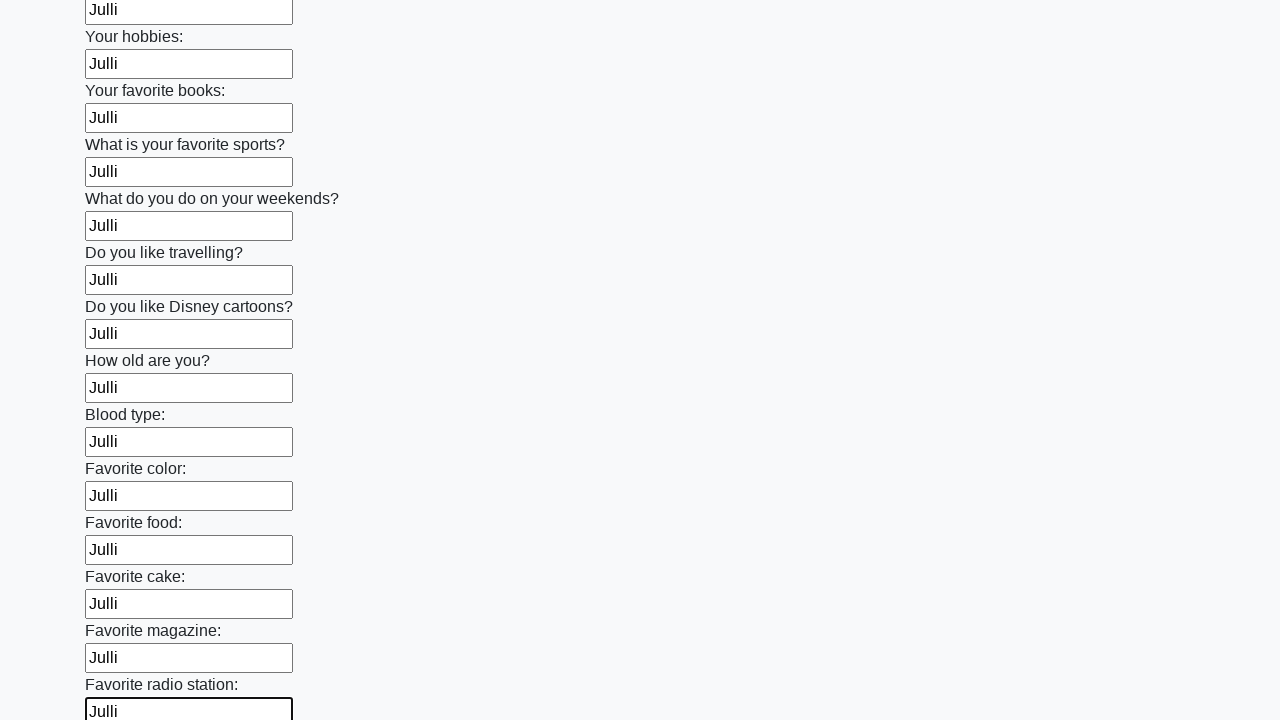

Filled an input field with 'Julli' on input >> nth=24
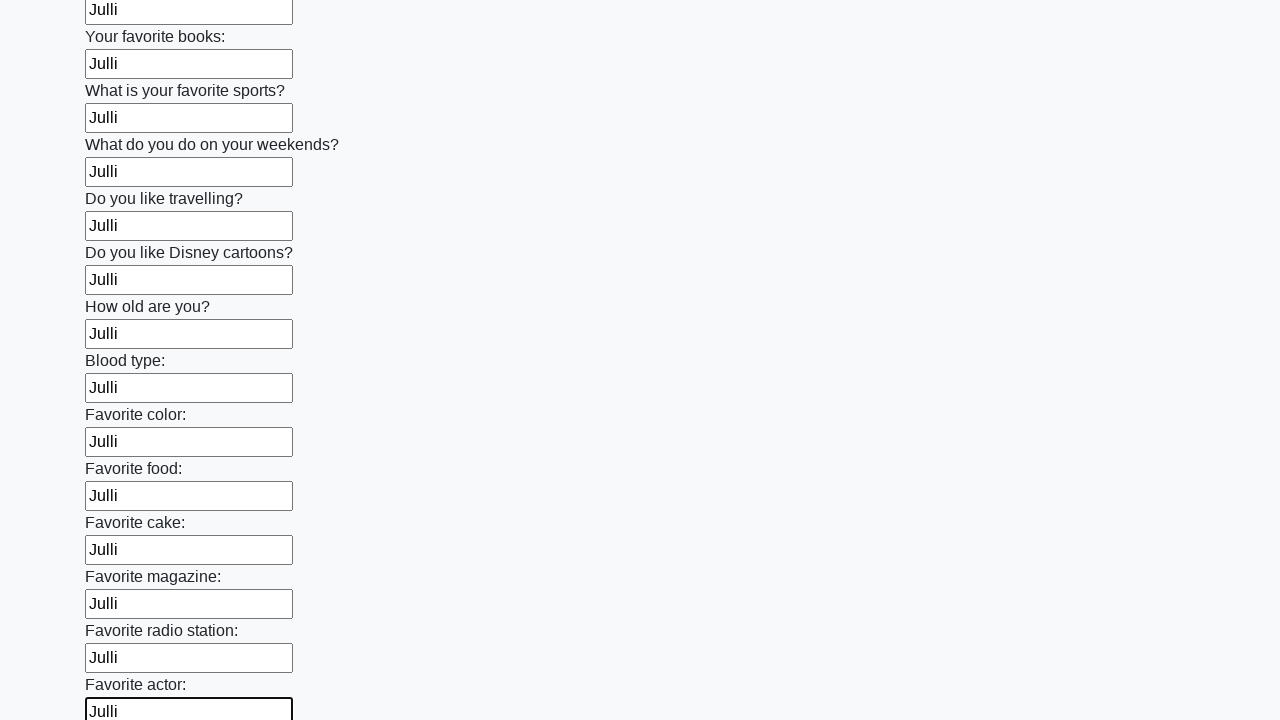

Filled an input field with 'Julli' on input >> nth=25
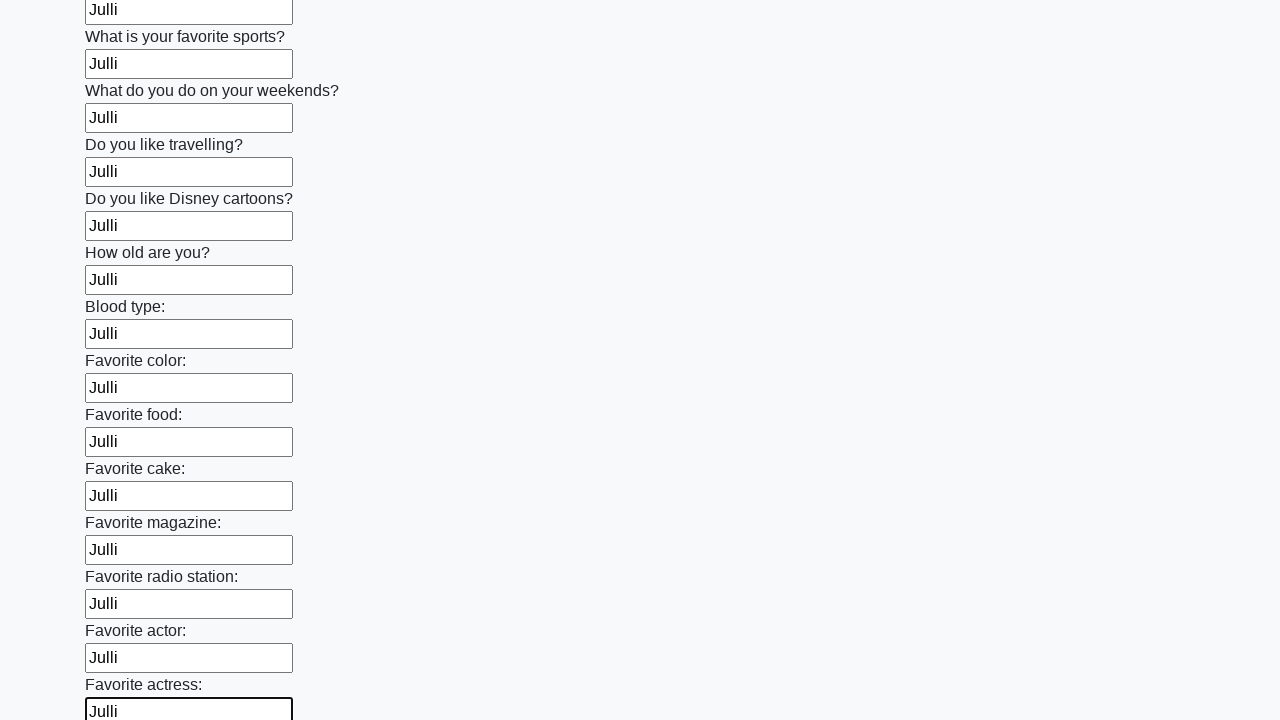

Filled an input field with 'Julli' on input >> nth=26
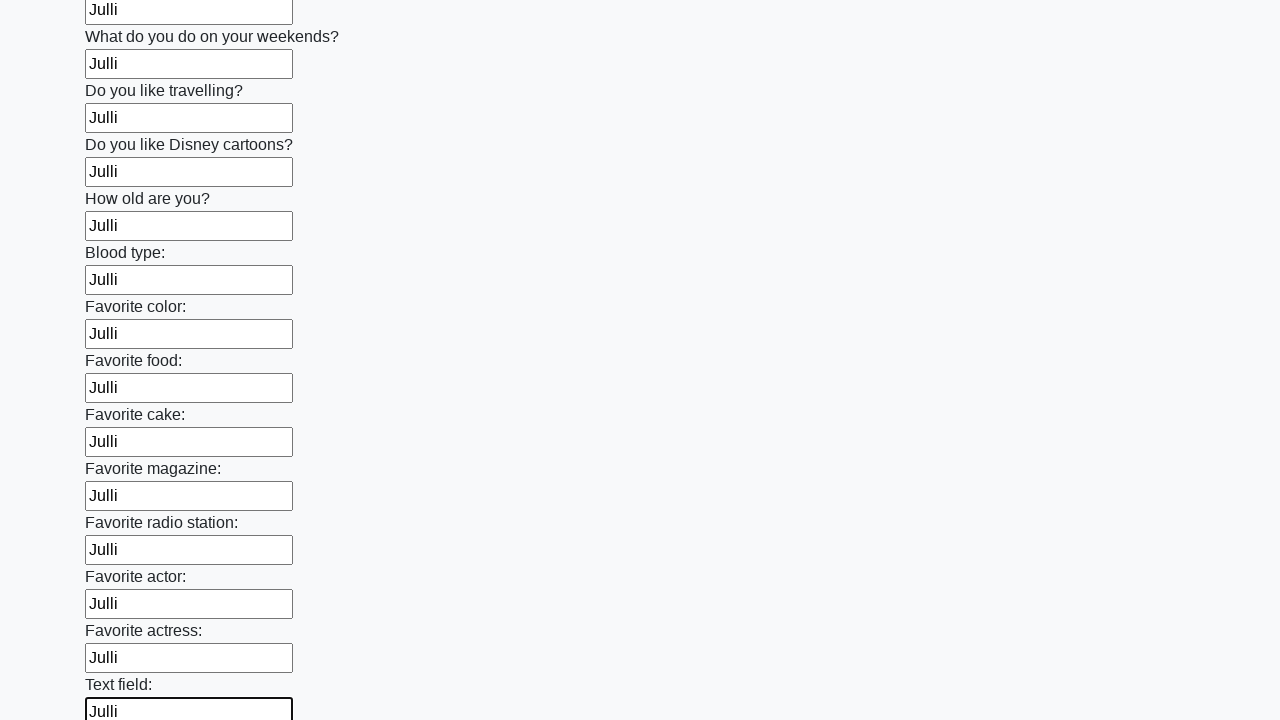

Filled an input field with 'Julli' on input >> nth=27
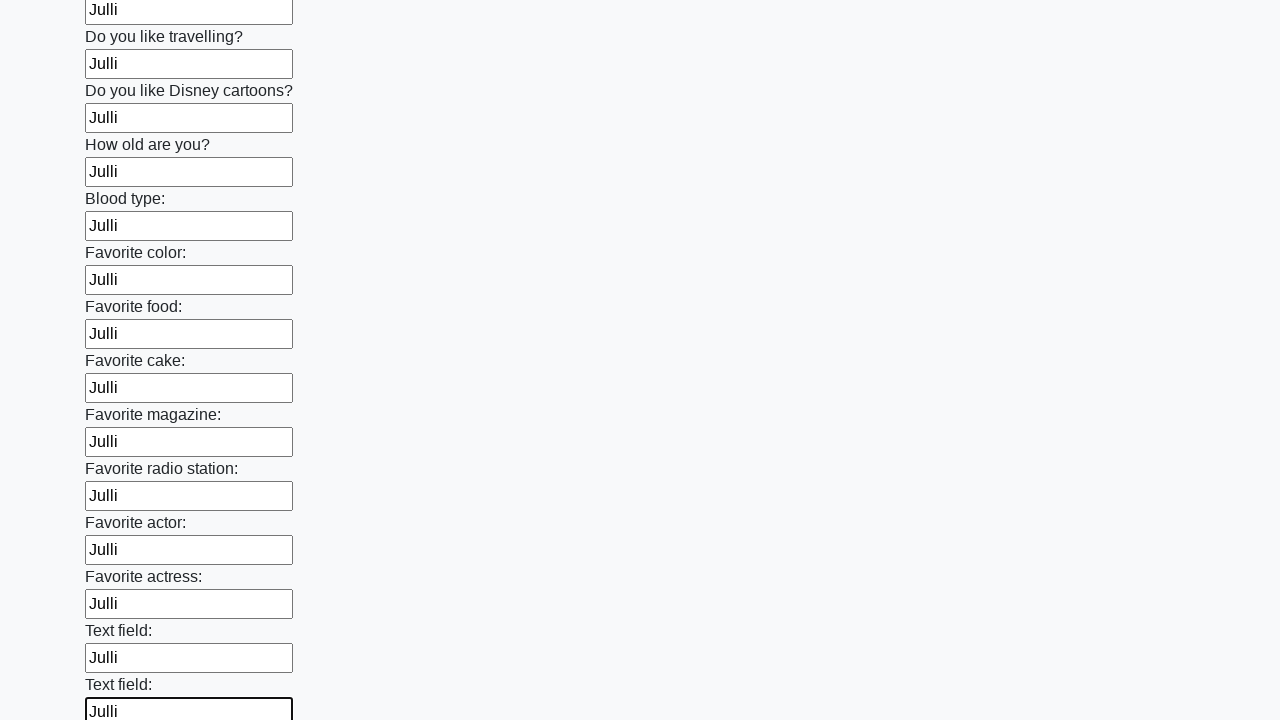

Filled an input field with 'Julli' on input >> nth=28
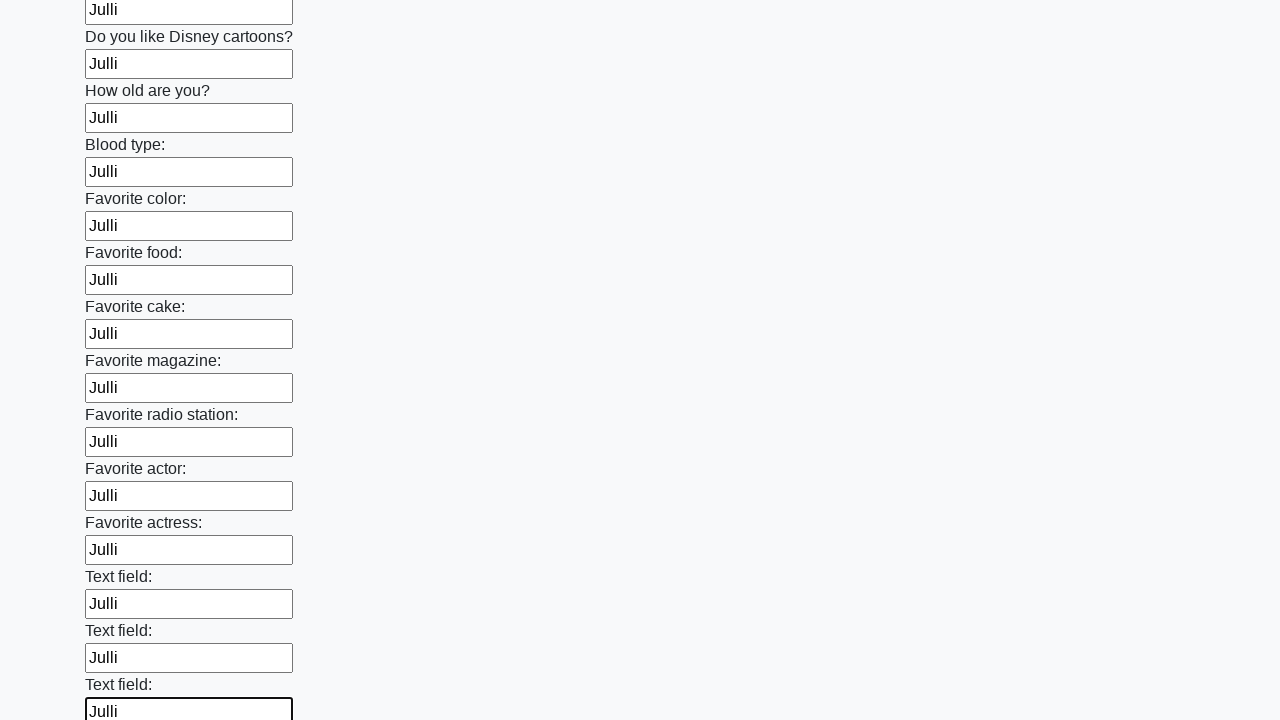

Filled an input field with 'Julli' on input >> nth=29
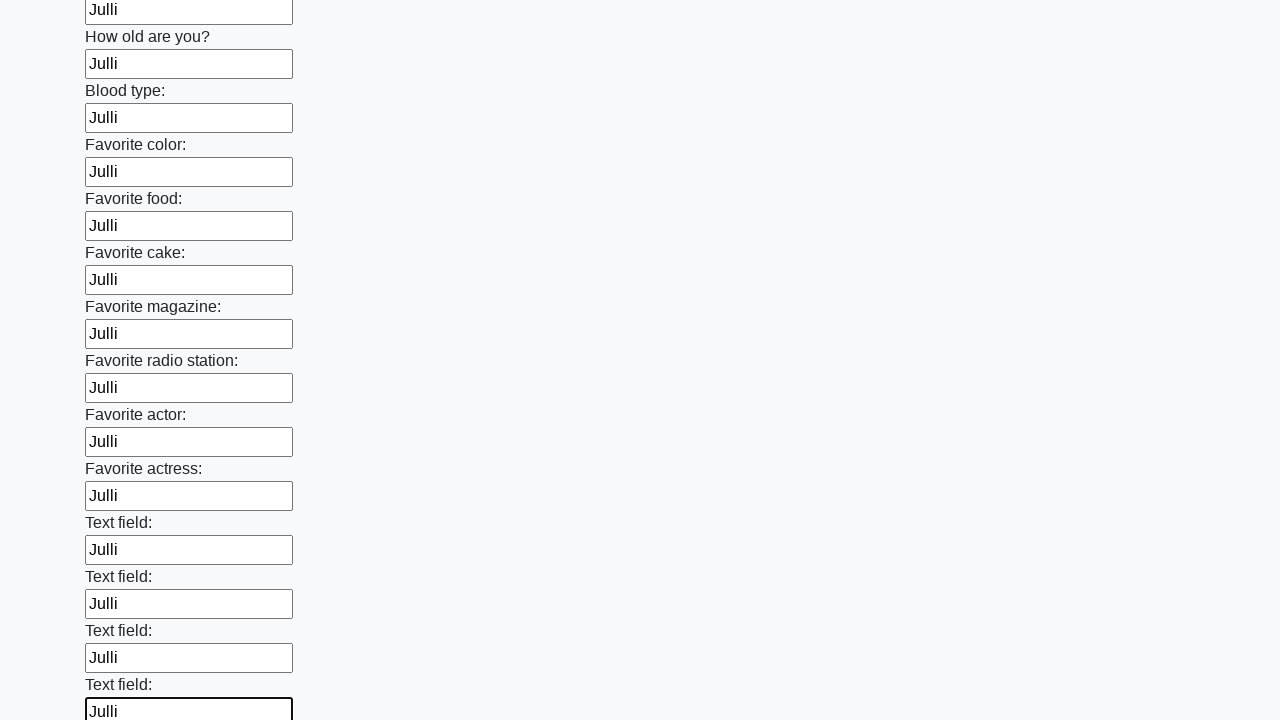

Filled an input field with 'Julli' on input >> nth=30
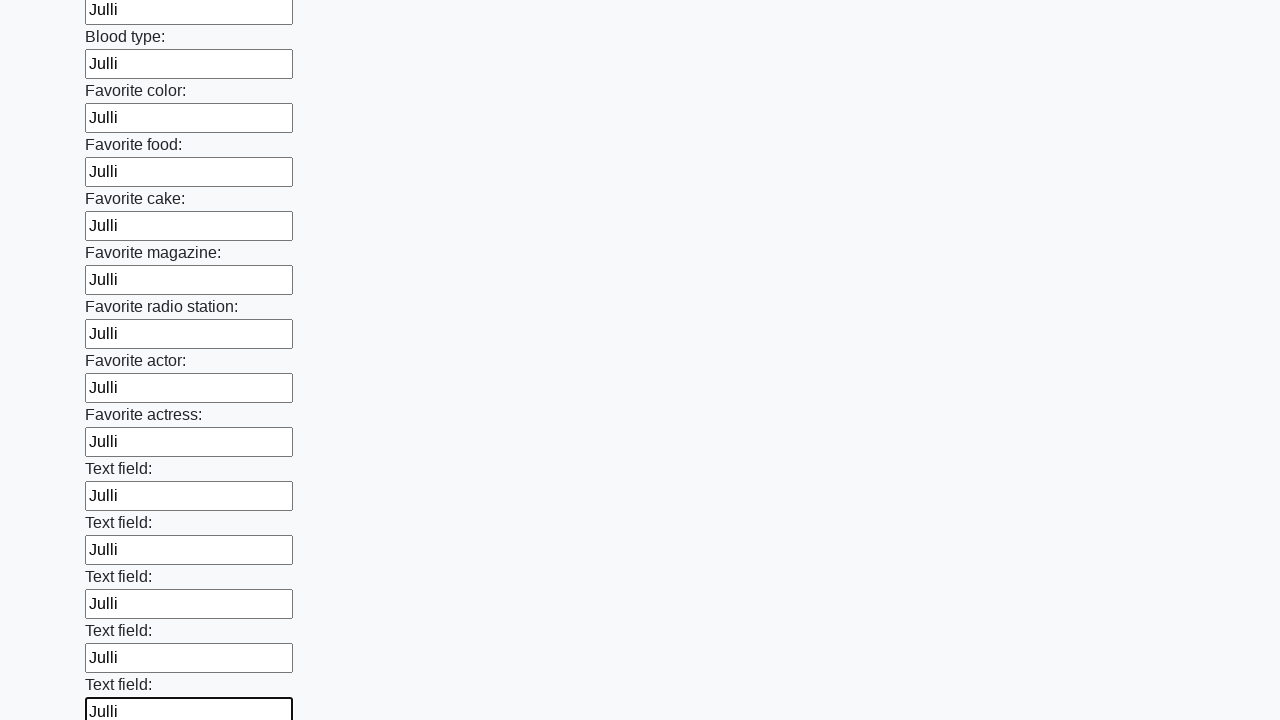

Filled an input field with 'Julli' on input >> nth=31
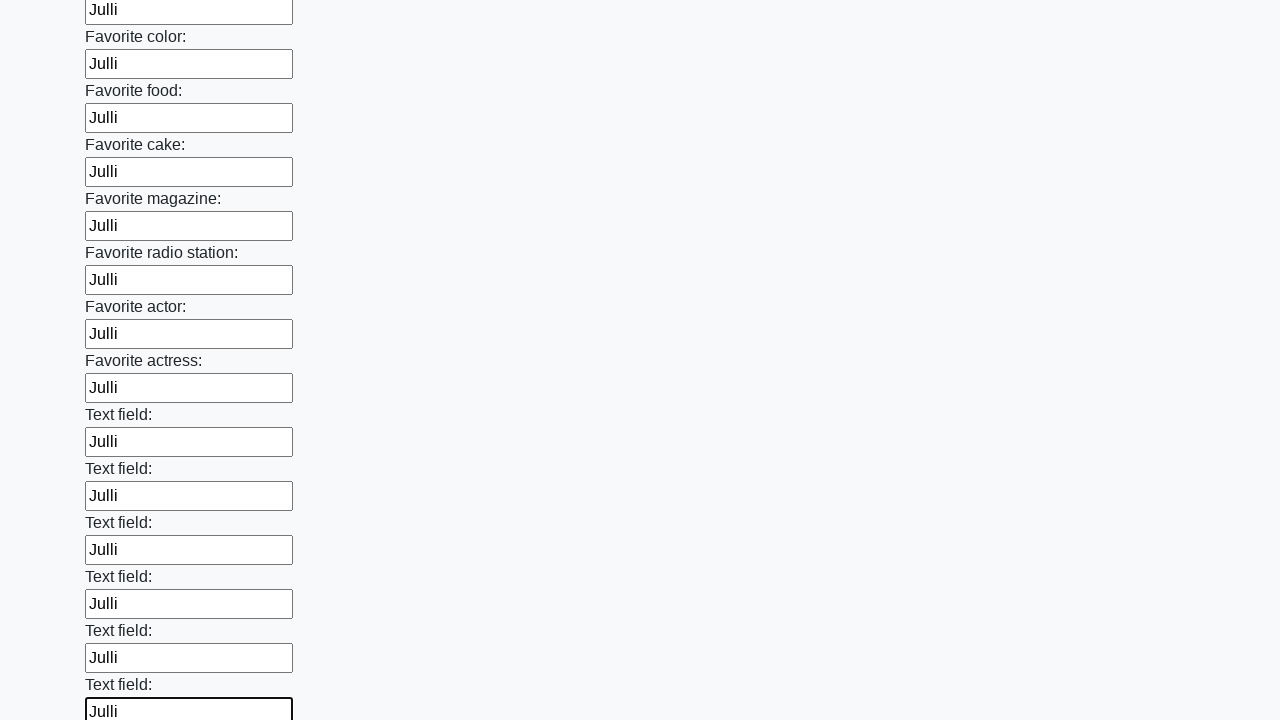

Filled an input field with 'Julli' on input >> nth=32
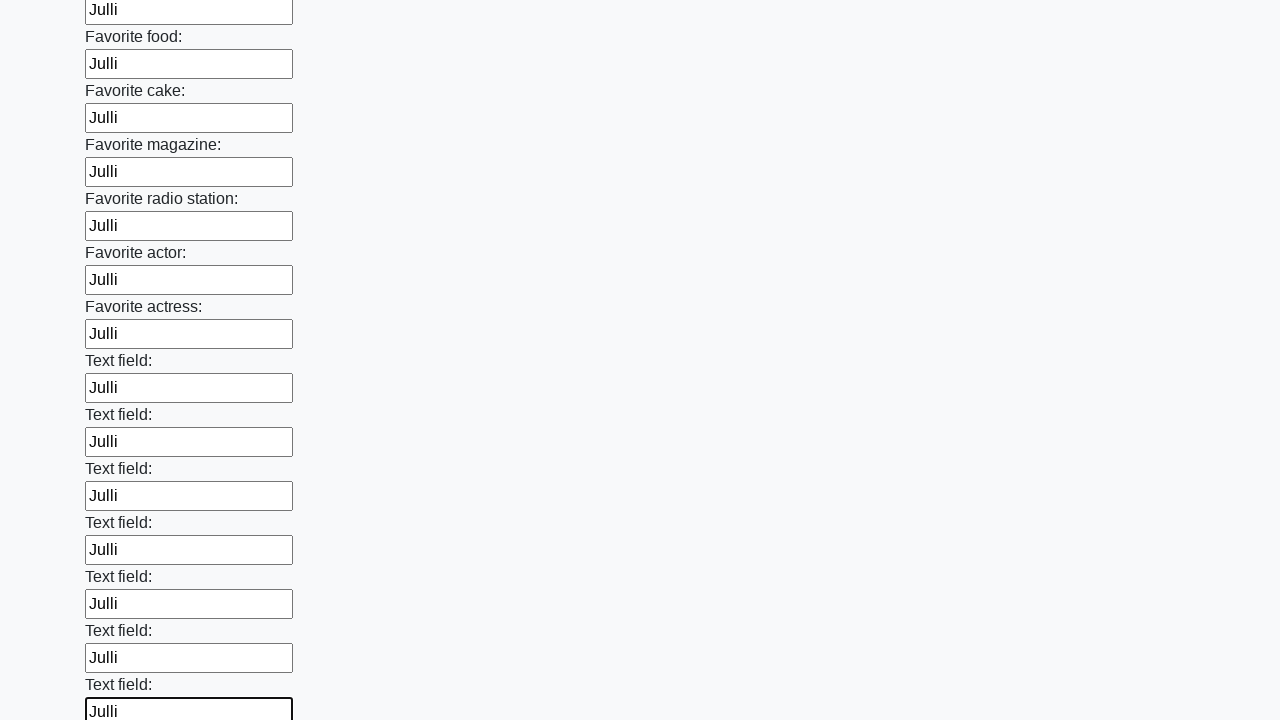

Filled an input field with 'Julli' on input >> nth=33
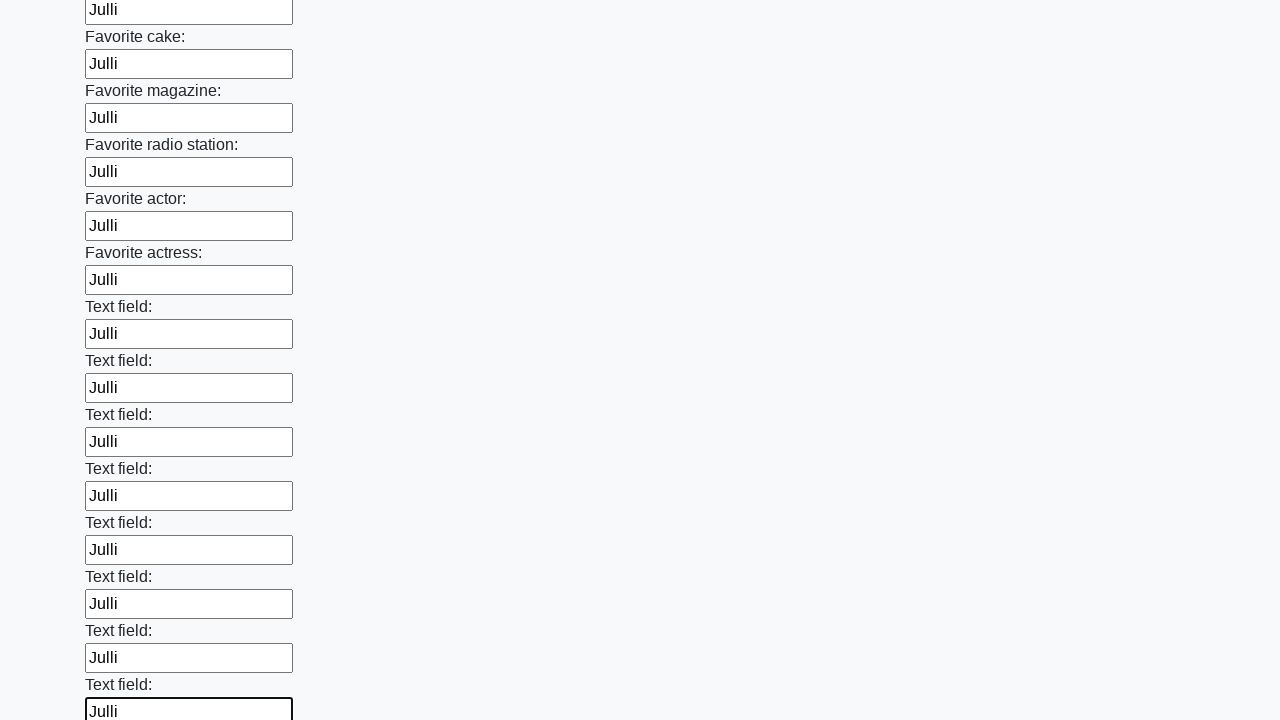

Filled an input field with 'Julli' on input >> nth=34
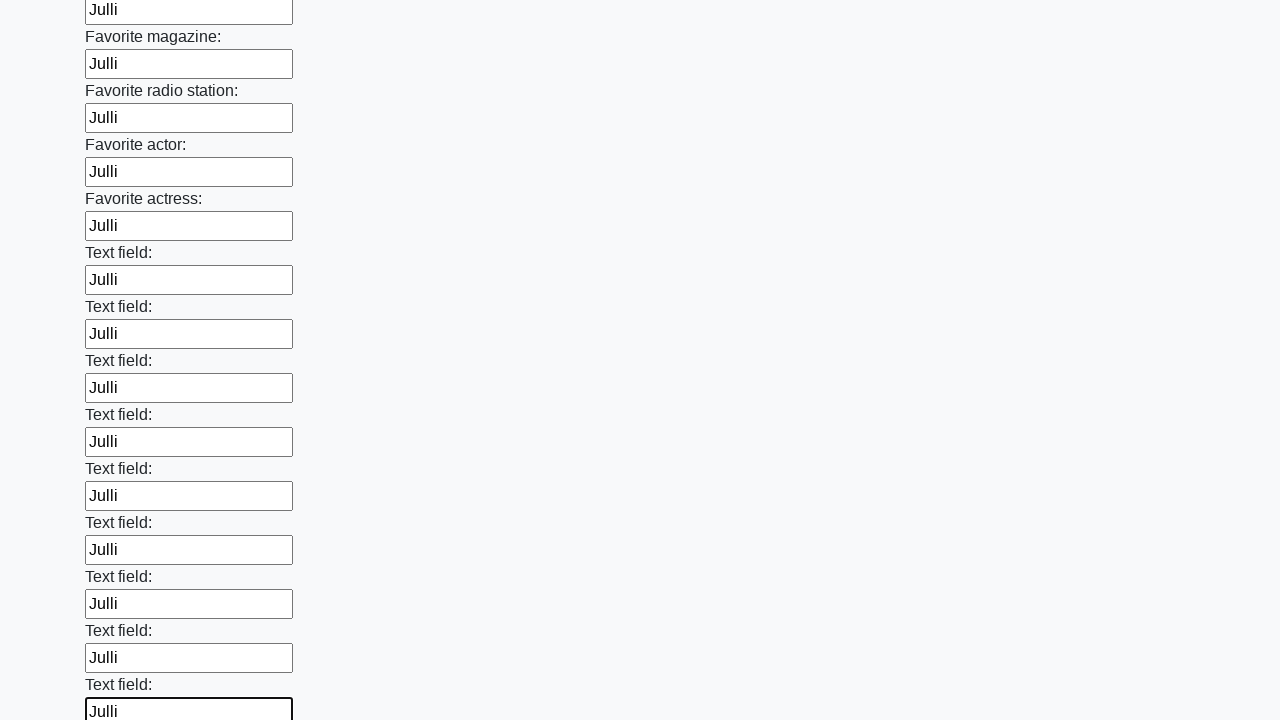

Filled an input field with 'Julli' on input >> nth=35
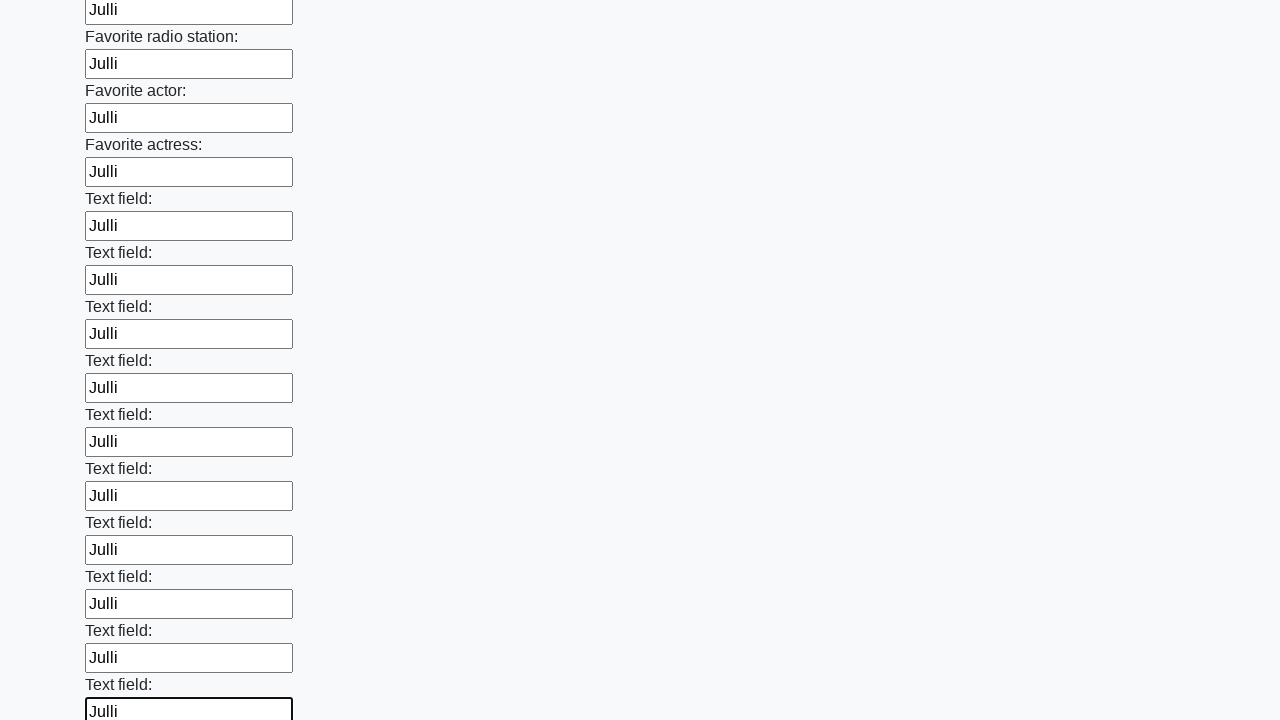

Filled an input field with 'Julli' on input >> nth=36
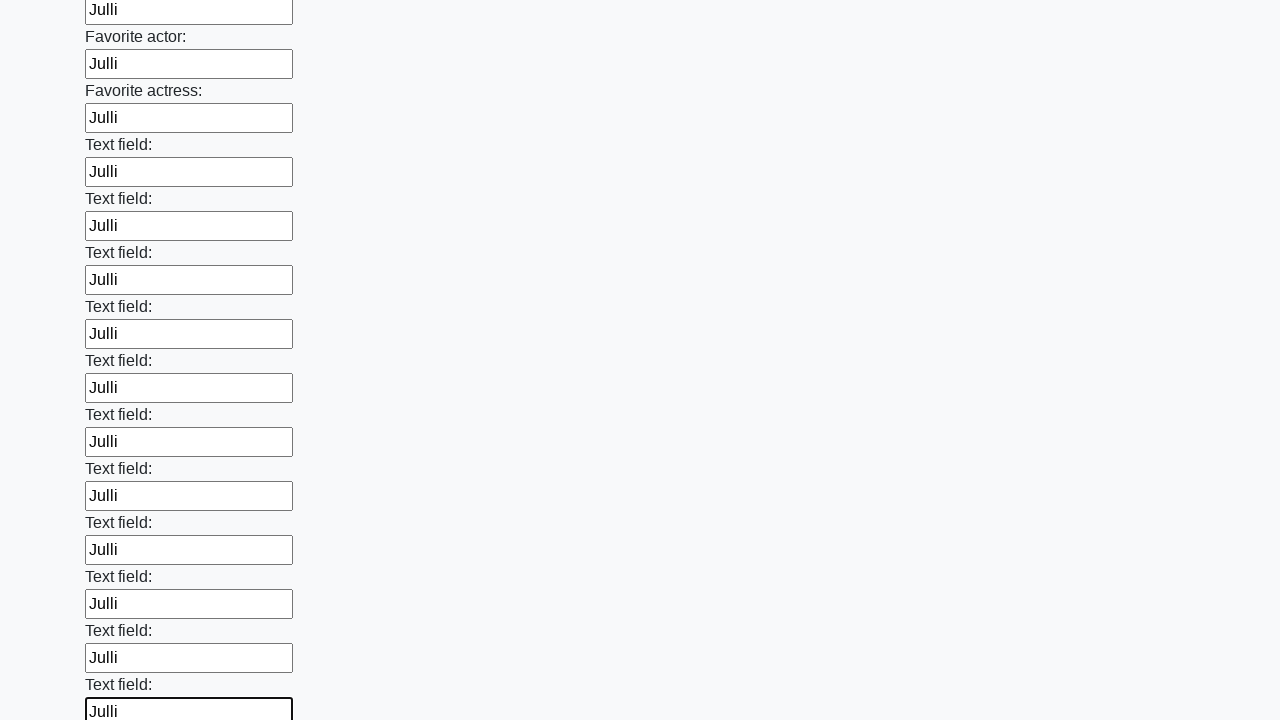

Filled an input field with 'Julli' on input >> nth=37
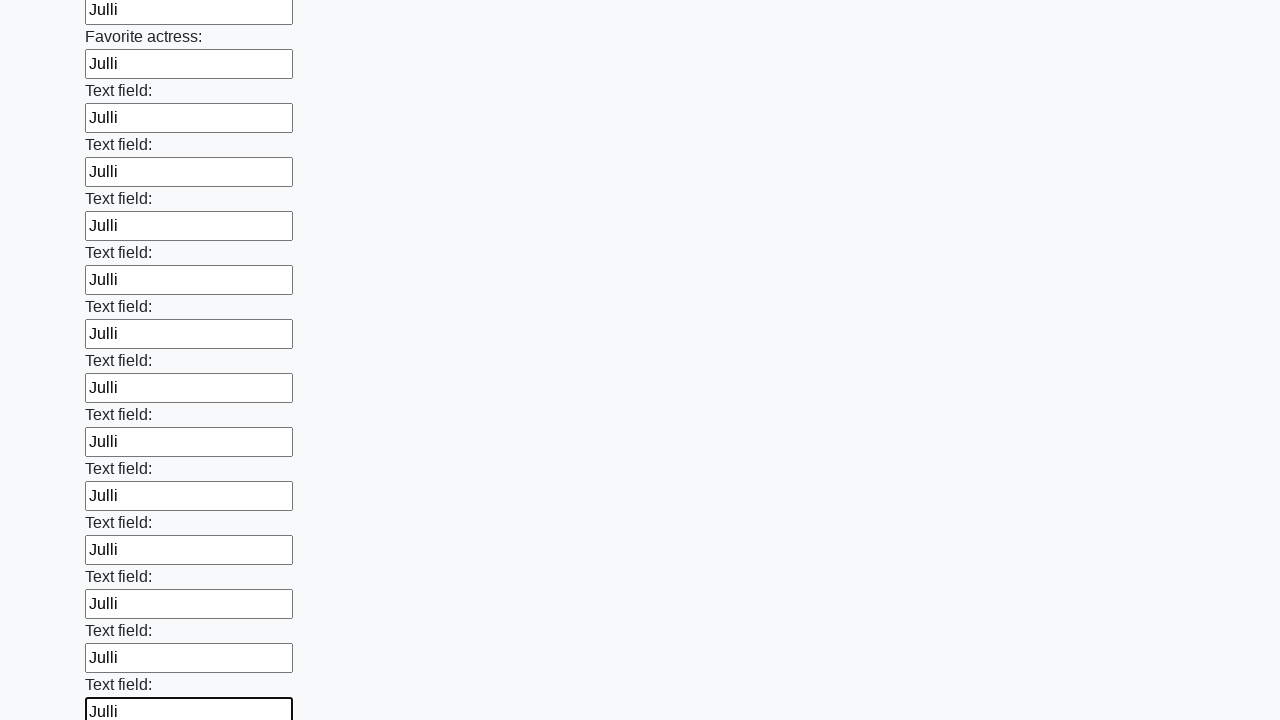

Filled an input field with 'Julli' on input >> nth=38
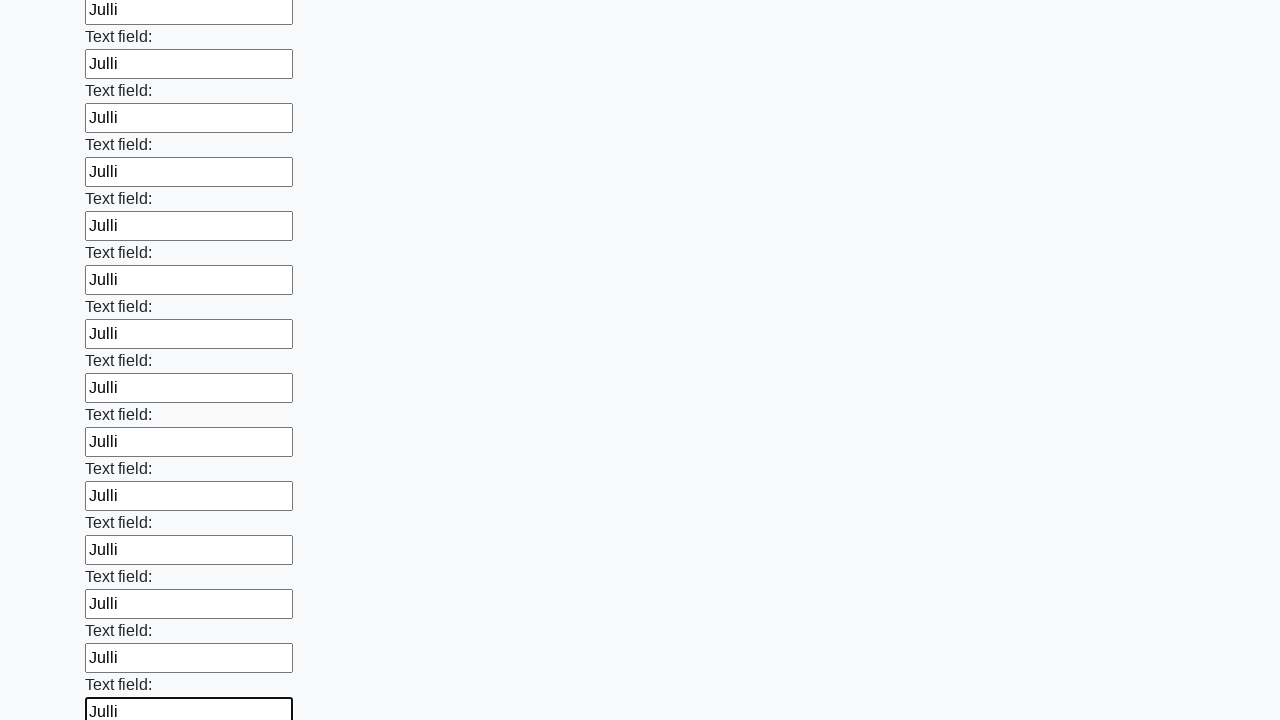

Filled an input field with 'Julli' on input >> nth=39
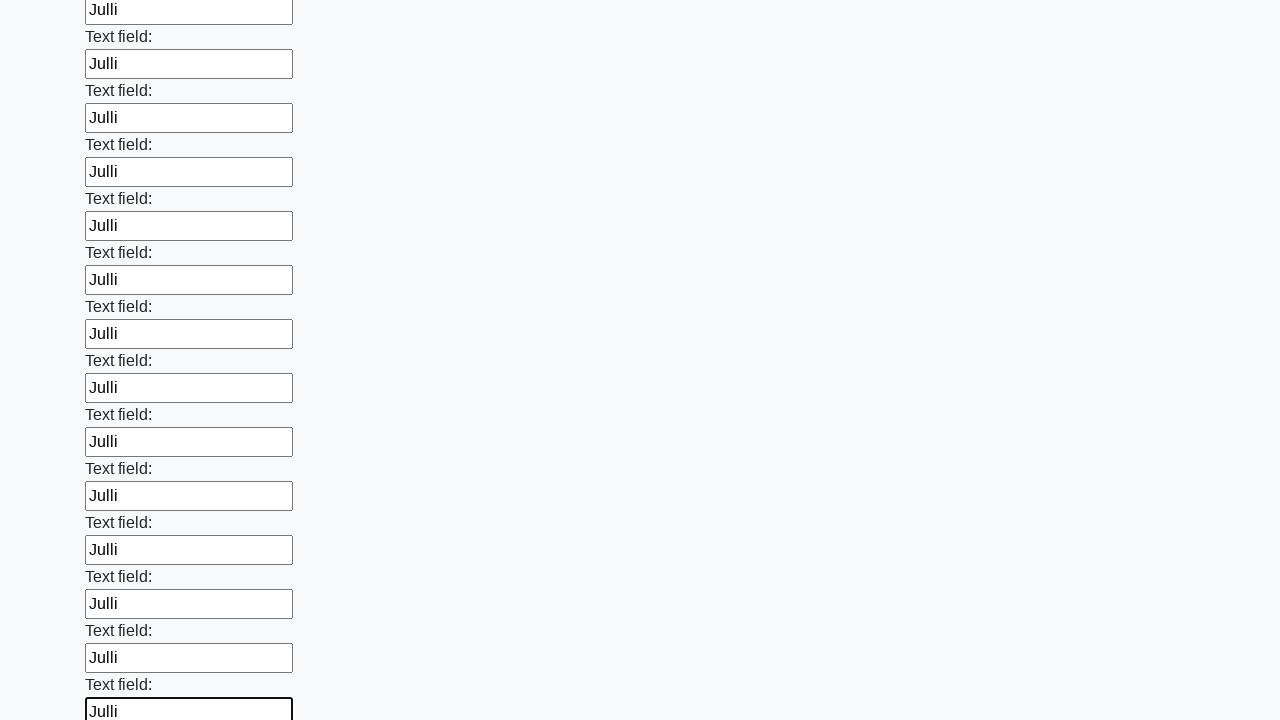

Filled an input field with 'Julli' on input >> nth=40
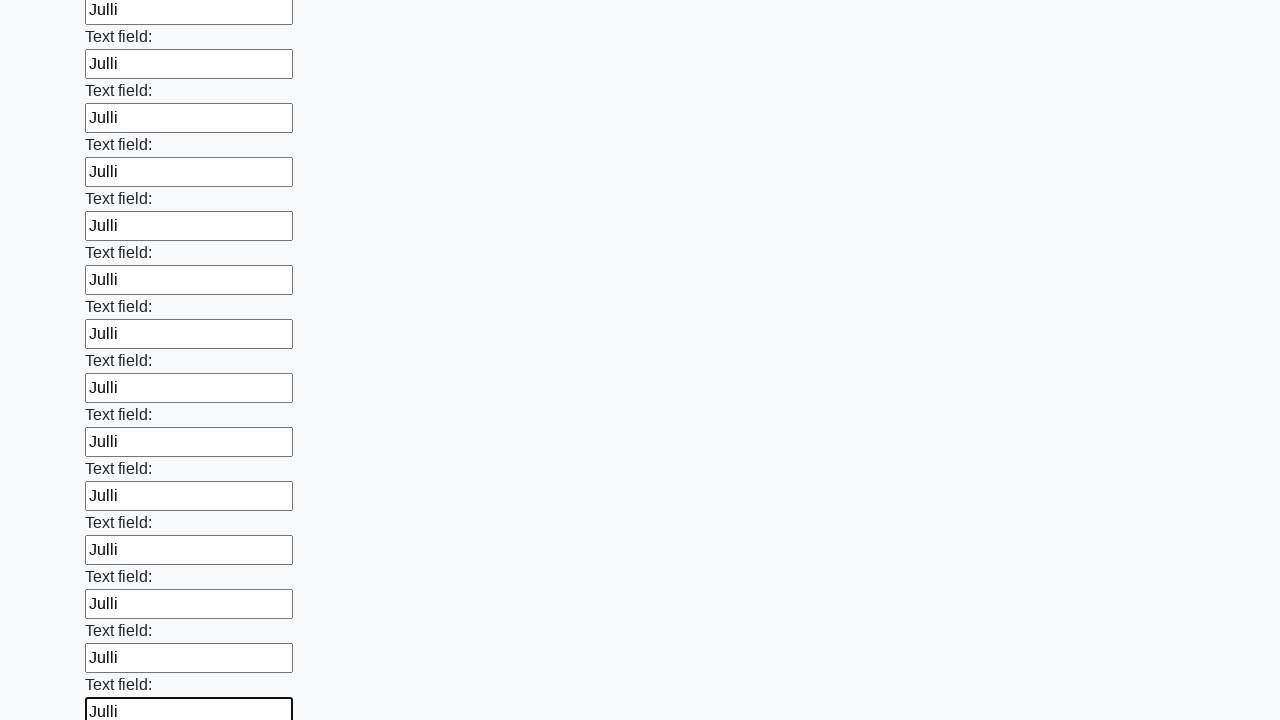

Filled an input field with 'Julli' on input >> nth=41
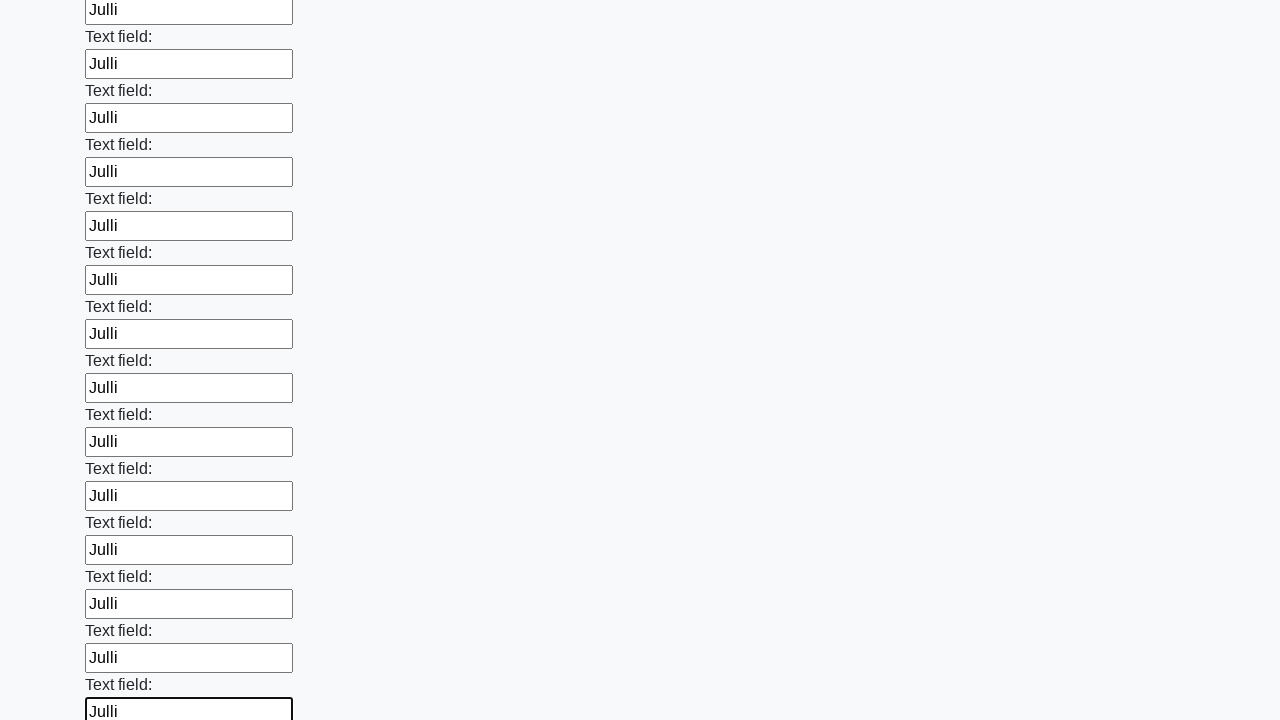

Filled an input field with 'Julli' on input >> nth=42
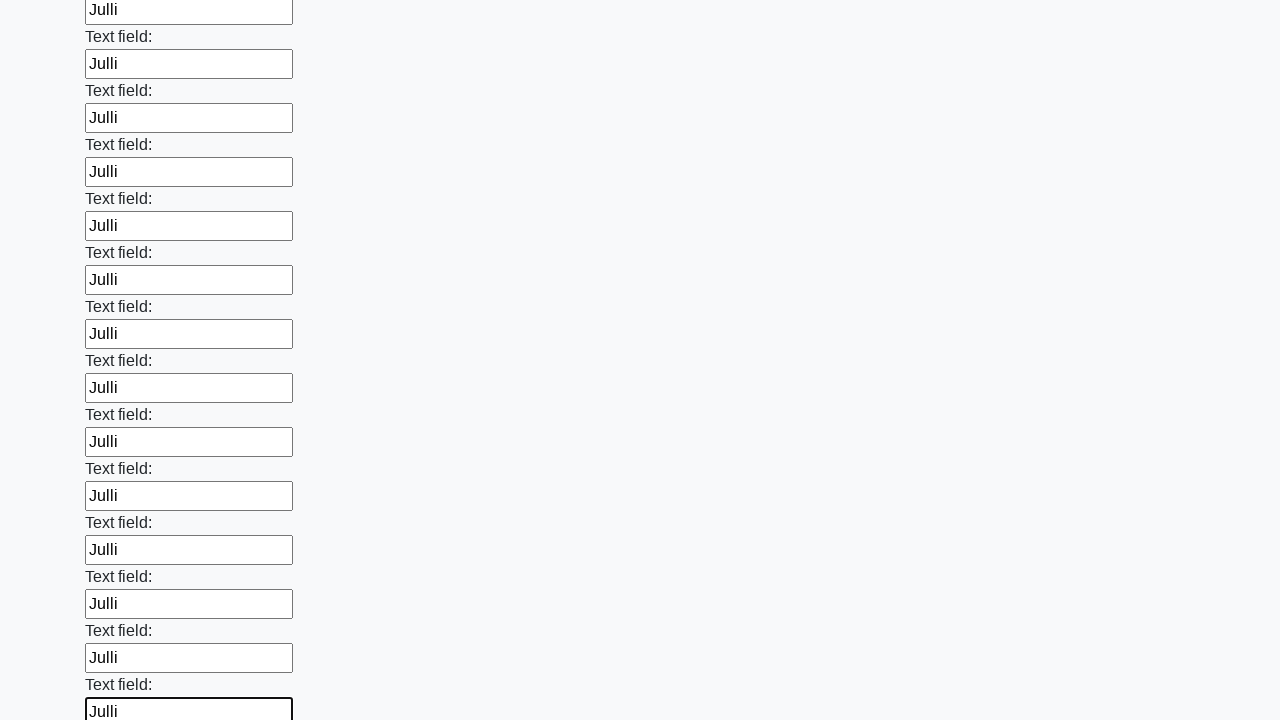

Filled an input field with 'Julli' on input >> nth=43
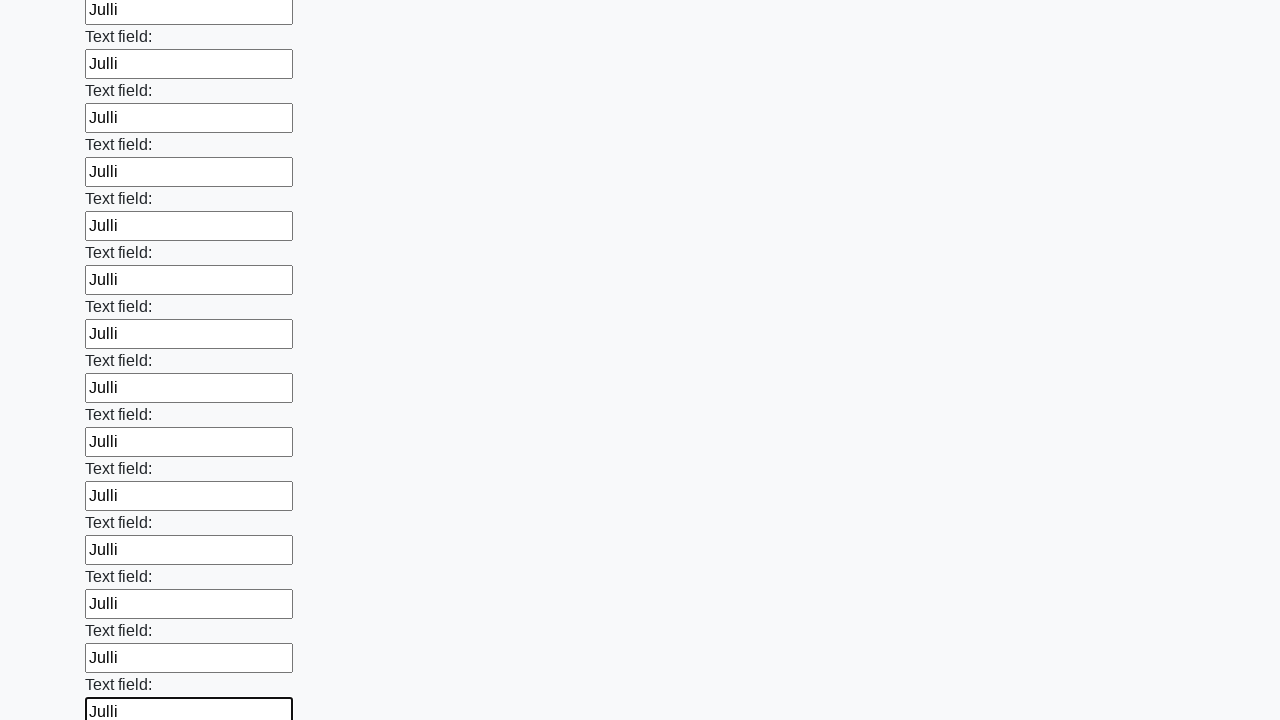

Filled an input field with 'Julli' on input >> nth=44
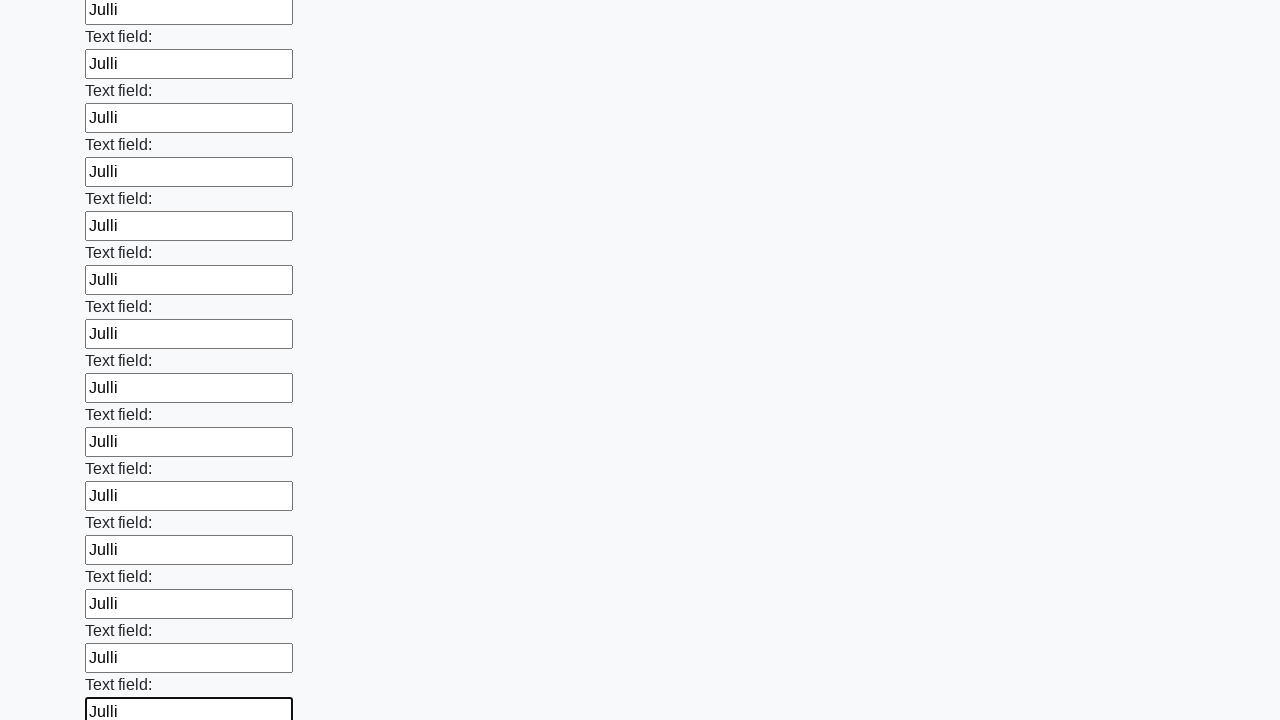

Filled an input field with 'Julli' on input >> nth=45
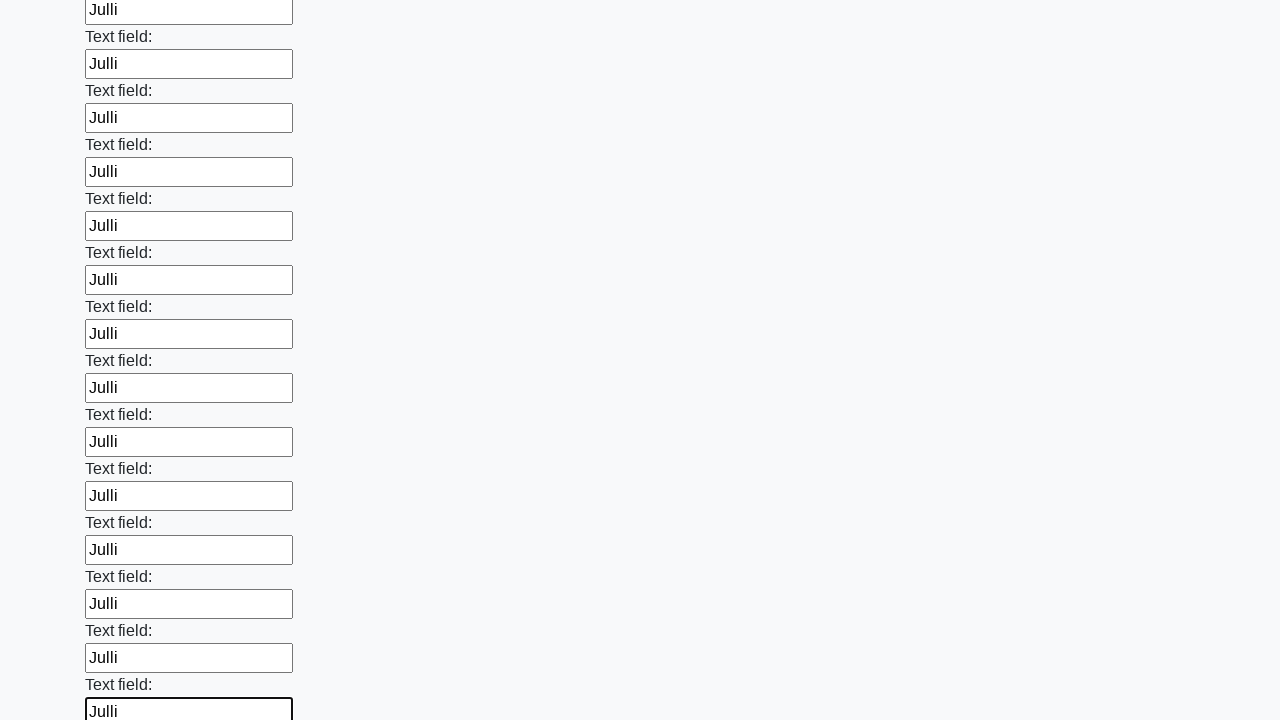

Filled an input field with 'Julli' on input >> nth=46
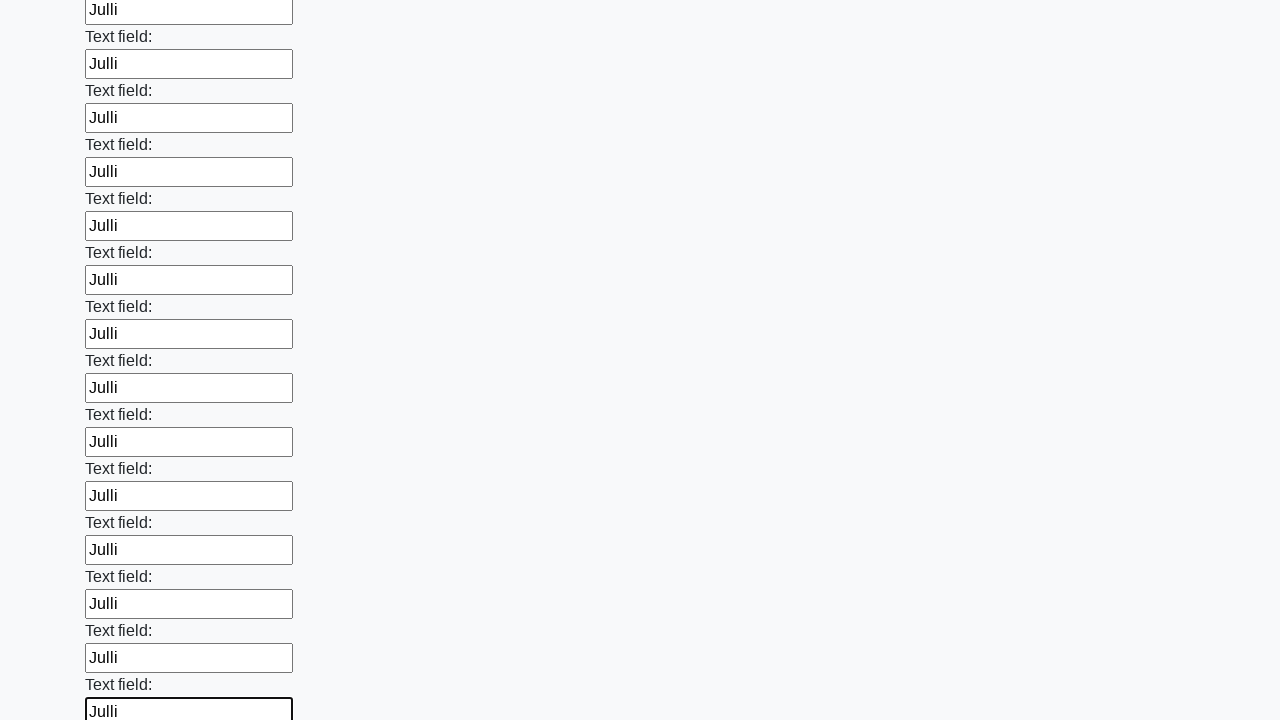

Filled an input field with 'Julli' on input >> nth=47
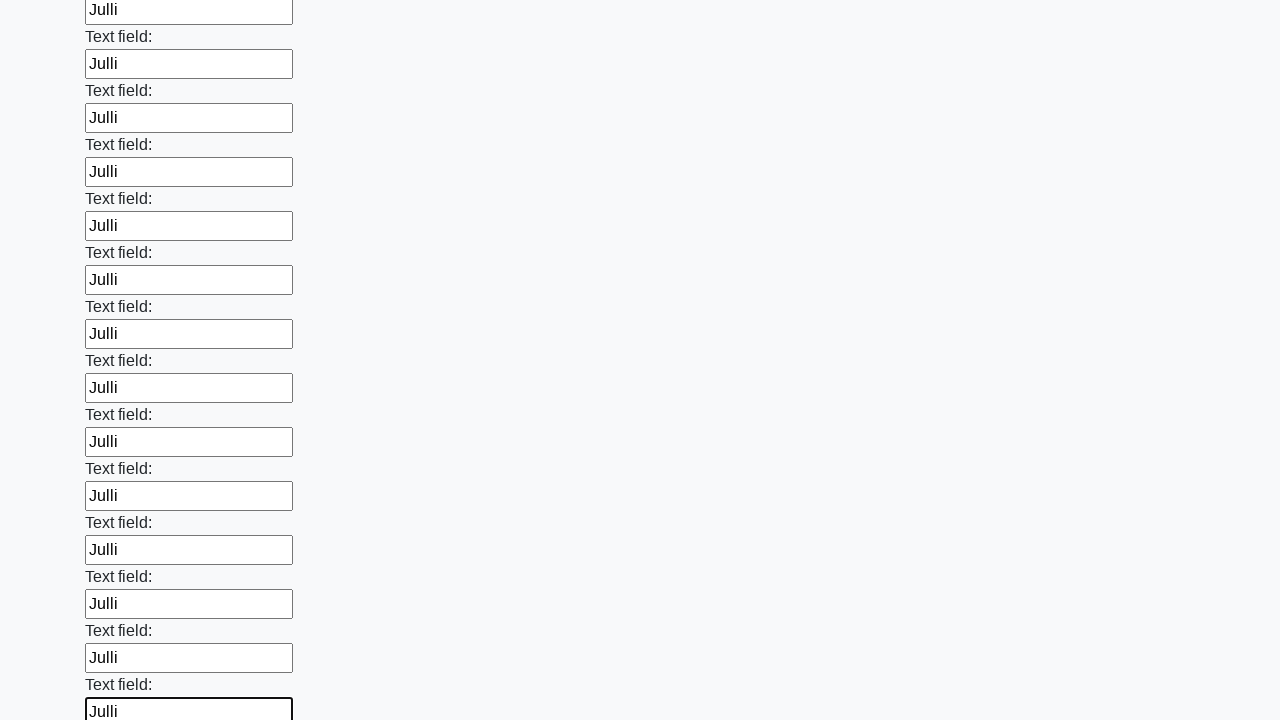

Filled an input field with 'Julli' on input >> nth=48
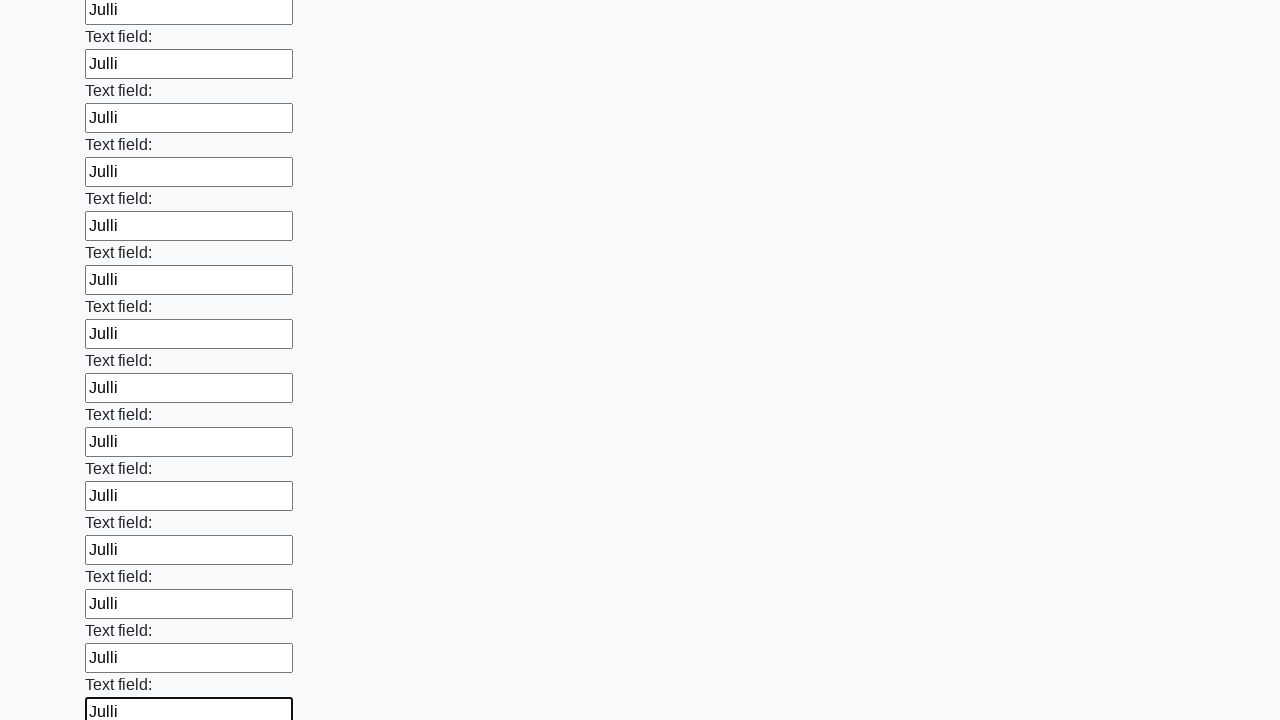

Filled an input field with 'Julli' on input >> nth=49
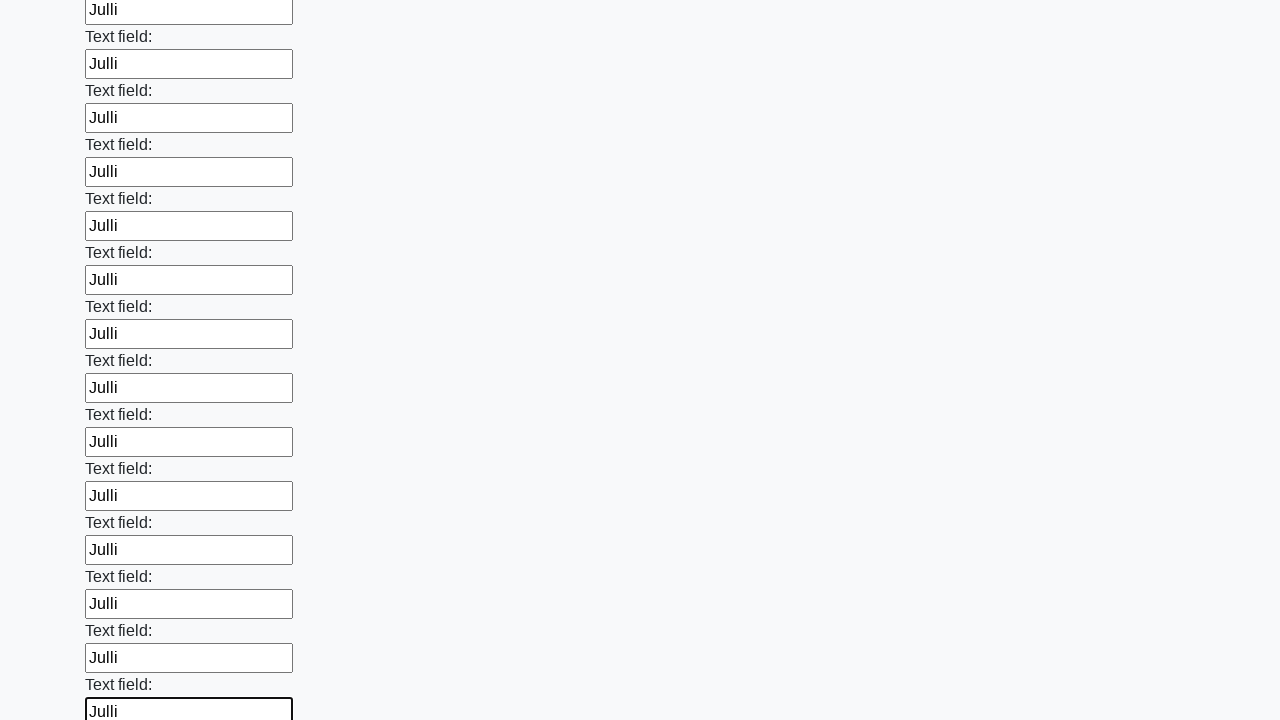

Filled an input field with 'Julli' on input >> nth=50
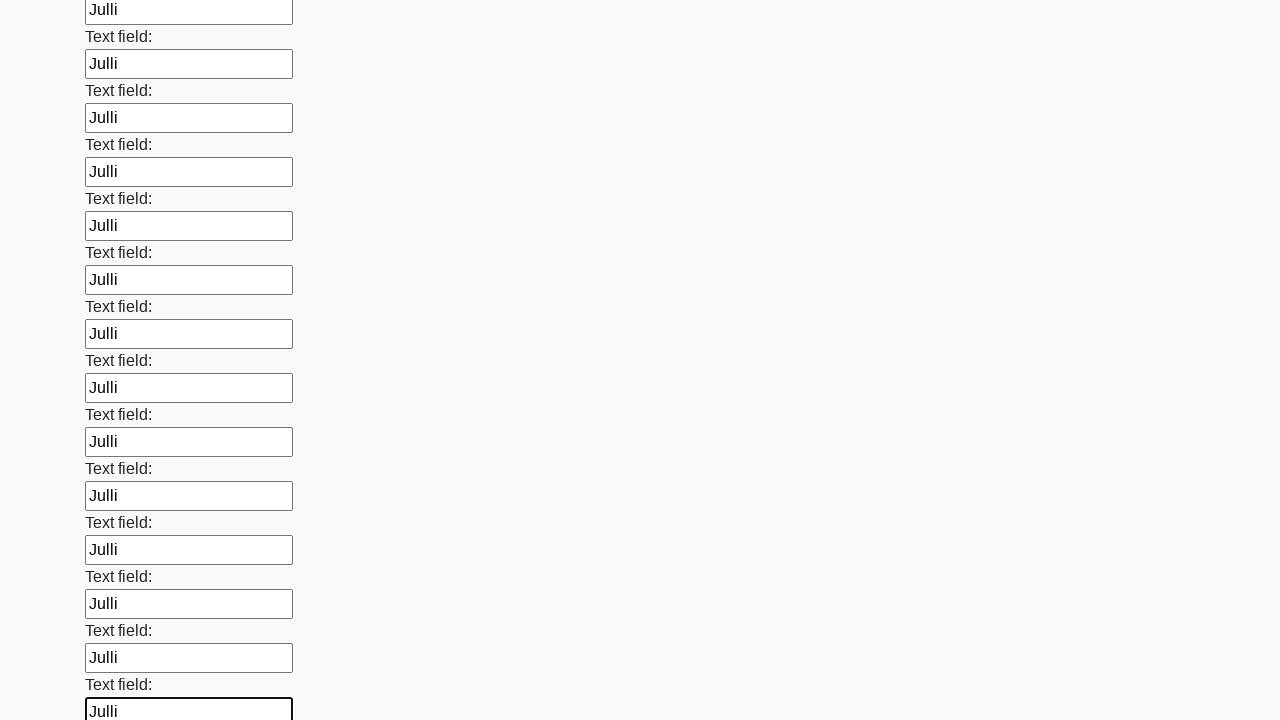

Filled an input field with 'Julli' on input >> nth=51
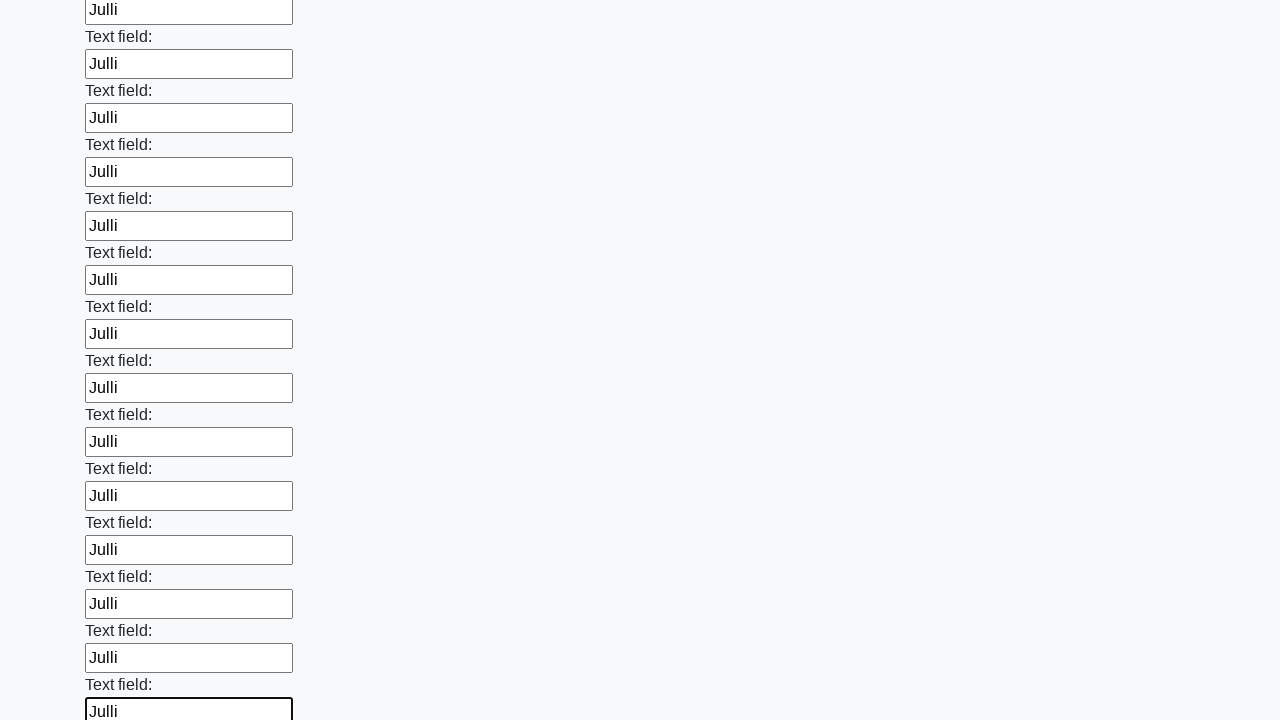

Filled an input field with 'Julli' on input >> nth=52
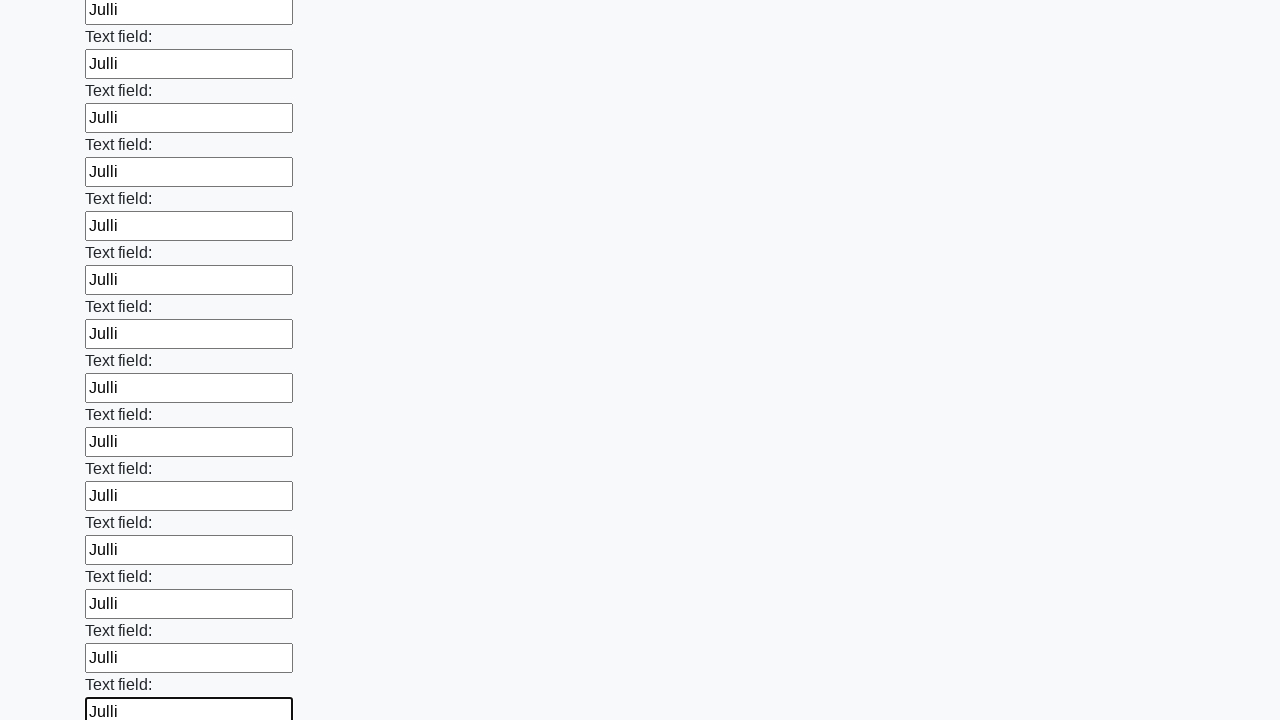

Filled an input field with 'Julli' on input >> nth=53
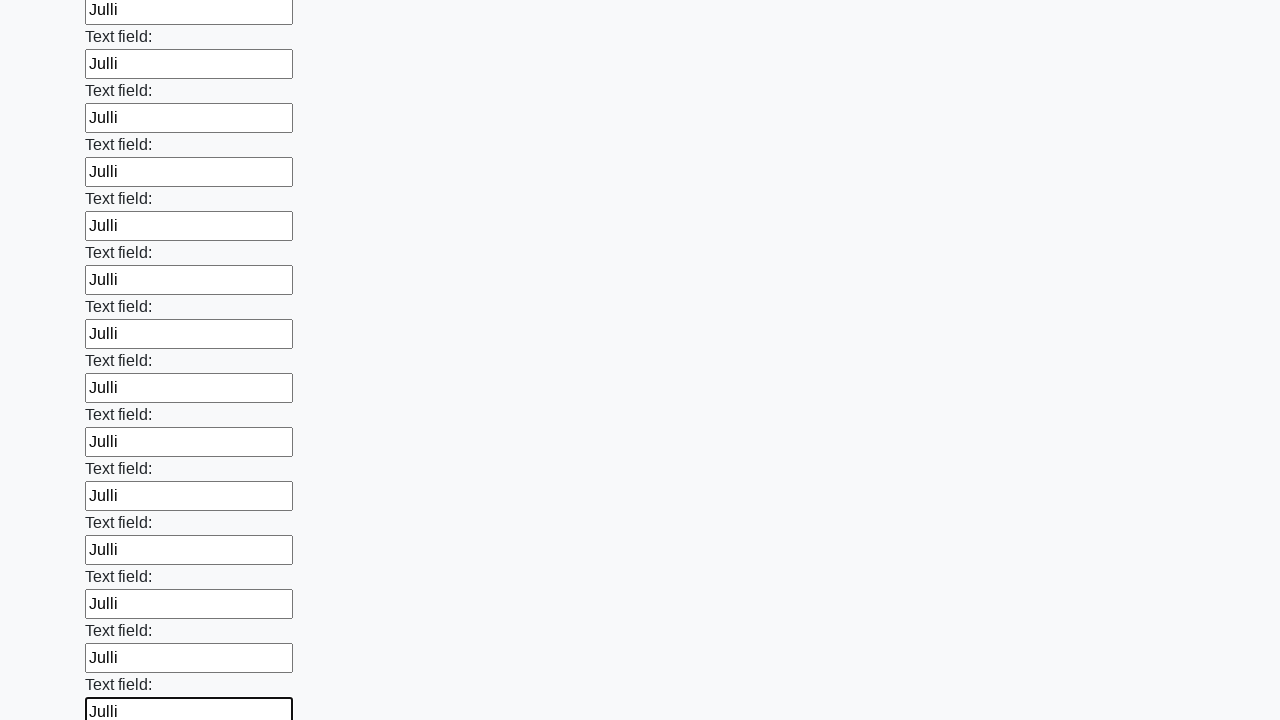

Filled an input field with 'Julli' on input >> nth=54
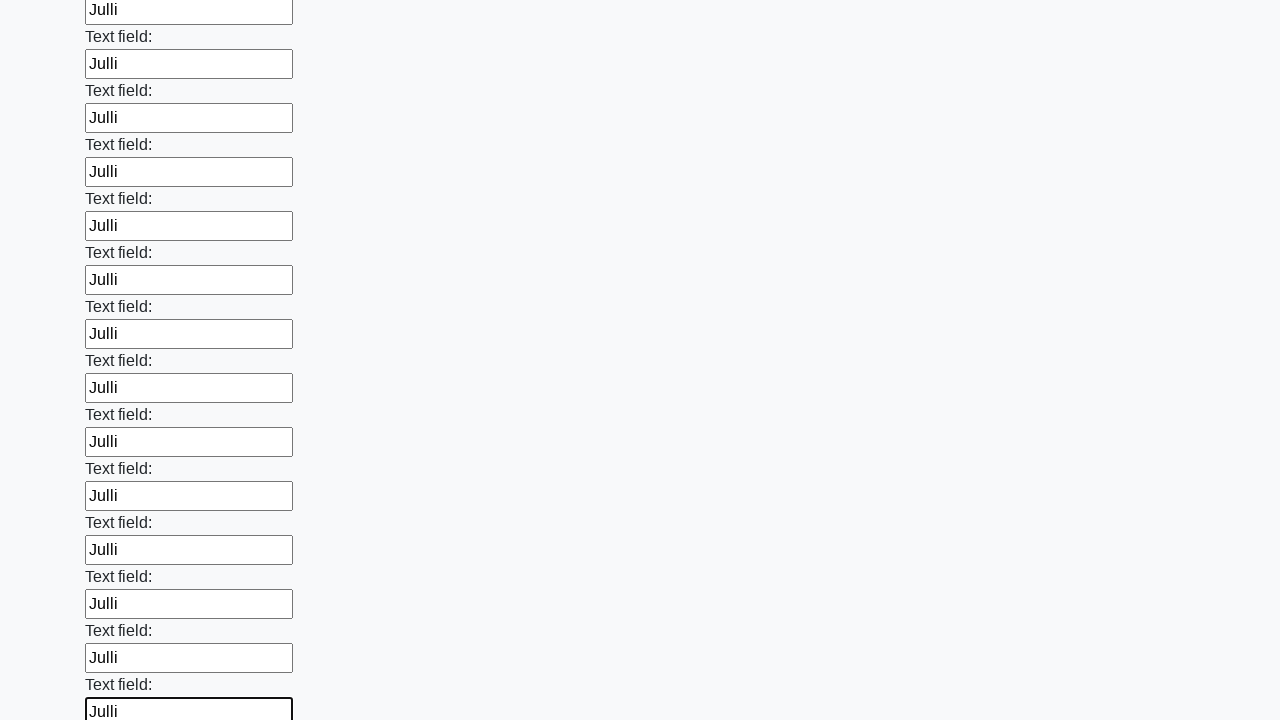

Filled an input field with 'Julli' on input >> nth=55
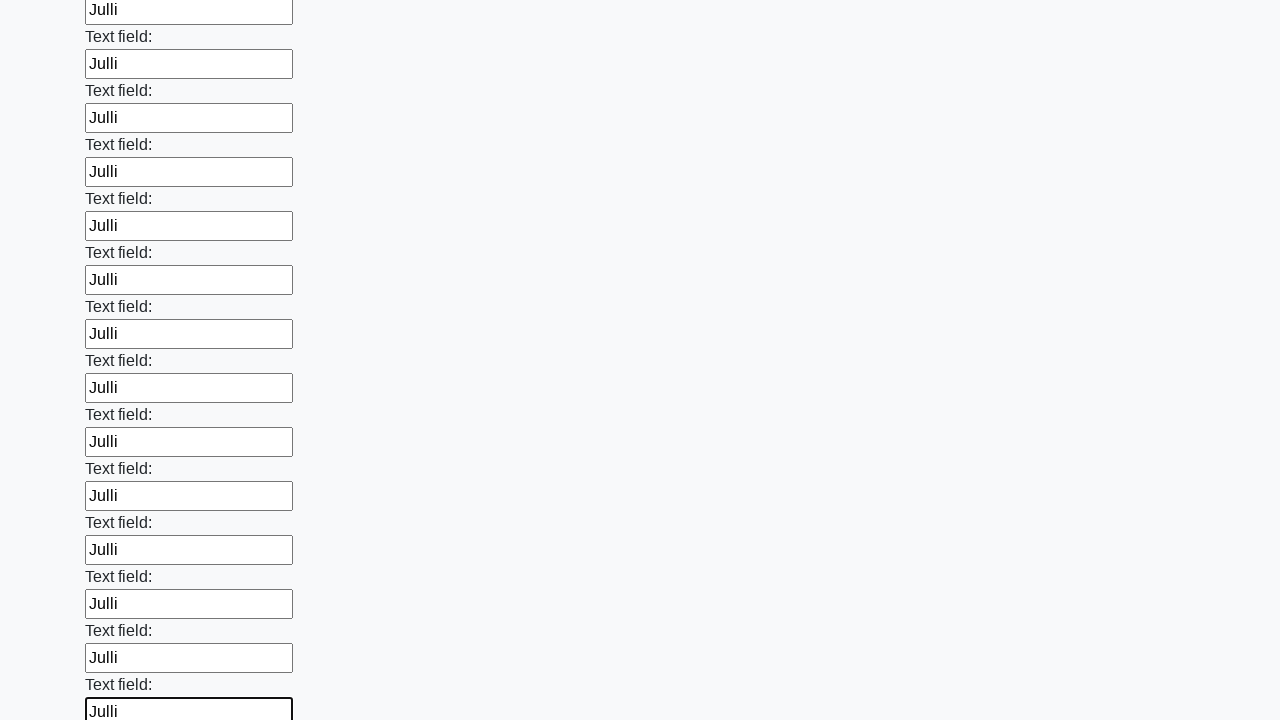

Filled an input field with 'Julli' on input >> nth=56
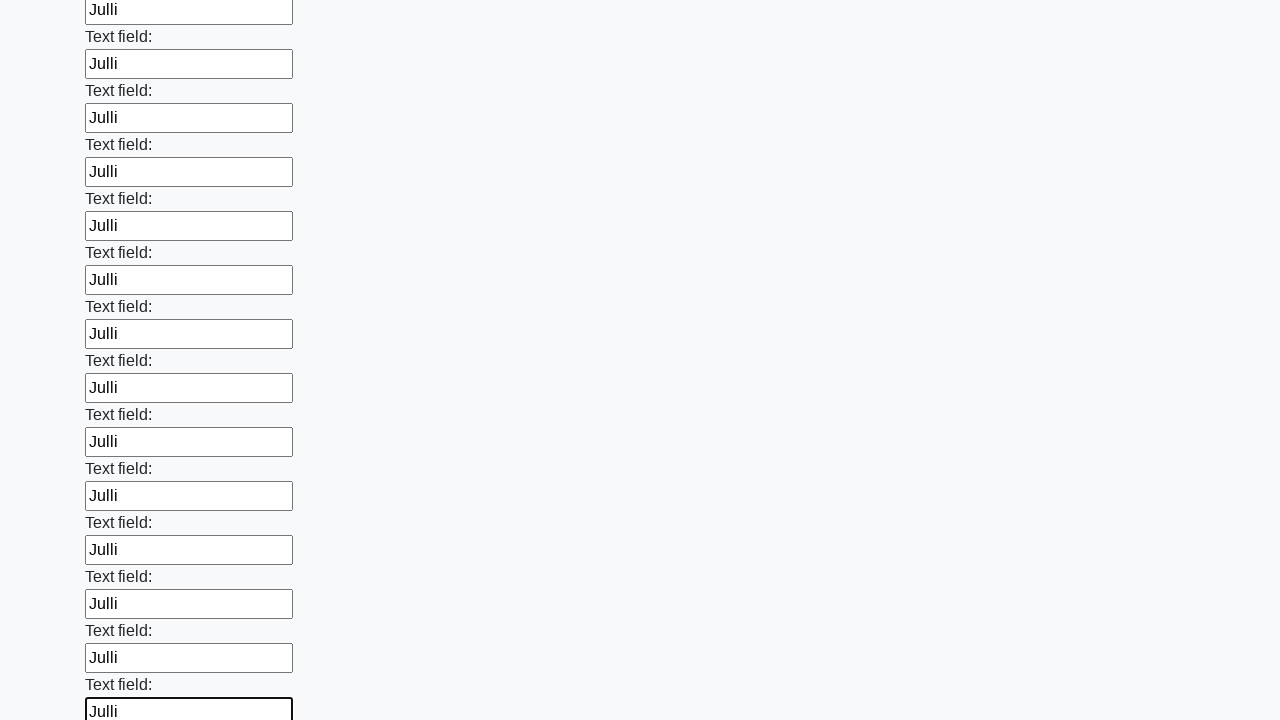

Filled an input field with 'Julli' on input >> nth=57
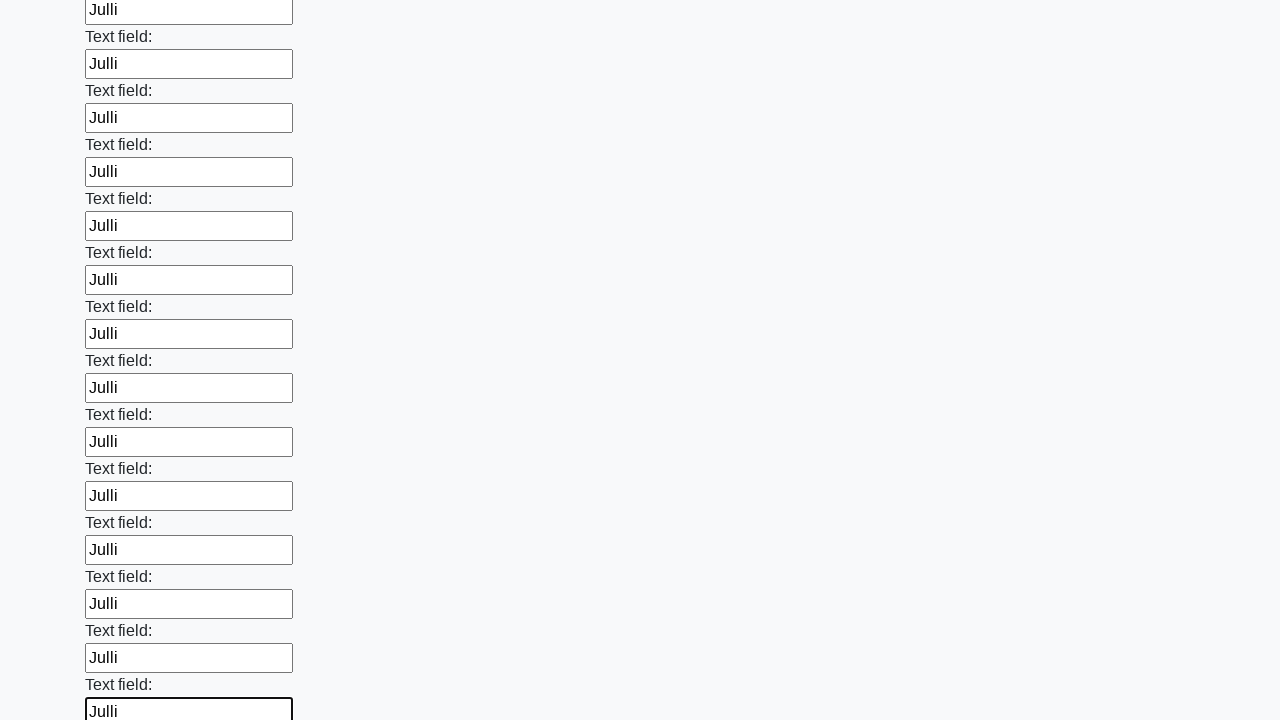

Filled an input field with 'Julli' on input >> nth=58
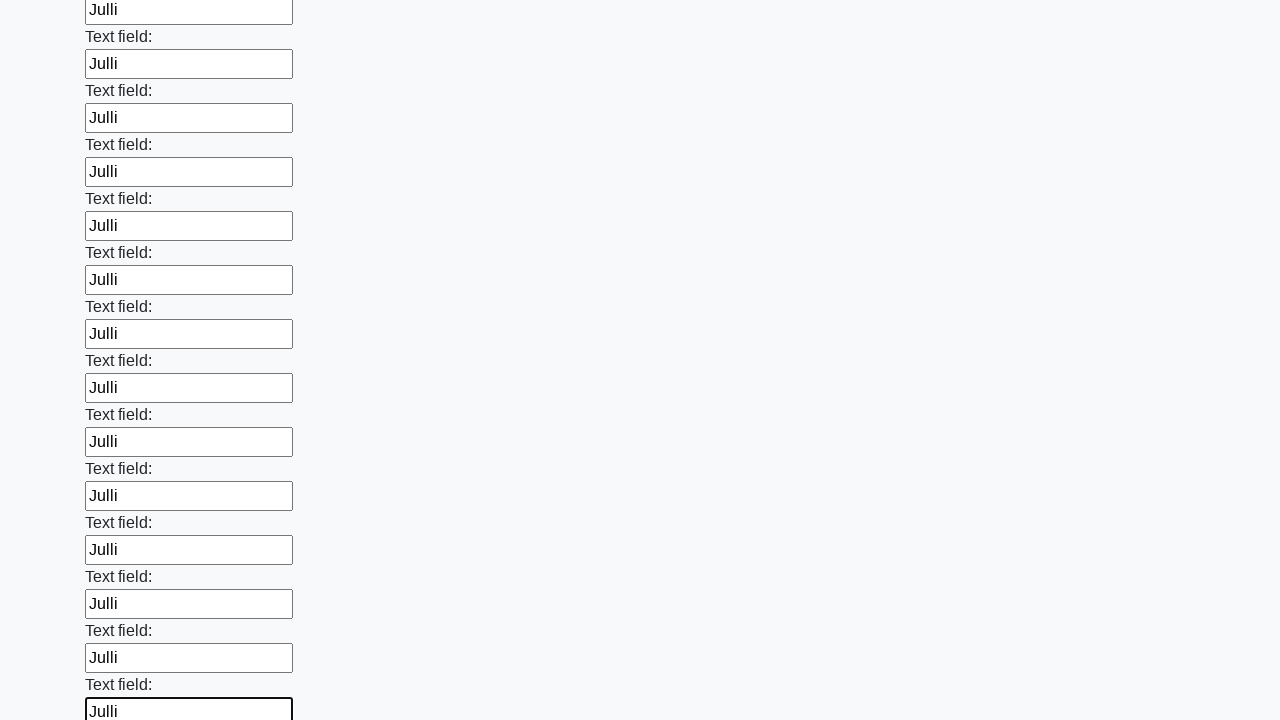

Filled an input field with 'Julli' on input >> nth=59
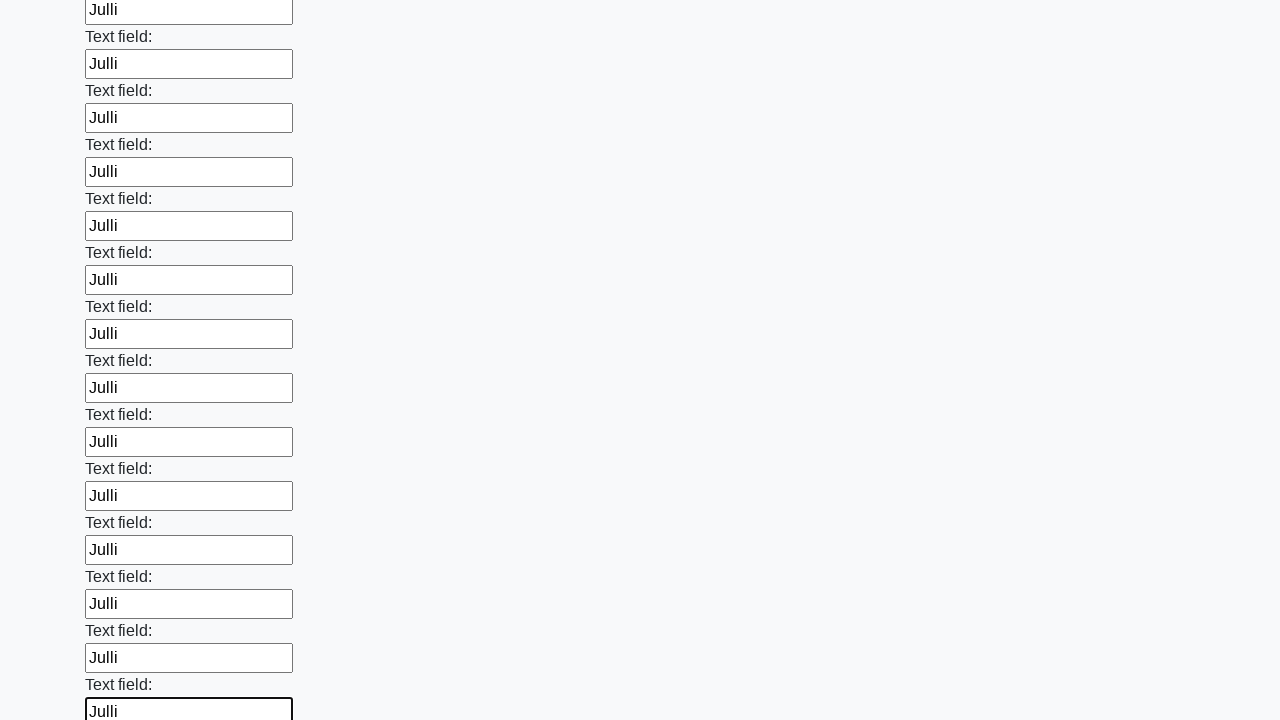

Filled an input field with 'Julli' on input >> nth=60
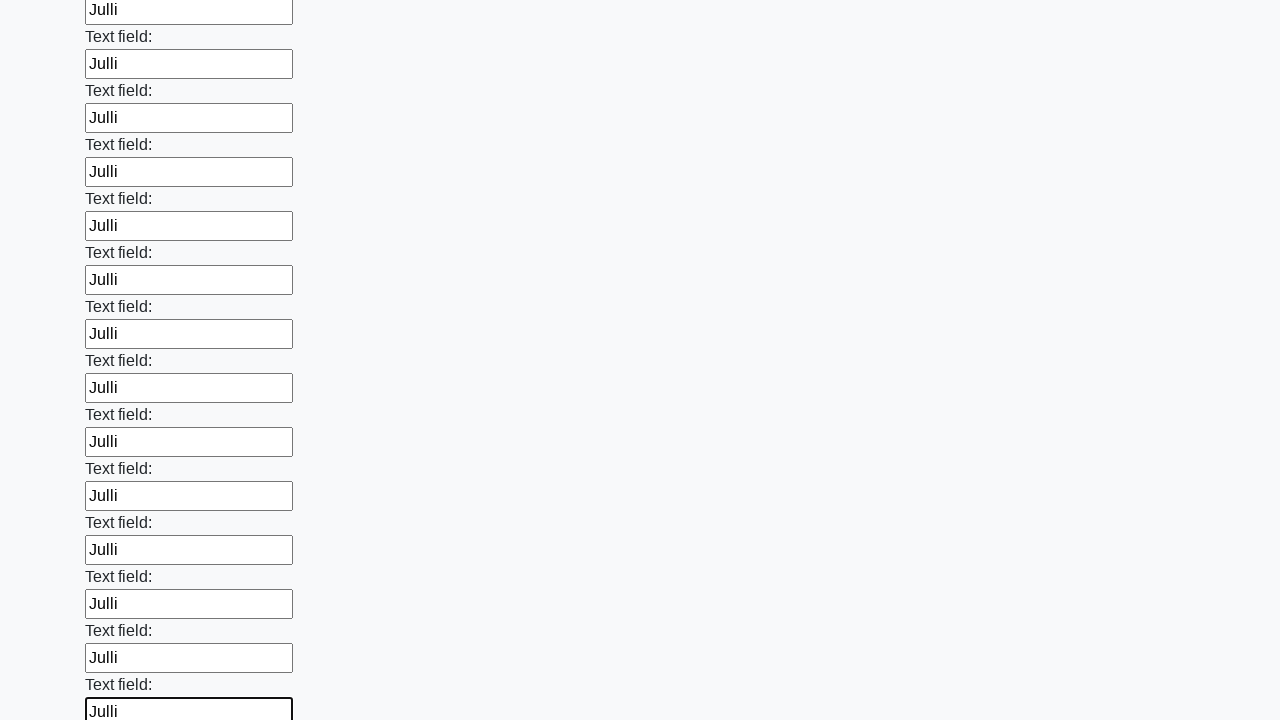

Filled an input field with 'Julli' on input >> nth=61
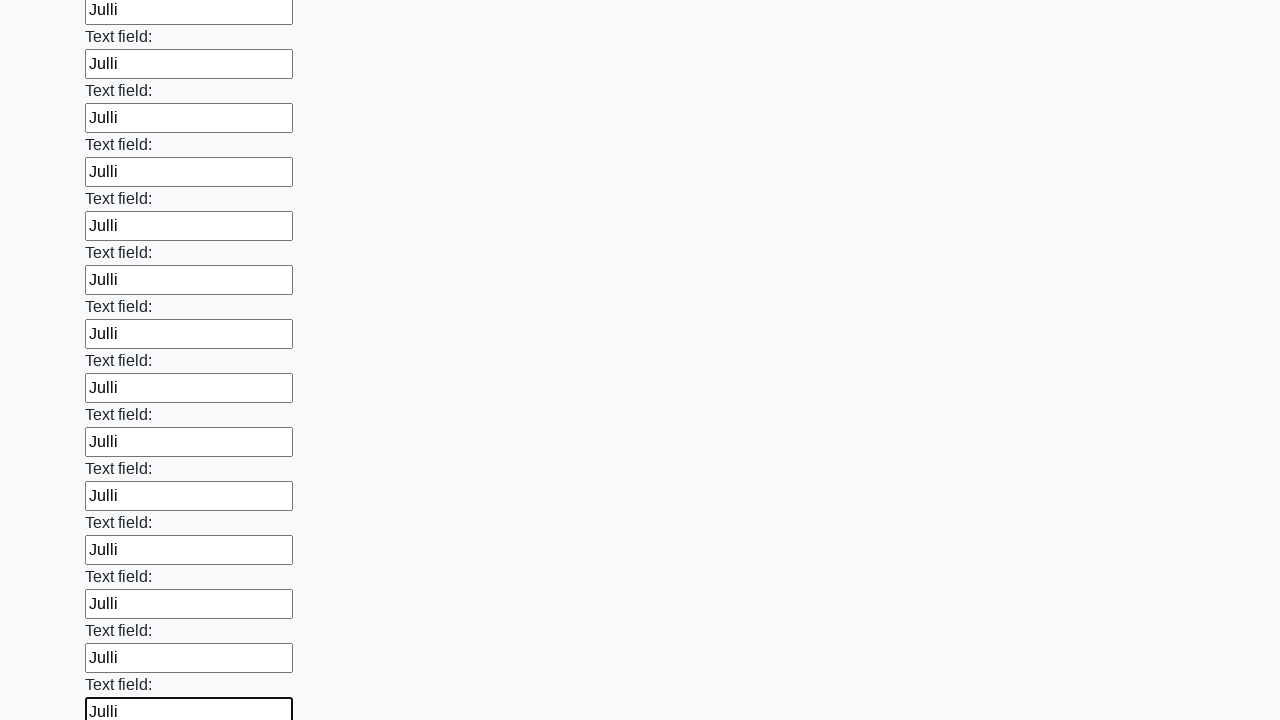

Filled an input field with 'Julli' on input >> nth=62
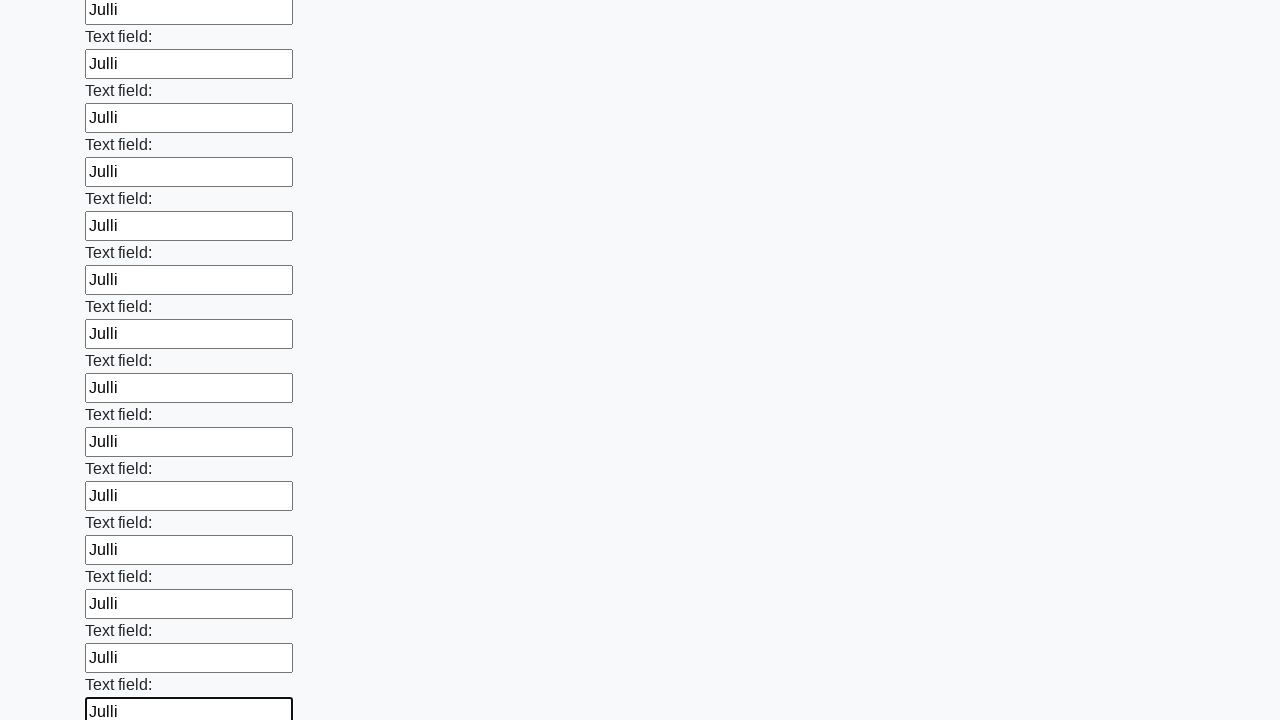

Filled an input field with 'Julli' on input >> nth=63
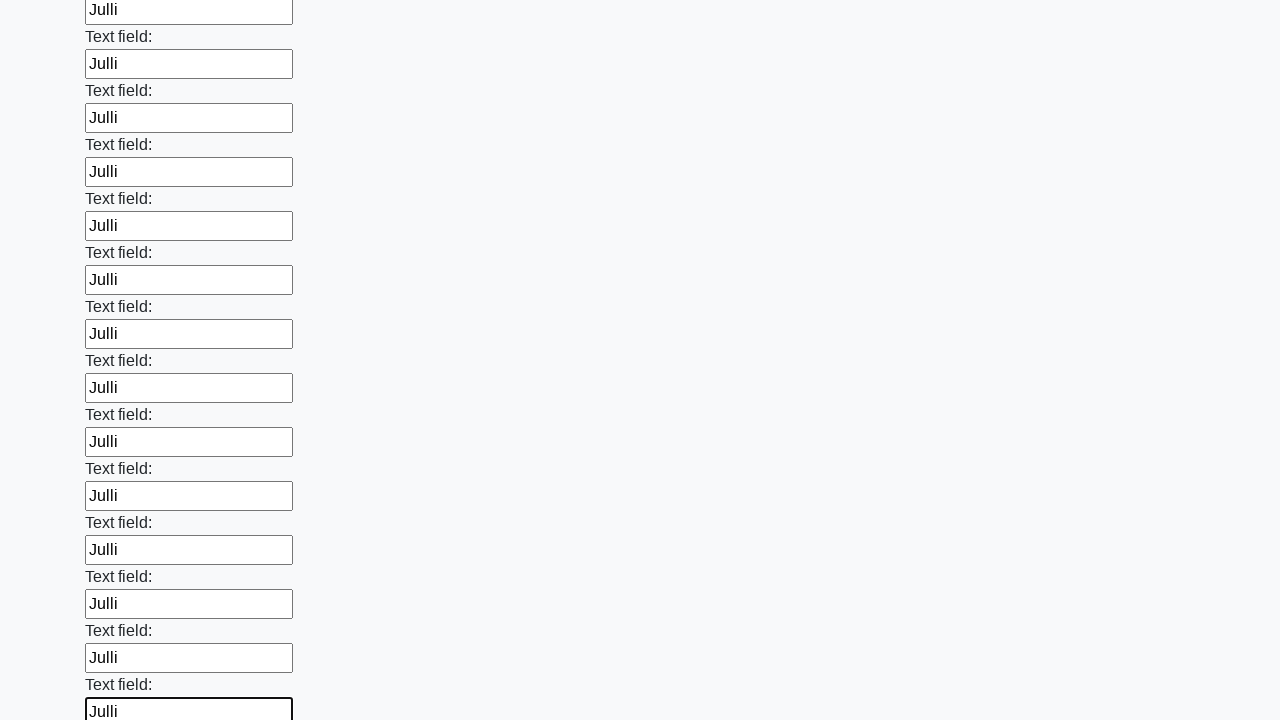

Filled an input field with 'Julli' on input >> nth=64
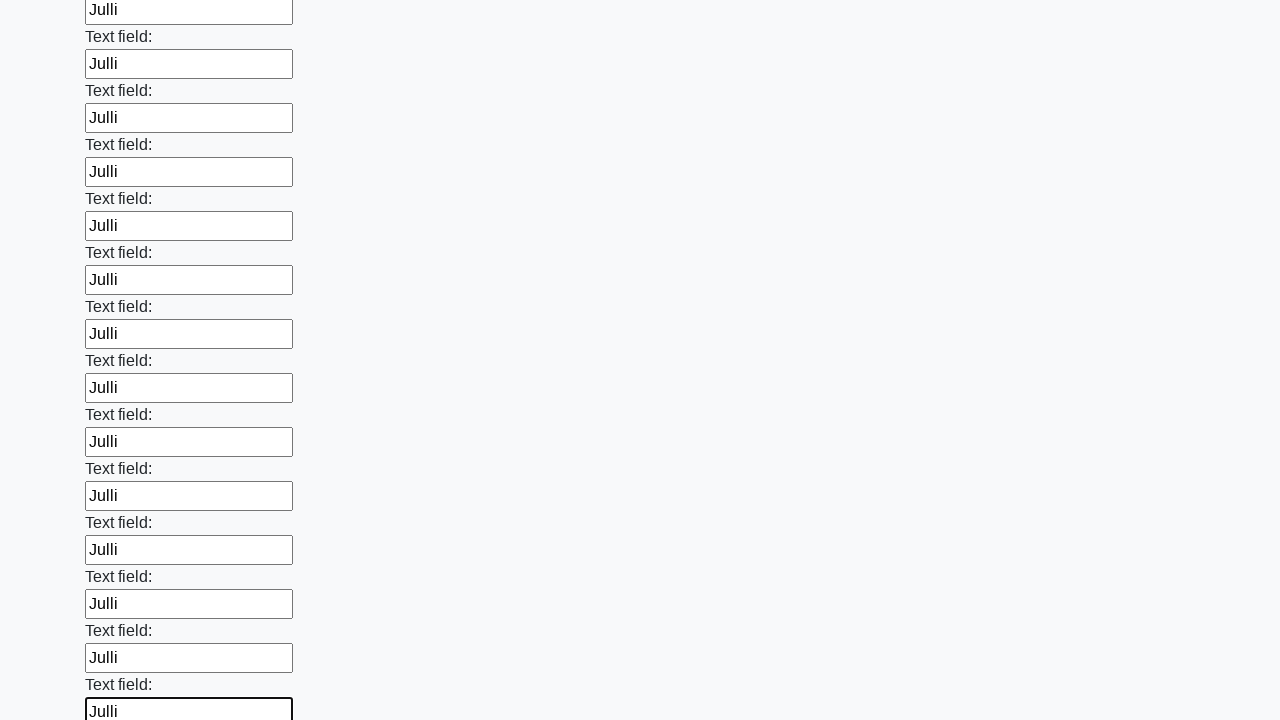

Filled an input field with 'Julli' on input >> nth=65
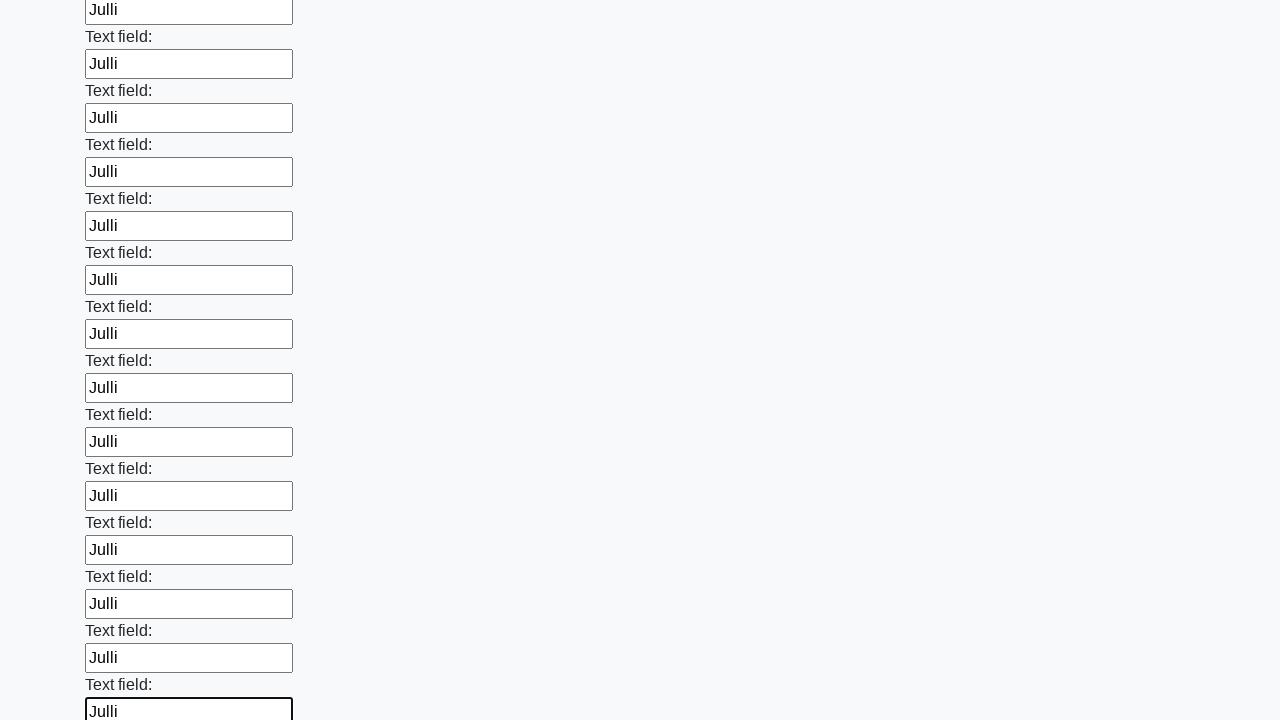

Filled an input field with 'Julli' on input >> nth=66
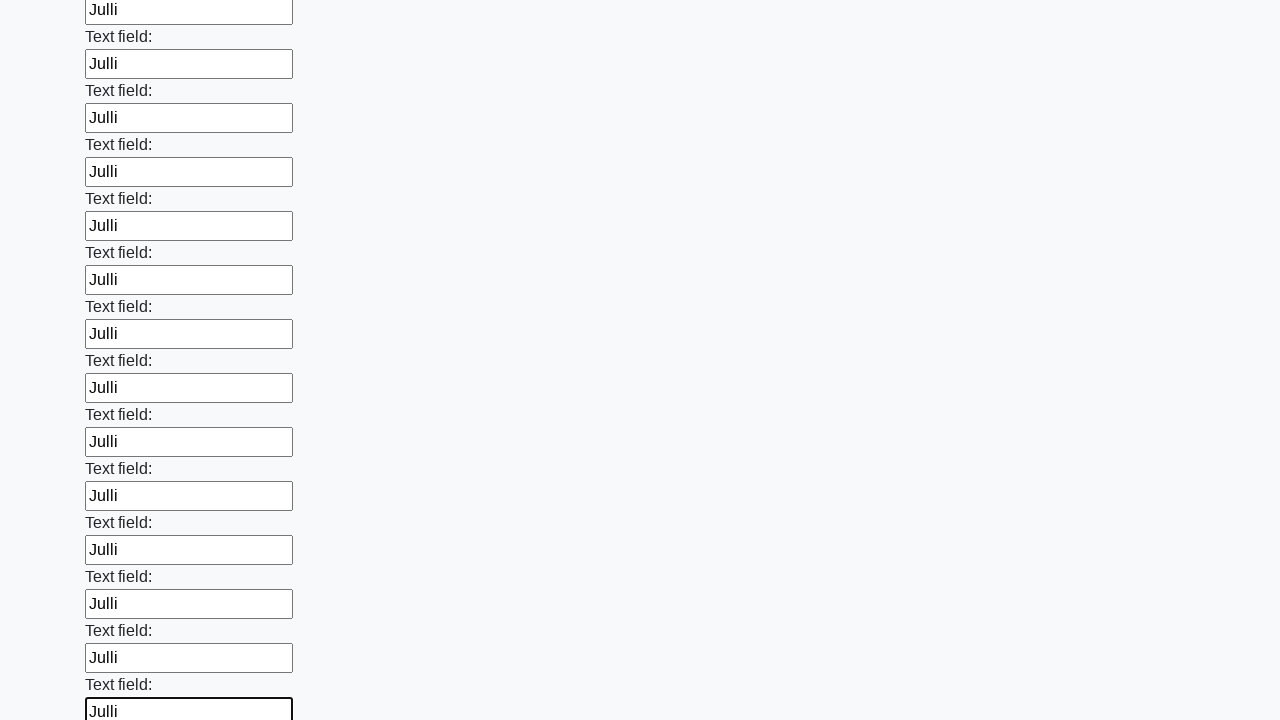

Filled an input field with 'Julli' on input >> nth=67
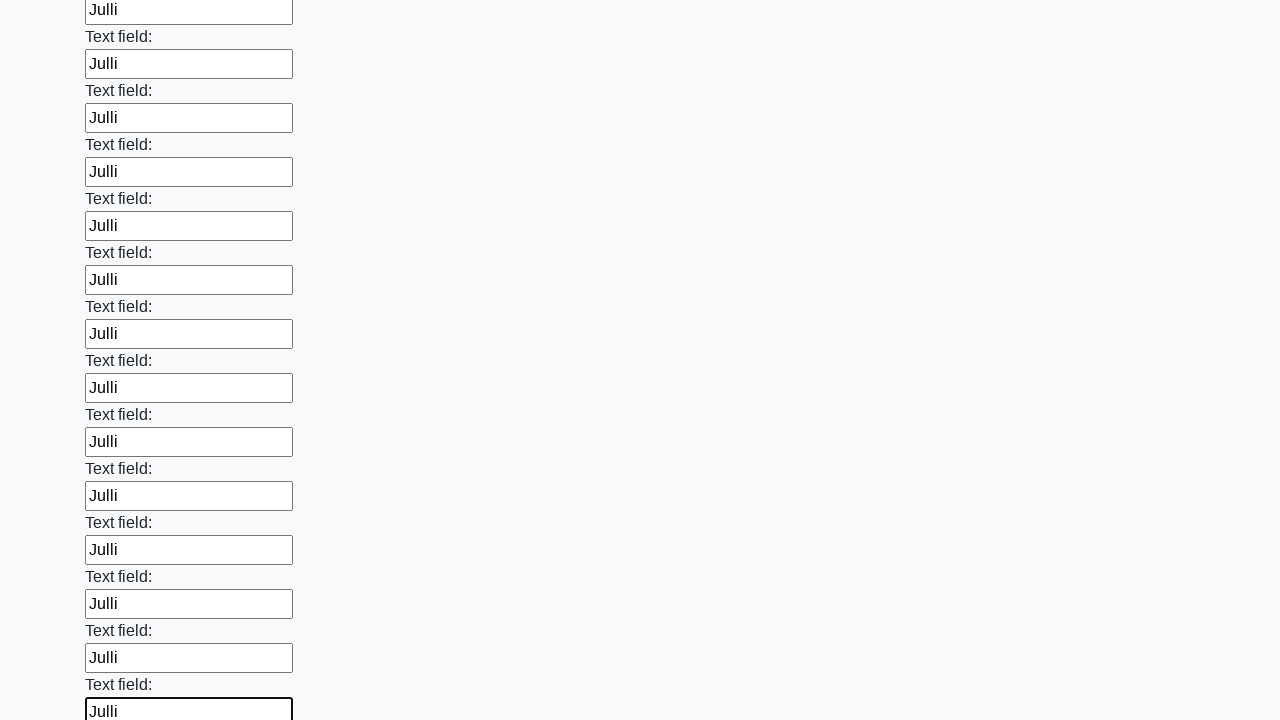

Filled an input field with 'Julli' on input >> nth=68
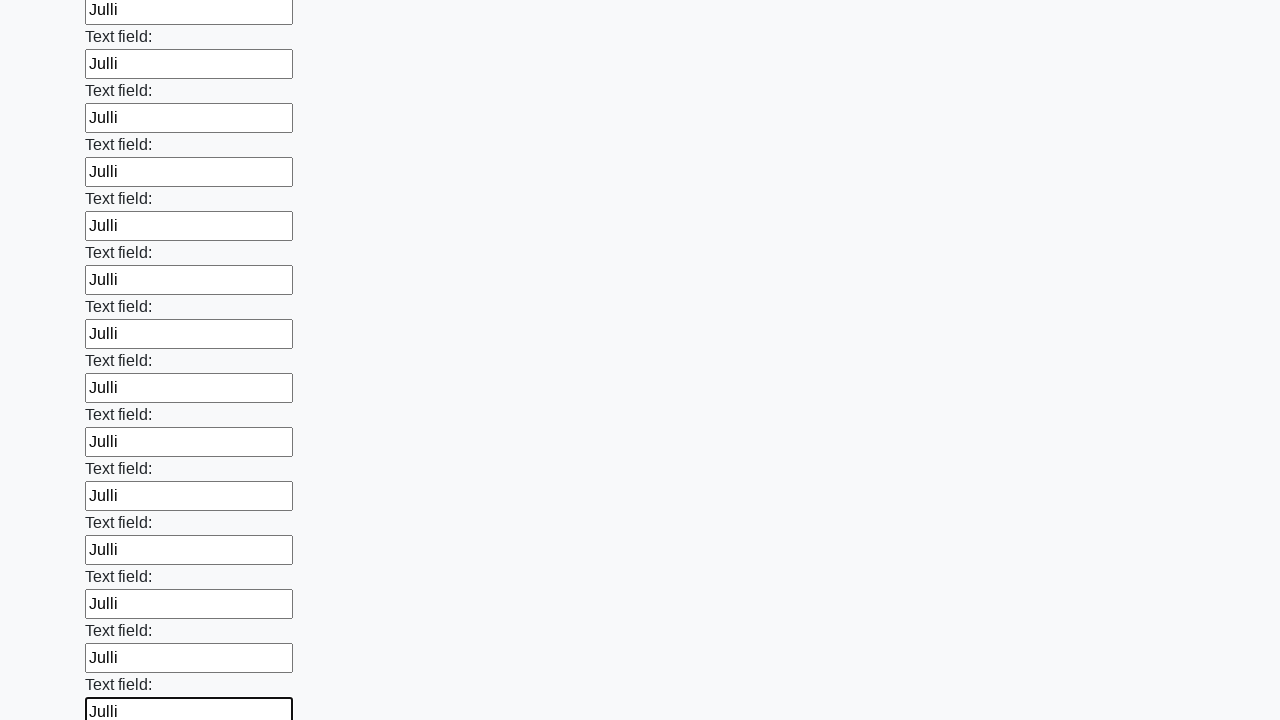

Filled an input field with 'Julli' on input >> nth=69
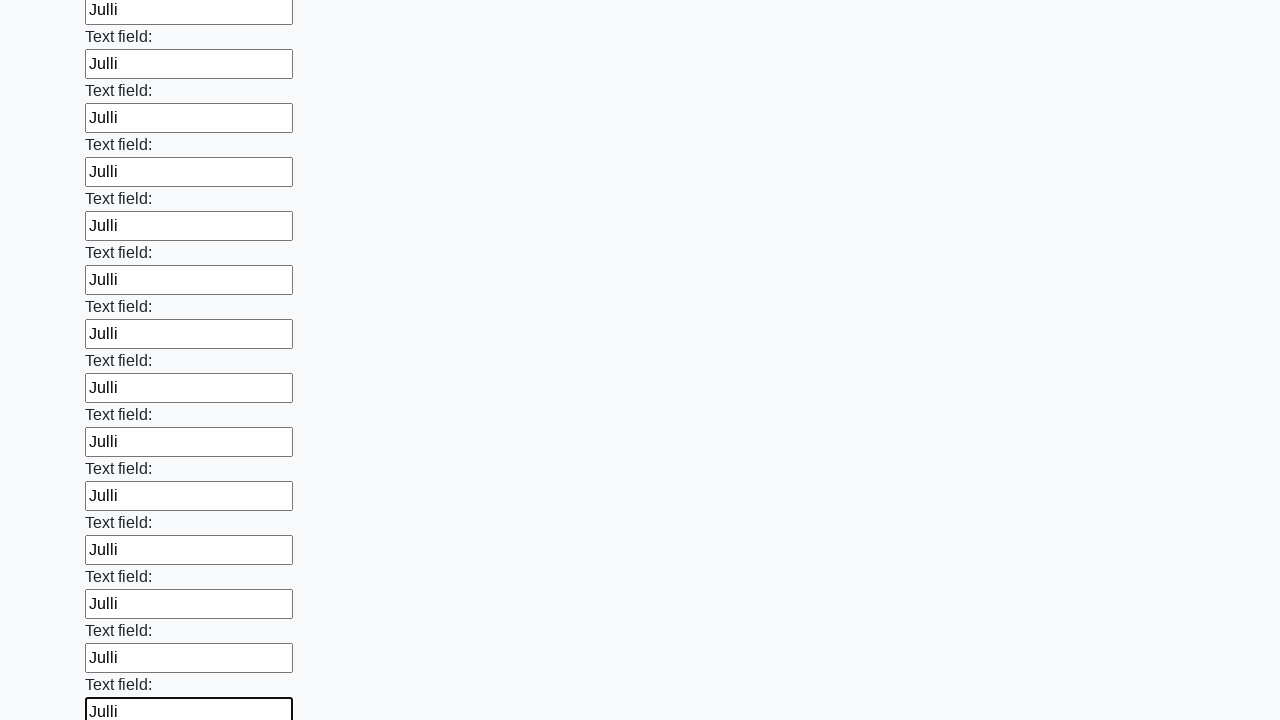

Filled an input field with 'Julli' on input >> nth=70
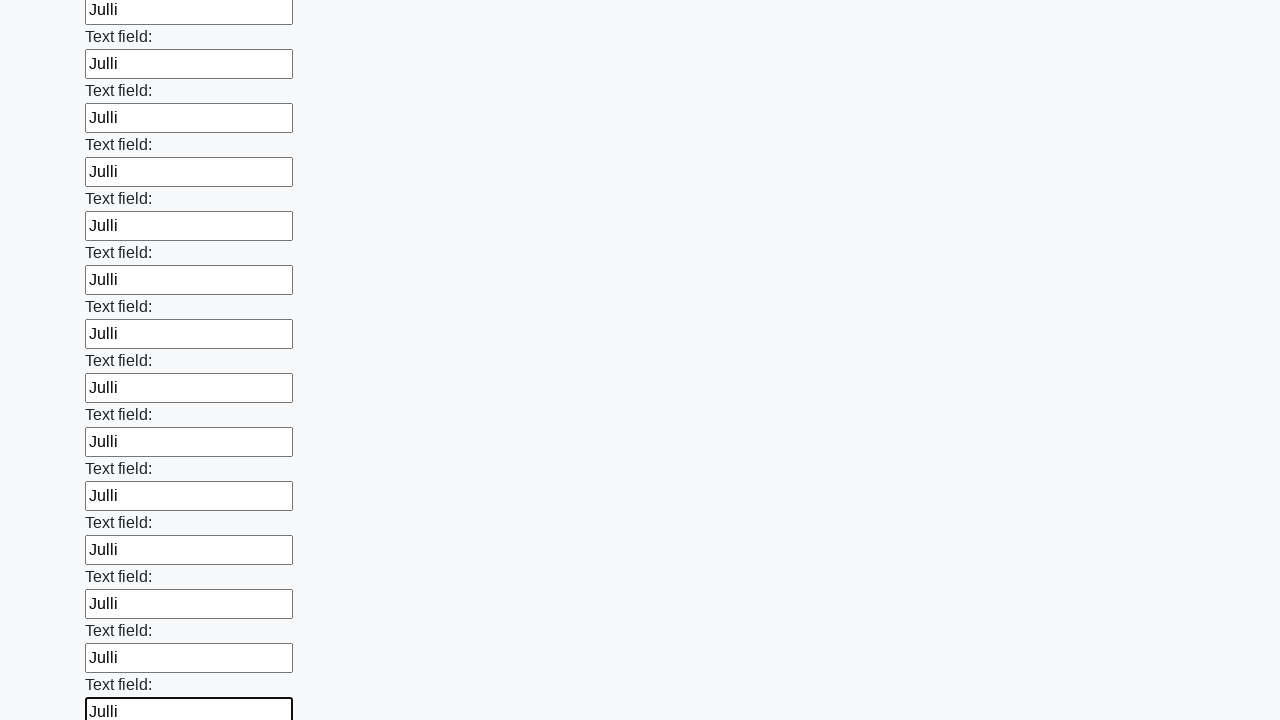

Filled an input field with 'Julli' on input >> nth=71
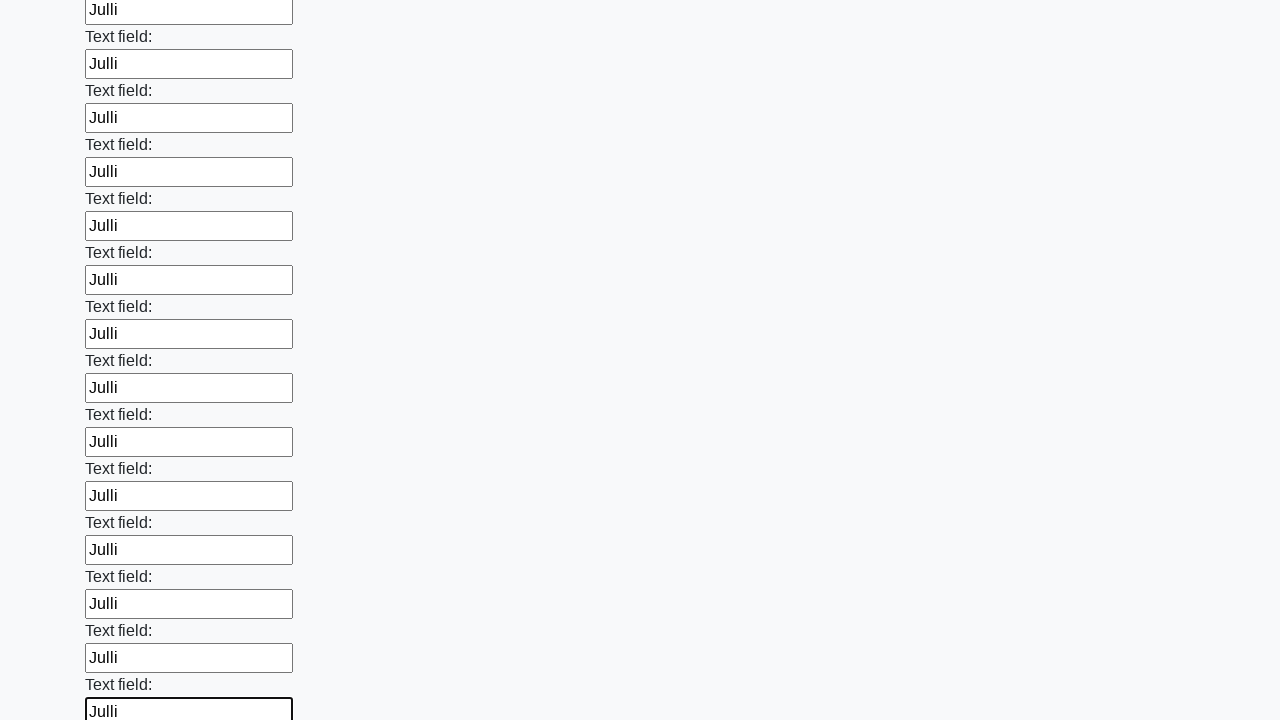

Filled an input field with 'Julli' on input >> nth=72
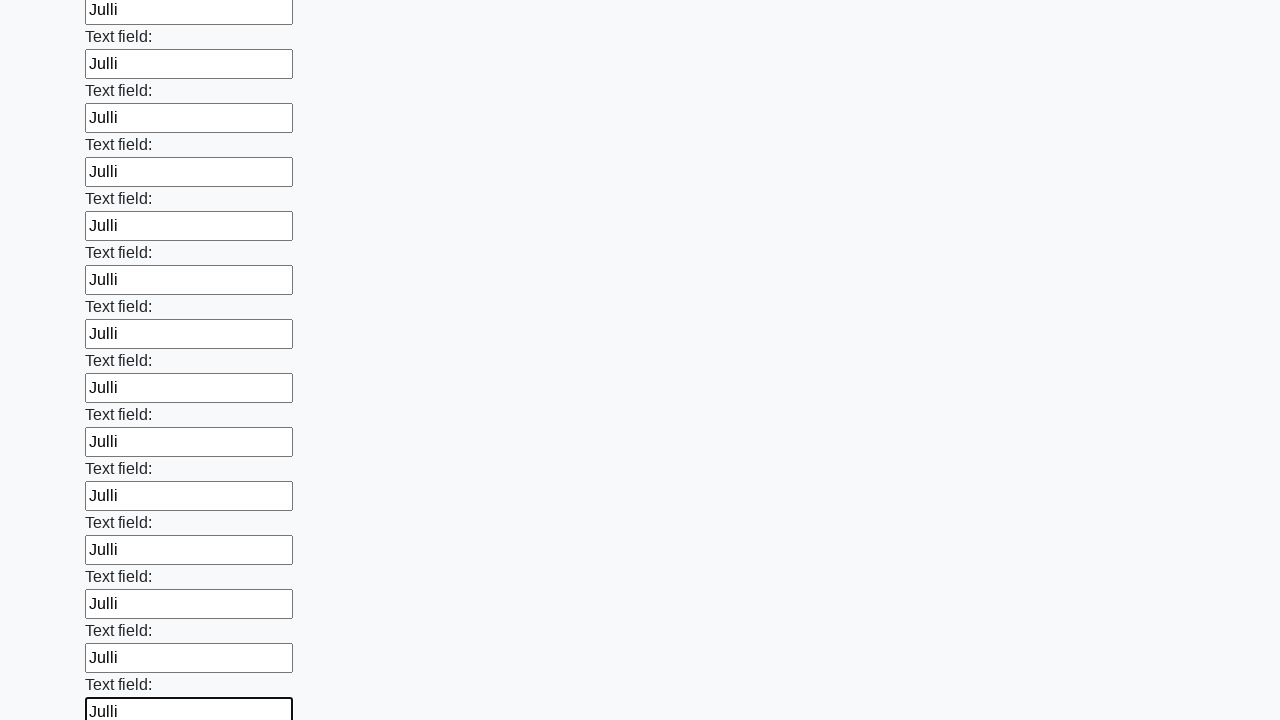

Filled an input field with 'Julli' on input >> nth=73
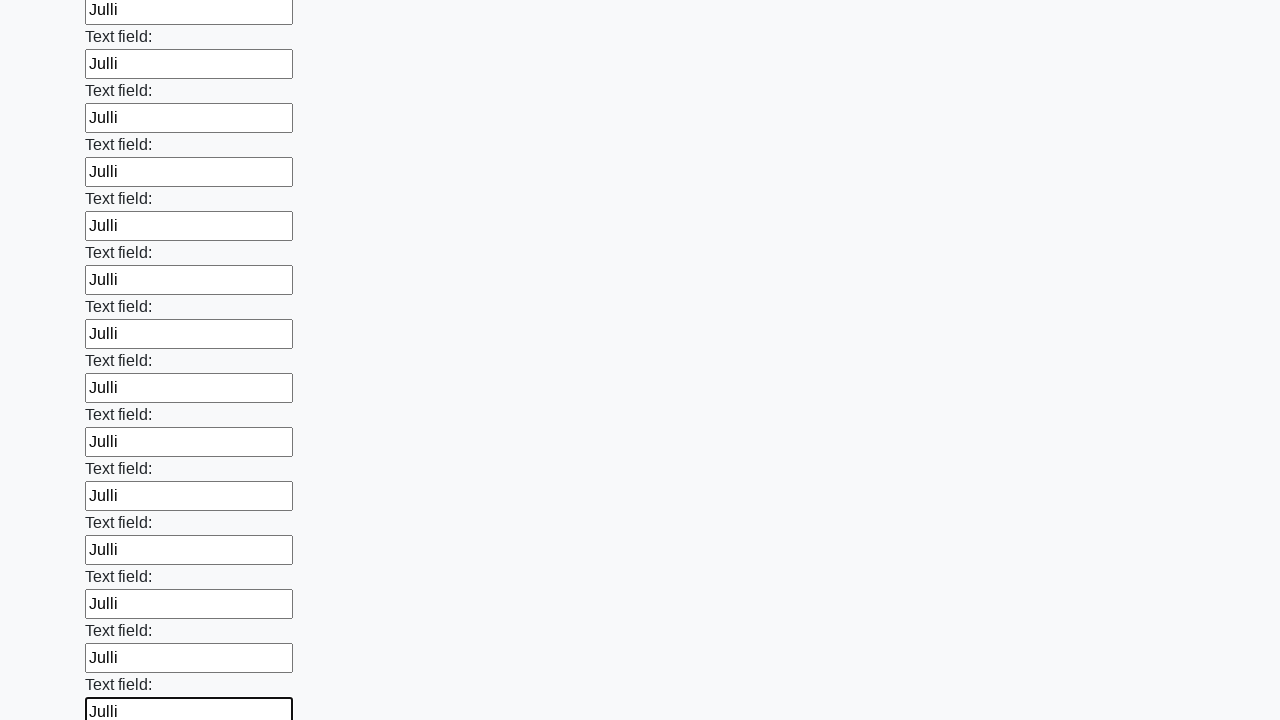

Filled an input field with 'Julli' on input >> nth=74
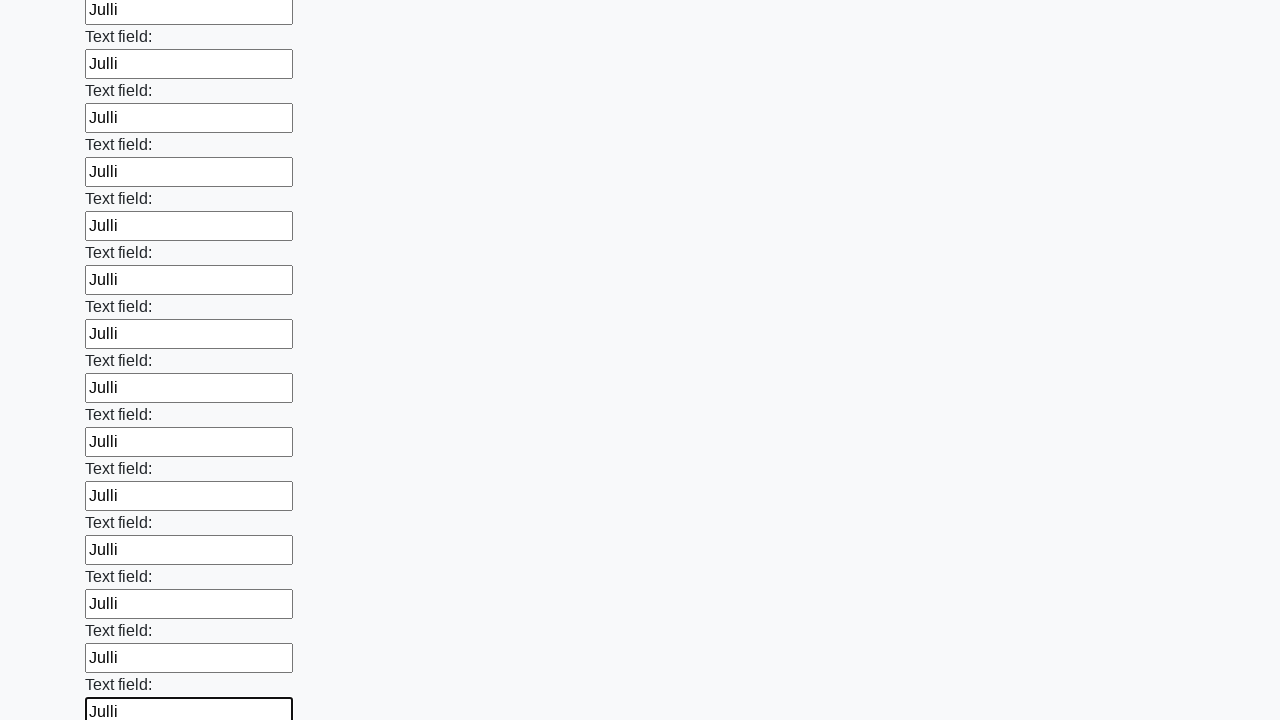

Filled an input field with 'Julli' on input >> nth=75
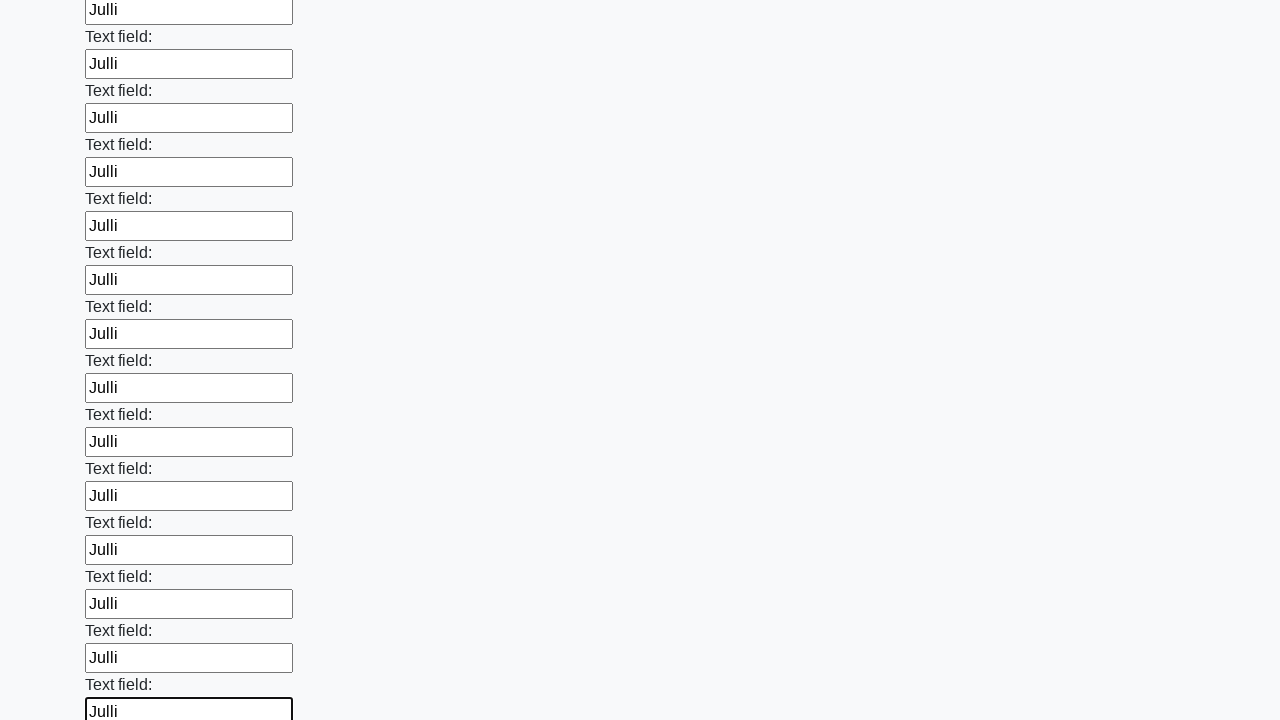

Filled an input field with 'Julli' on input >> nth=76
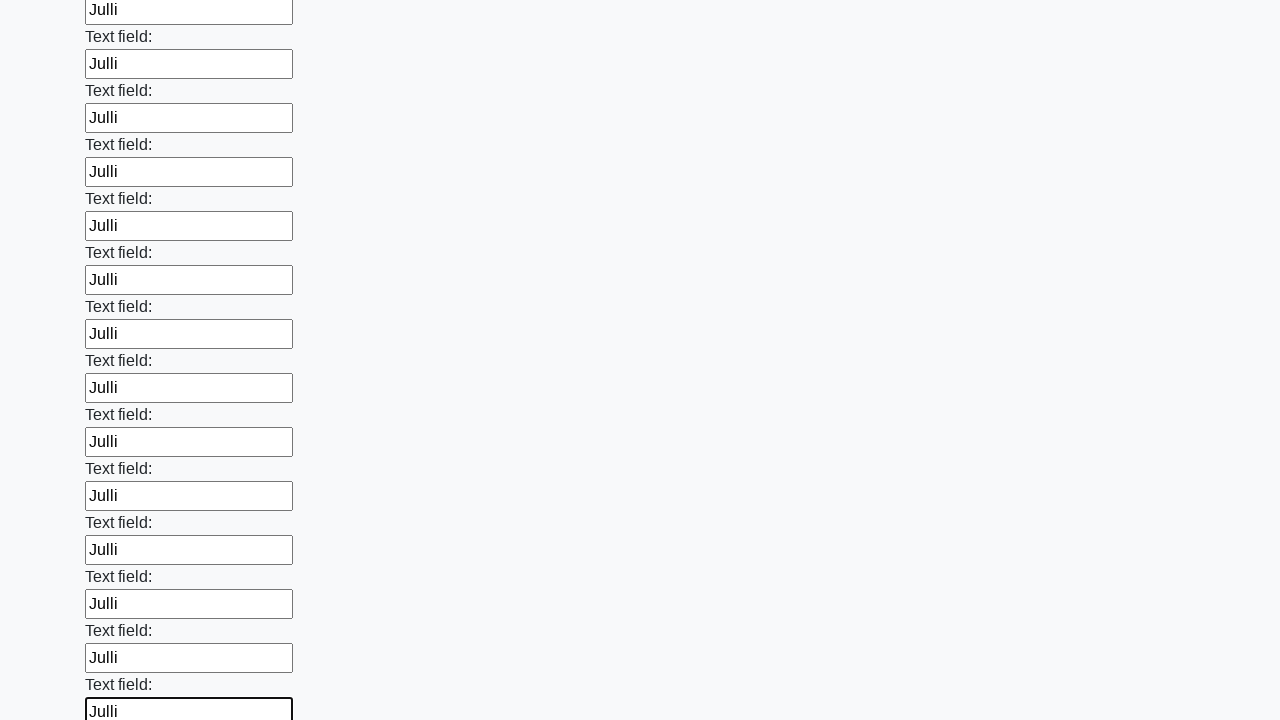

Filled an input field with 'Julli' on input >> nth=77
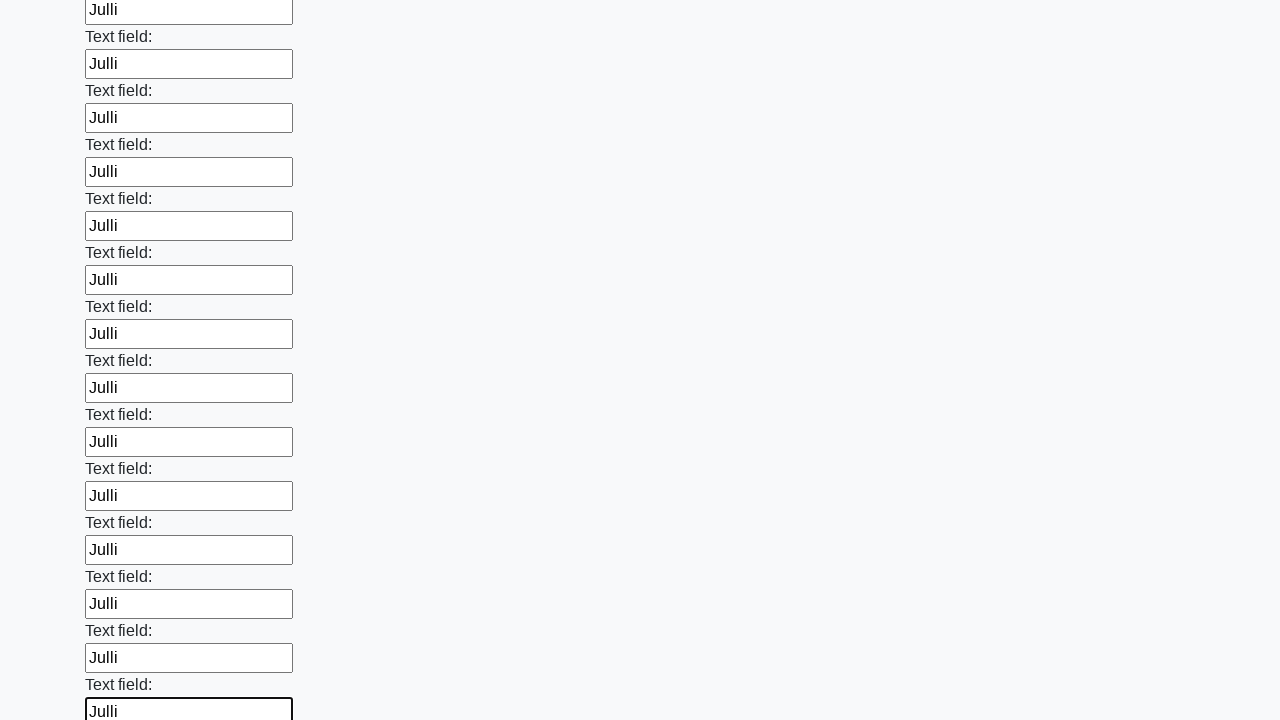

Filled an input field with 'Julli' on input >> nth=78
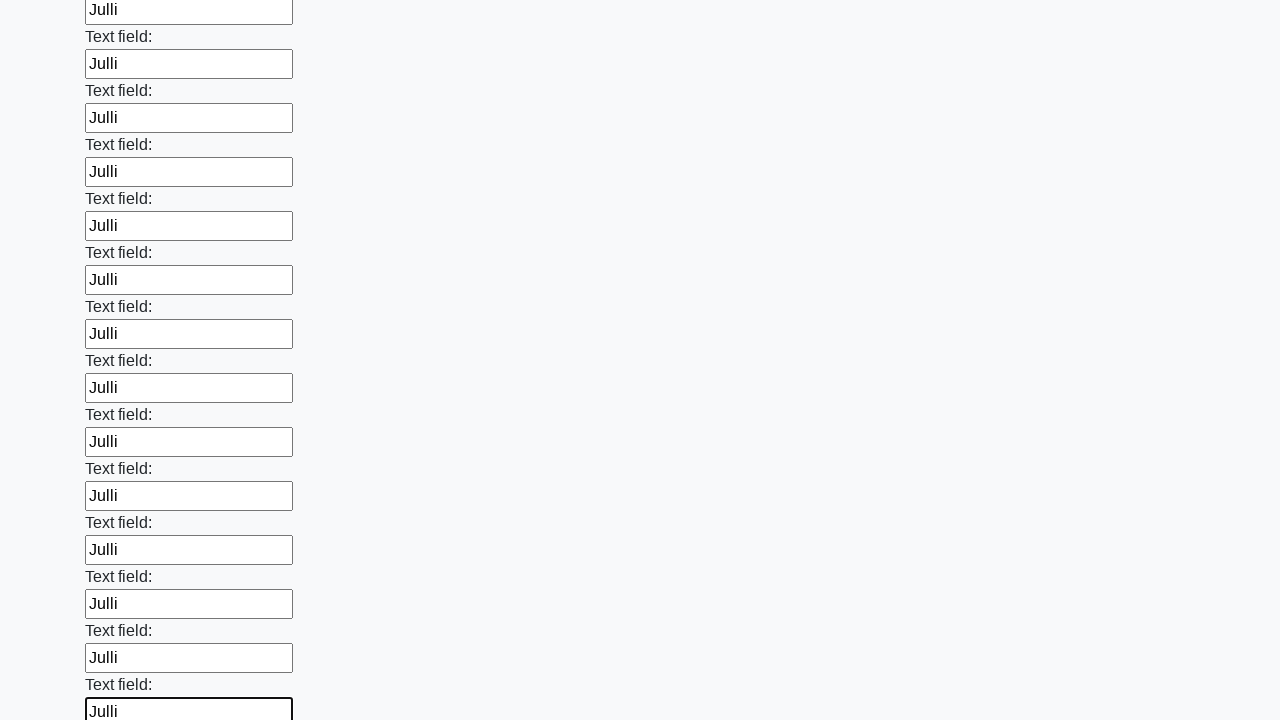

Filled an input field with 'Julli' on input >> nth=79
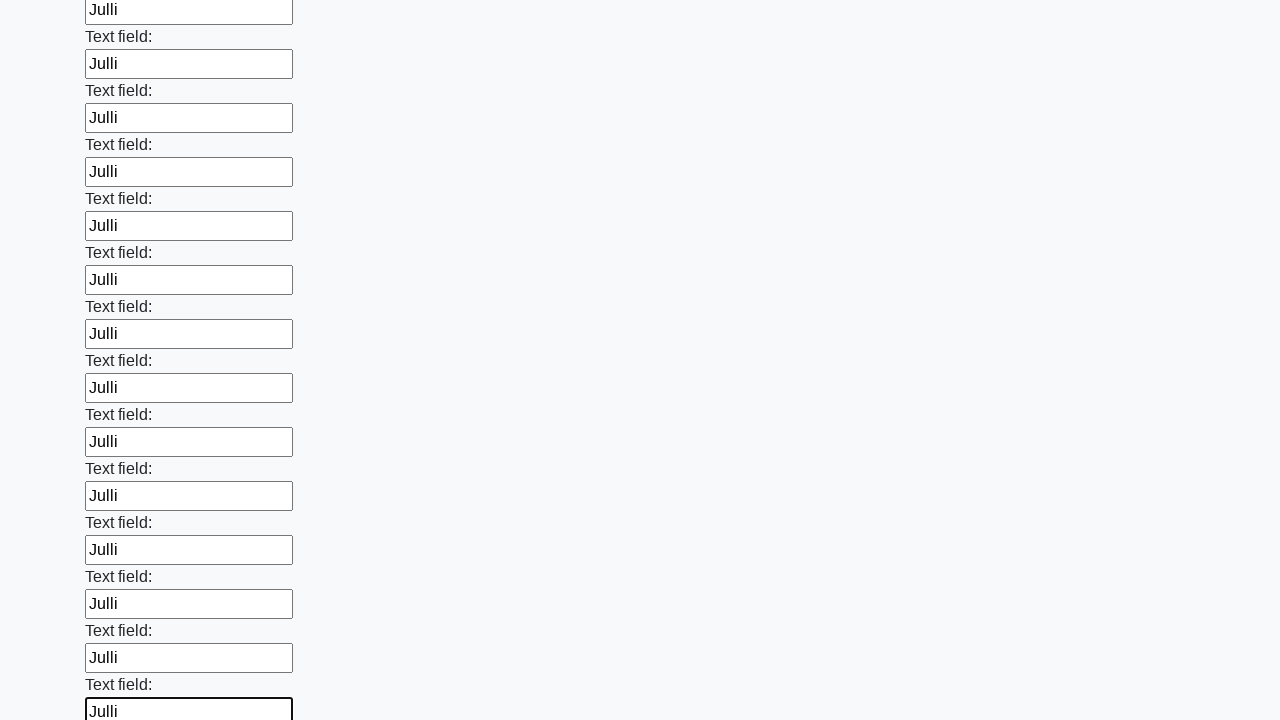

Filled an input field with 'Julli' on input >> nth=80
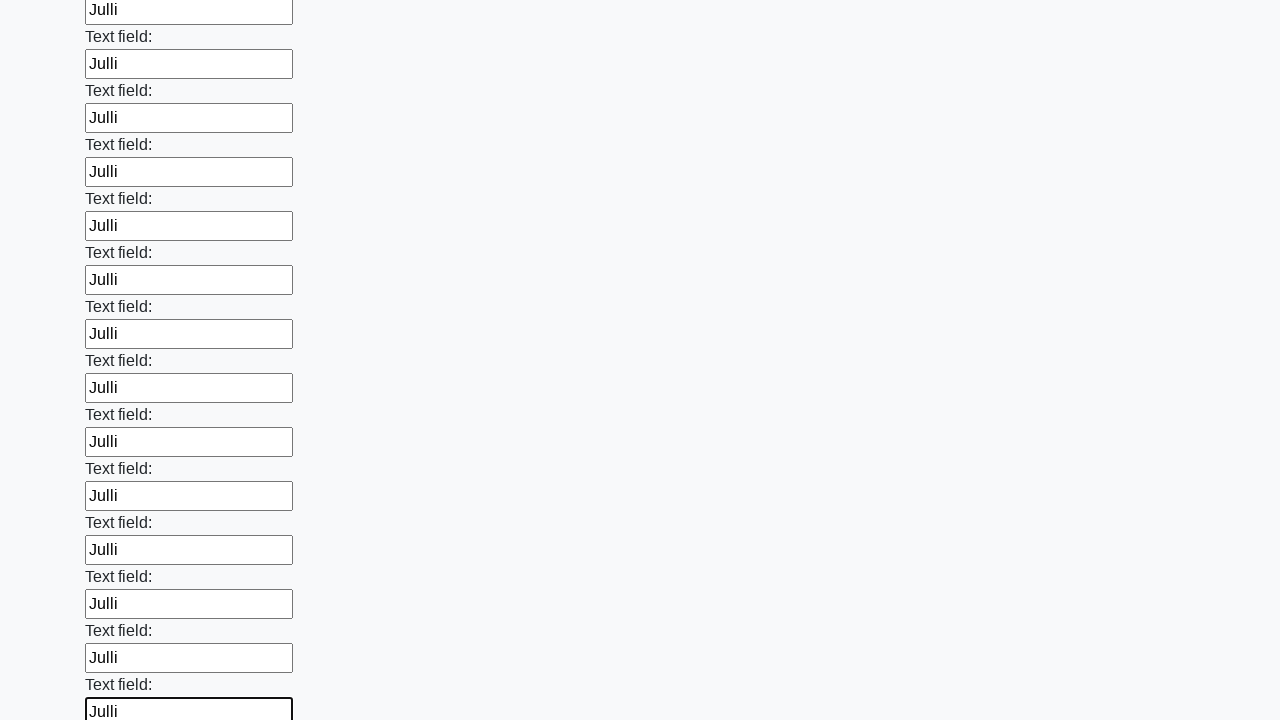

Filled an input field with 'Julli' on input >> nth=81
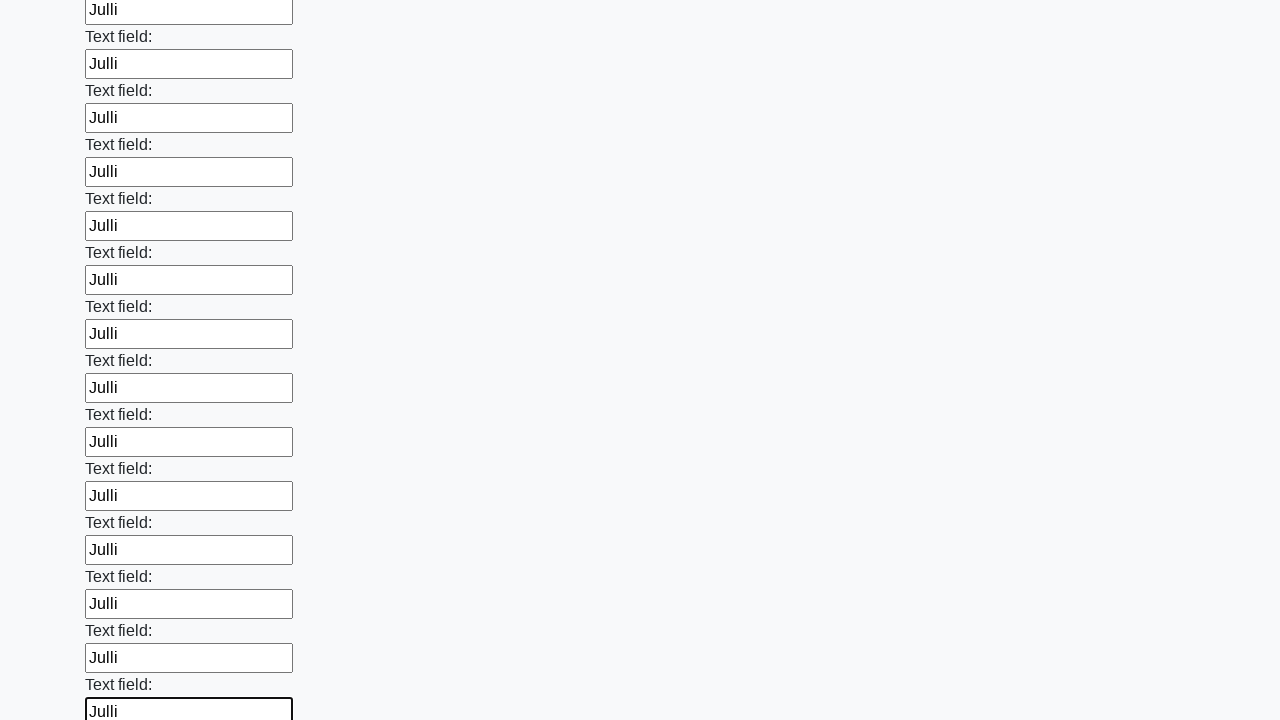

Filled an input field with 'Julli' on input >> nth=82
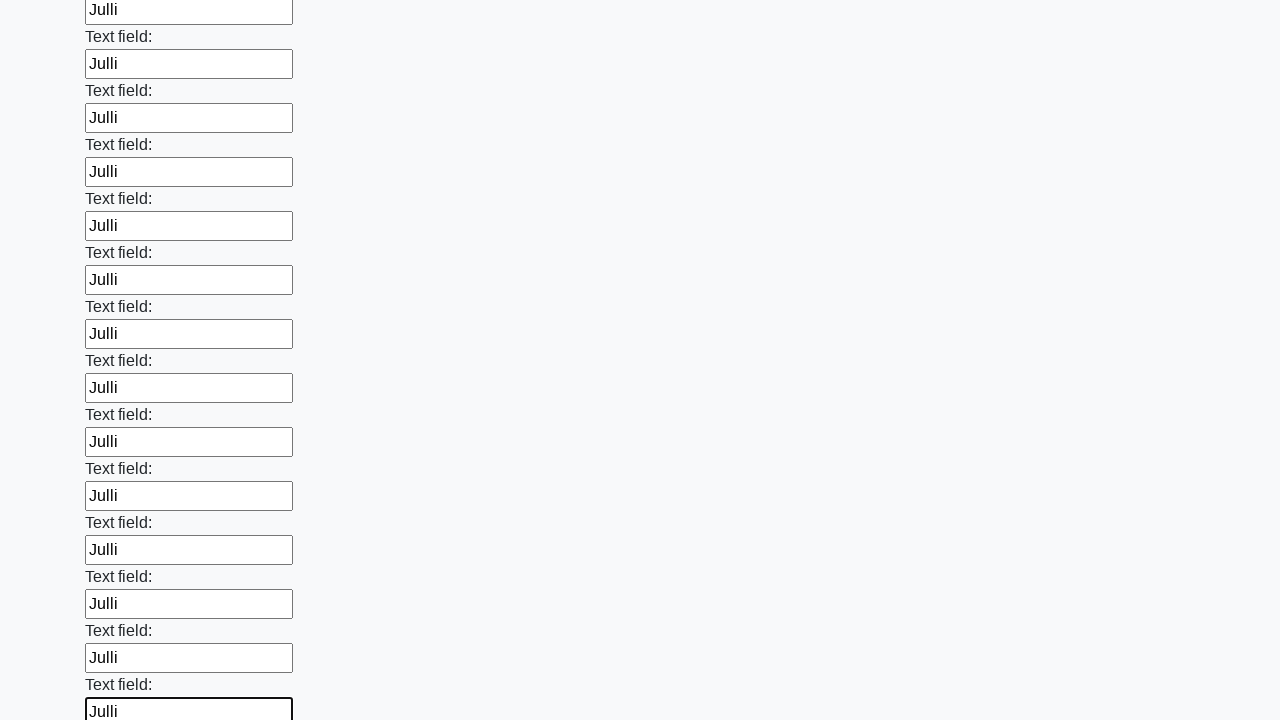

Filled an input field with 'Julli' on input >> nth=83
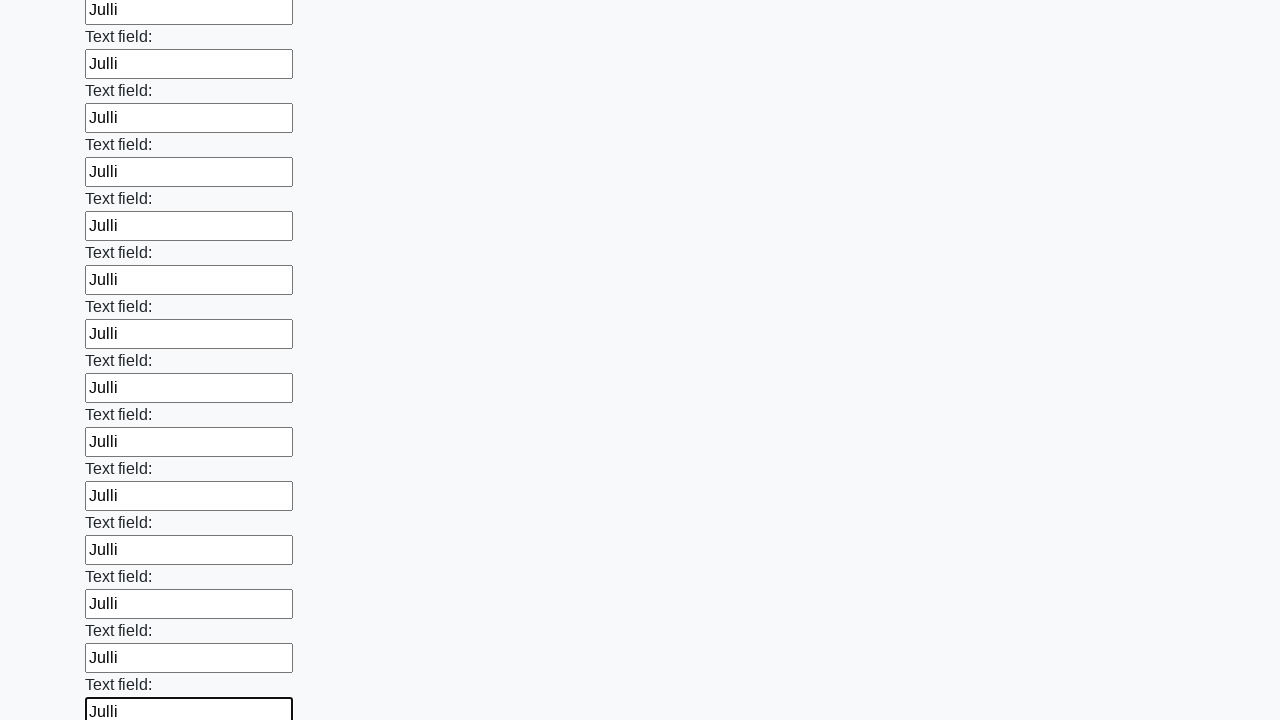

Filled an input field with 'Julli' on input >> nth=84
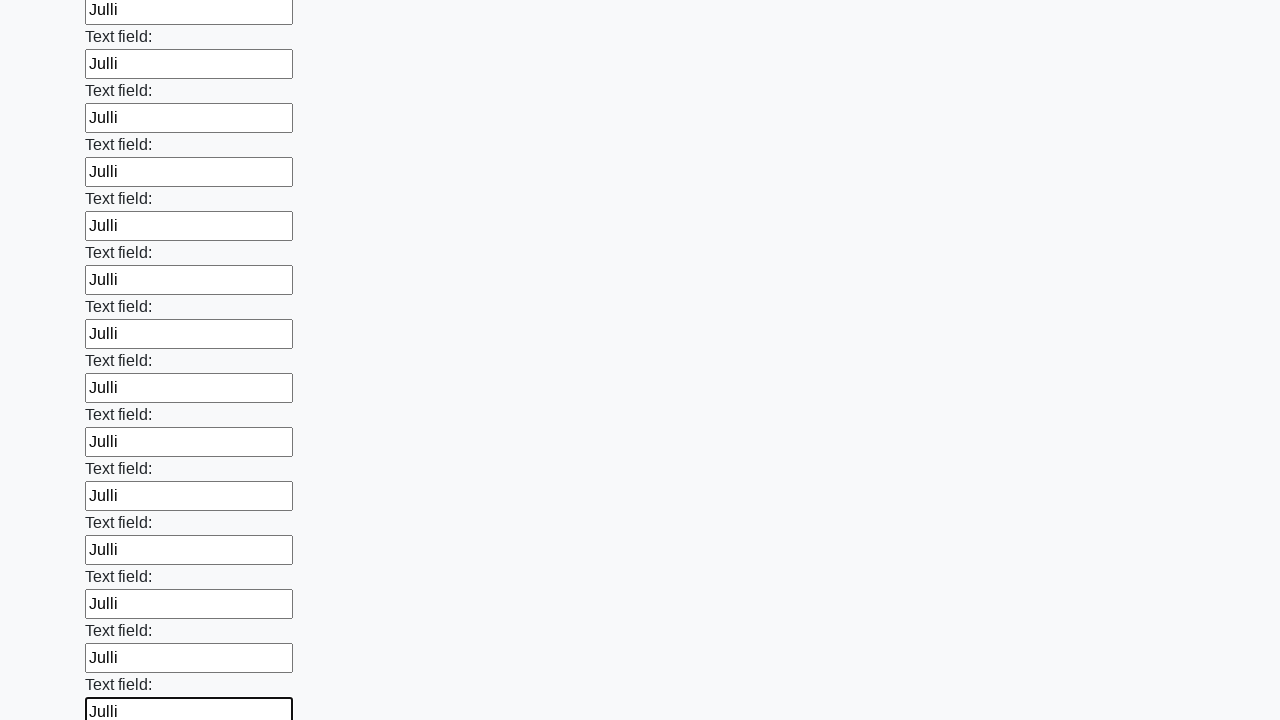

Filled an input field with 'Julli' on input >> nth=85
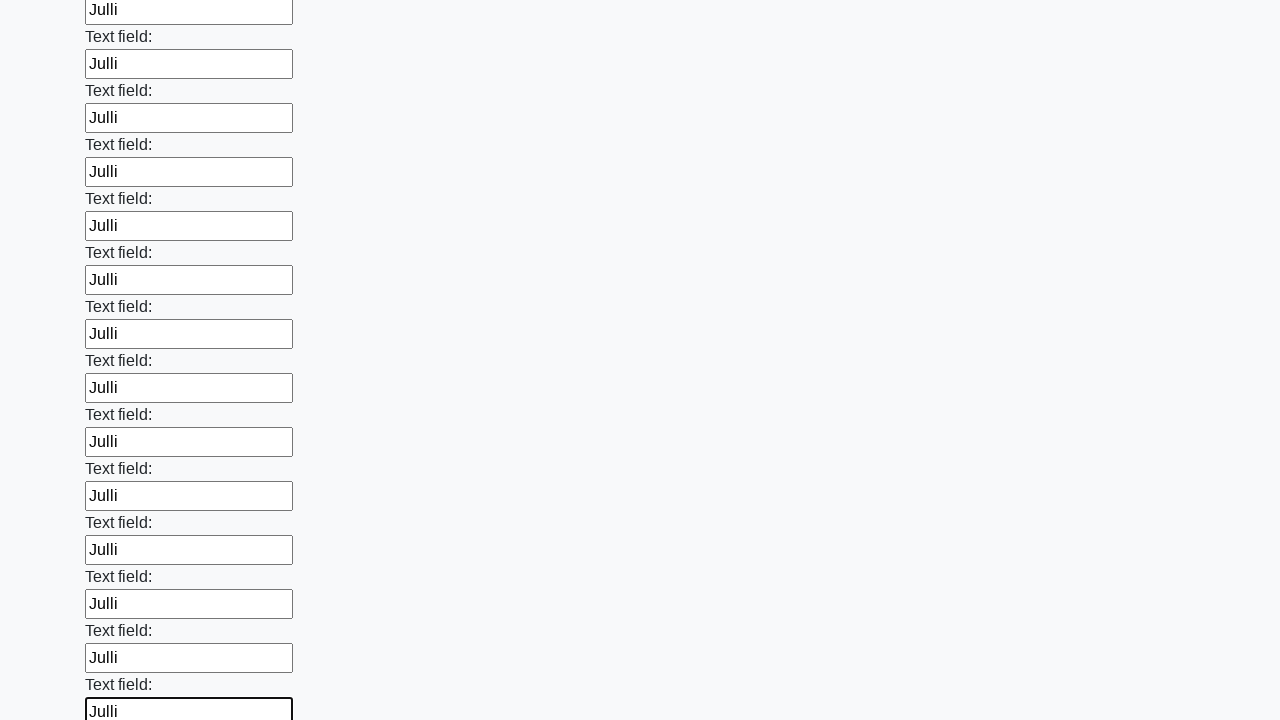

Filled an input field with 'Julli' on input >> nth=86
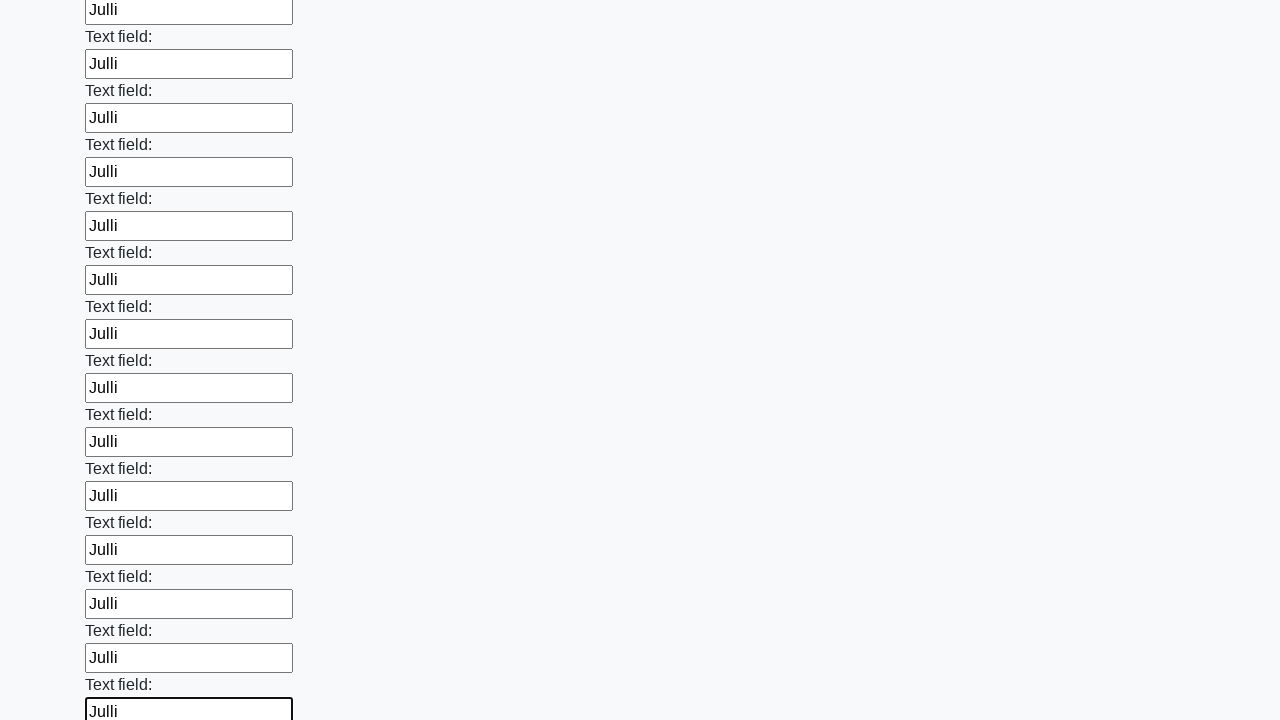

Filled an input field with 'Julli' on input >> nth=87
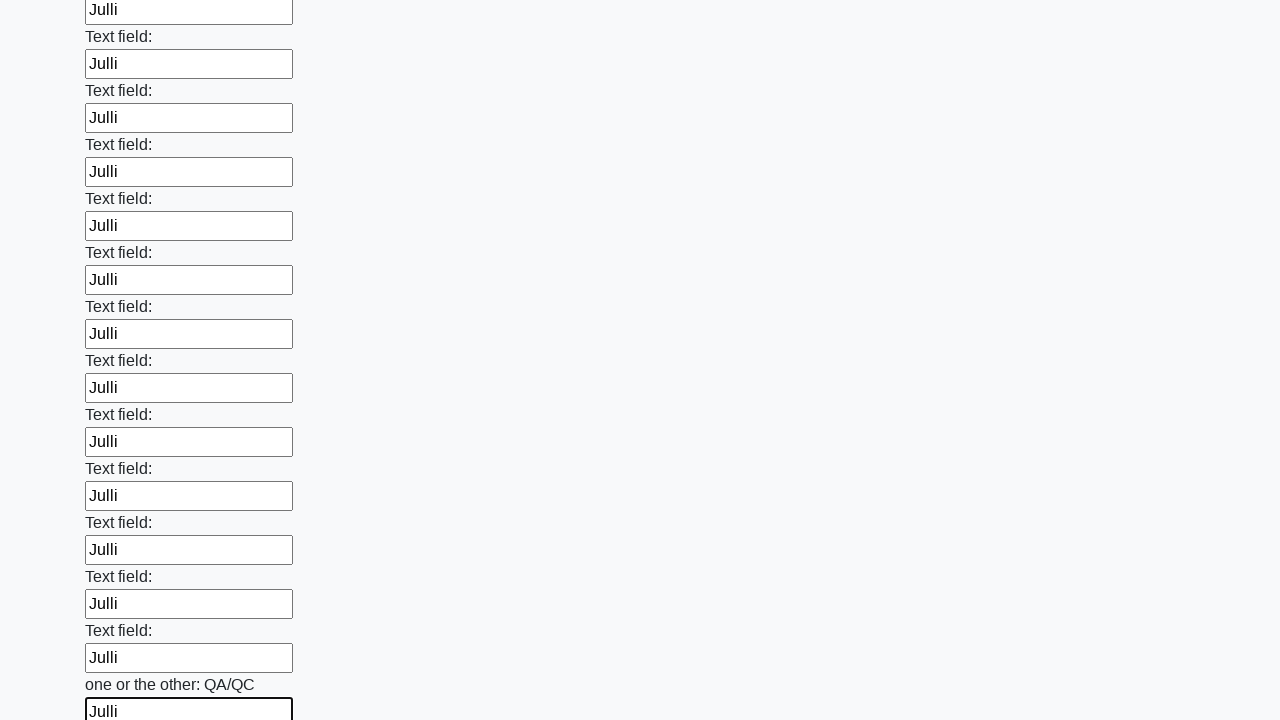

Filled an input field with 'Julli' on input >> nth=88
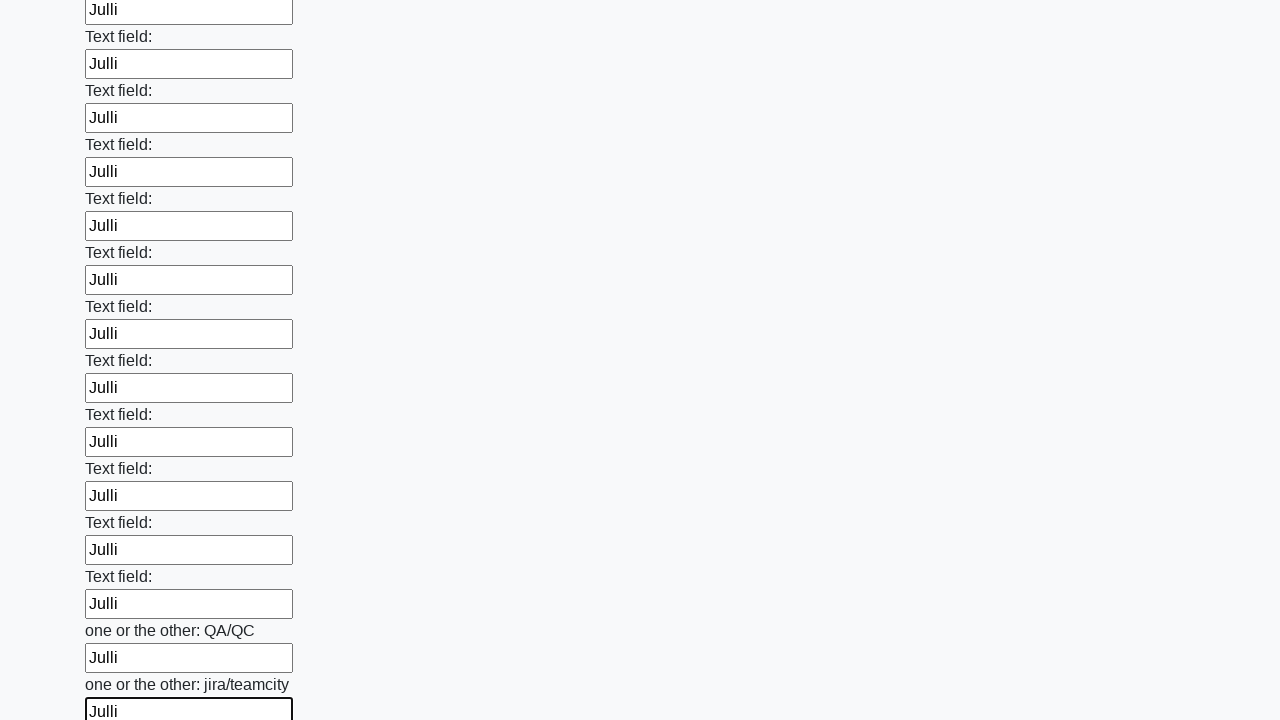

Filled an input field with 'Julli' on input >> nth=89
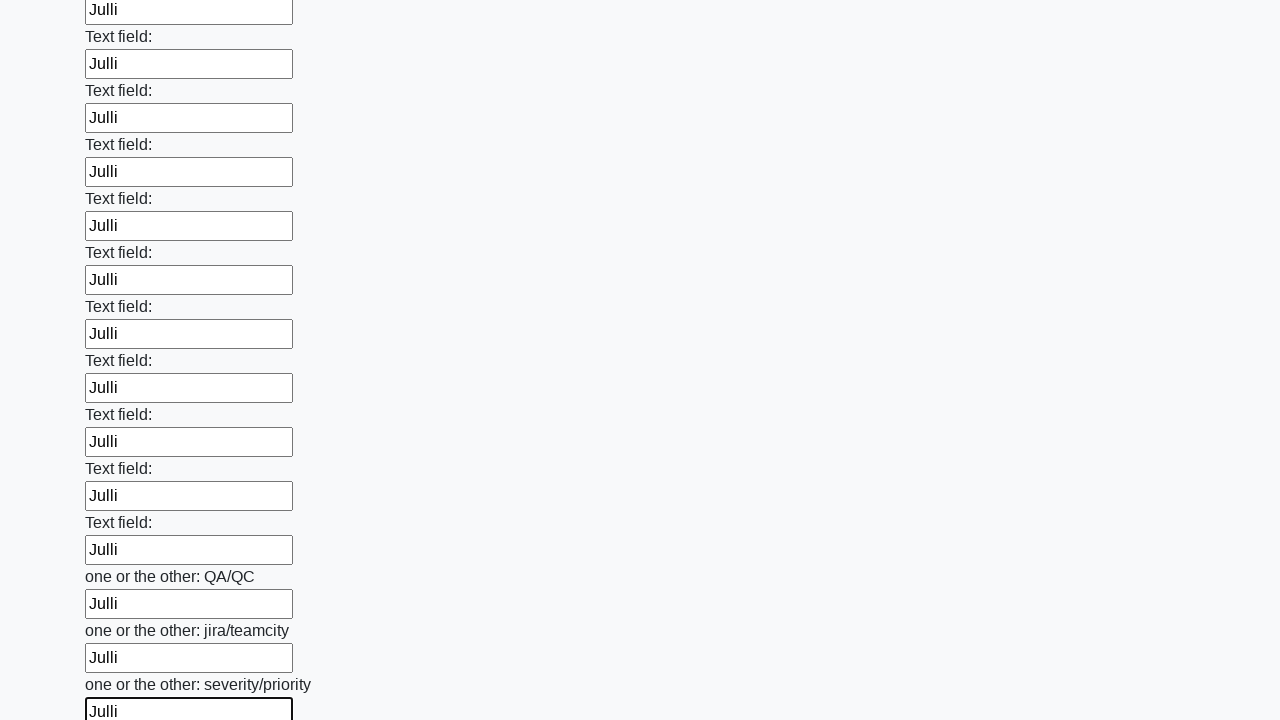

Filled an input field with 'Julli' on input >> nth=90
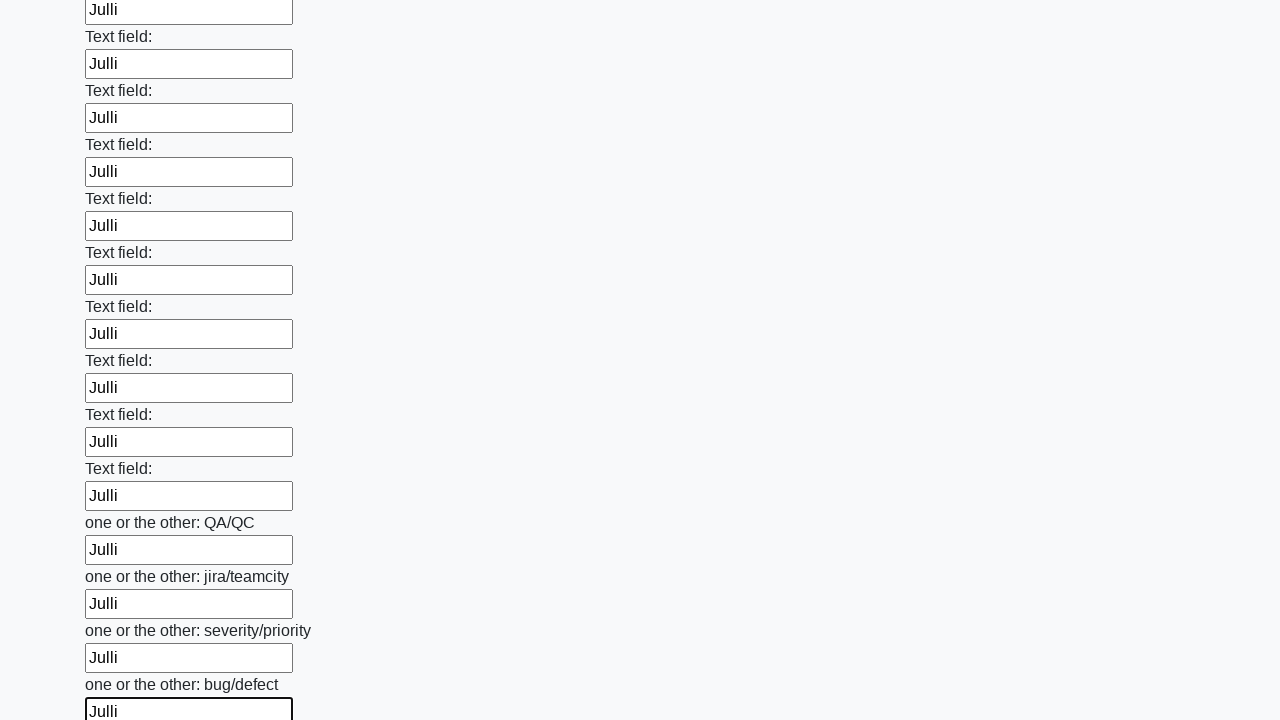

Filled an input field with 'Julli' on input >> nth=91
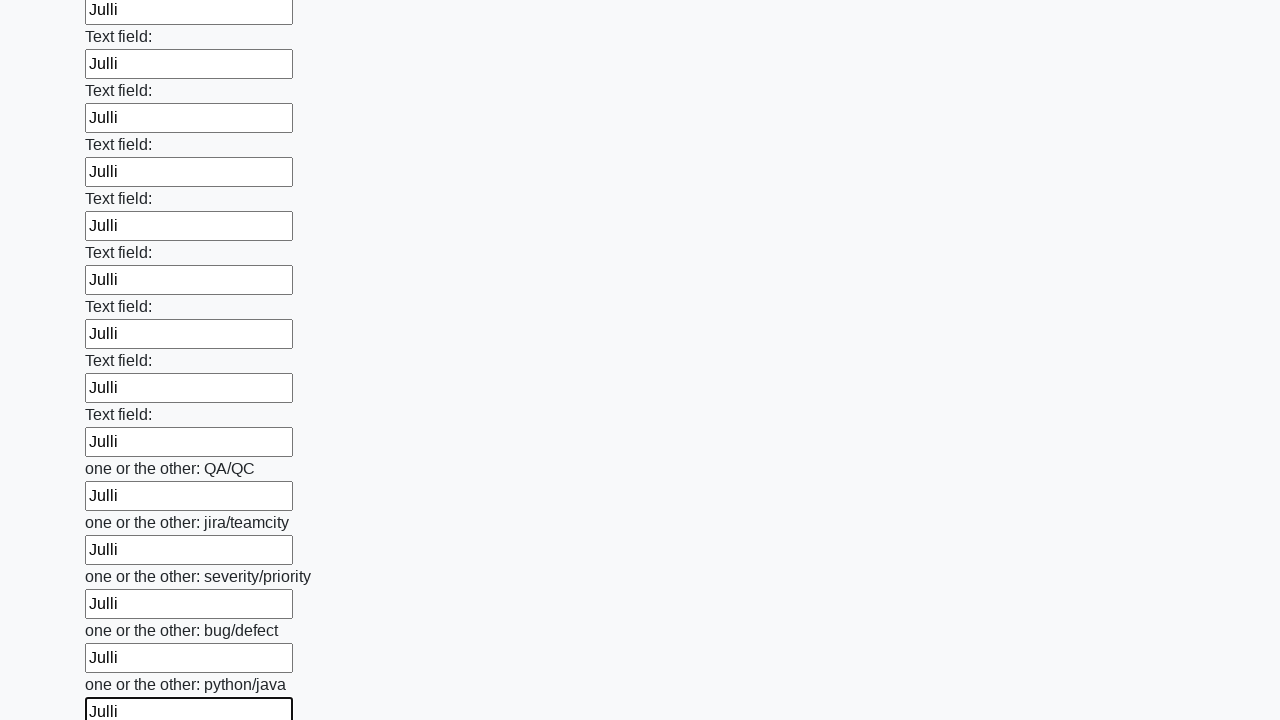

Filled an input field with 'Julli' on input >> nth=92
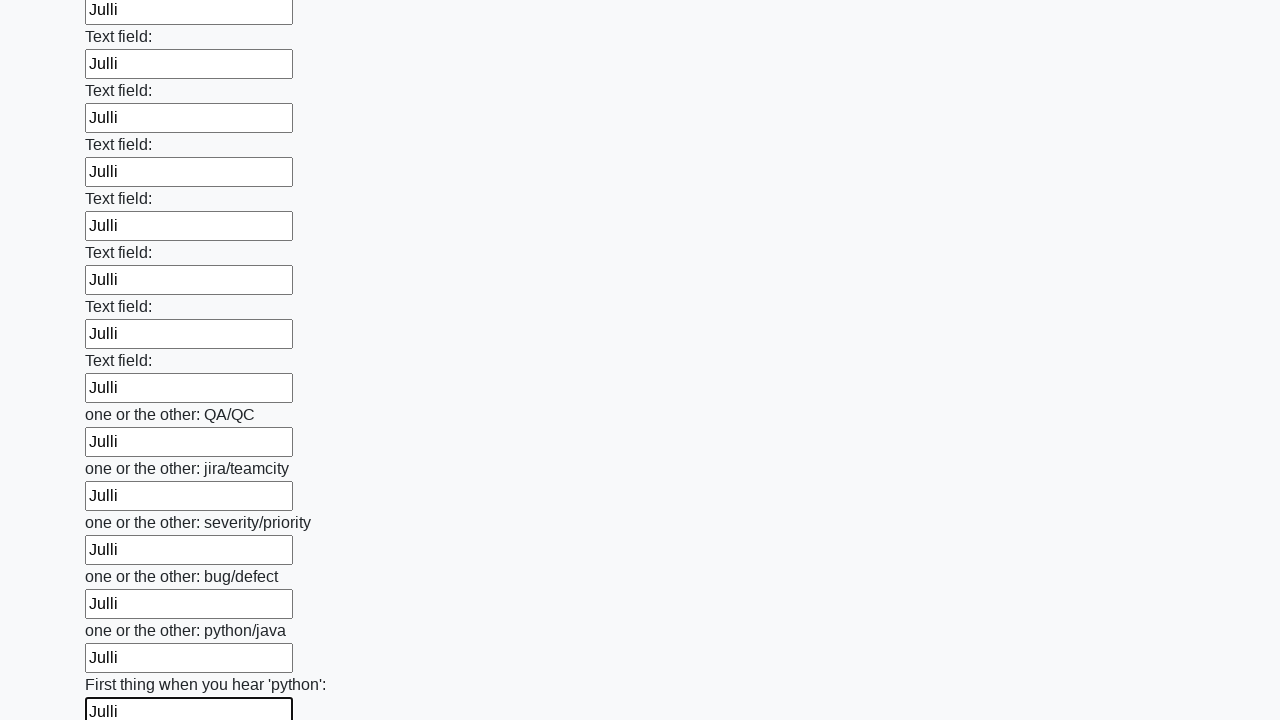

Filled an input field with 'Julli' on input >> nth=93
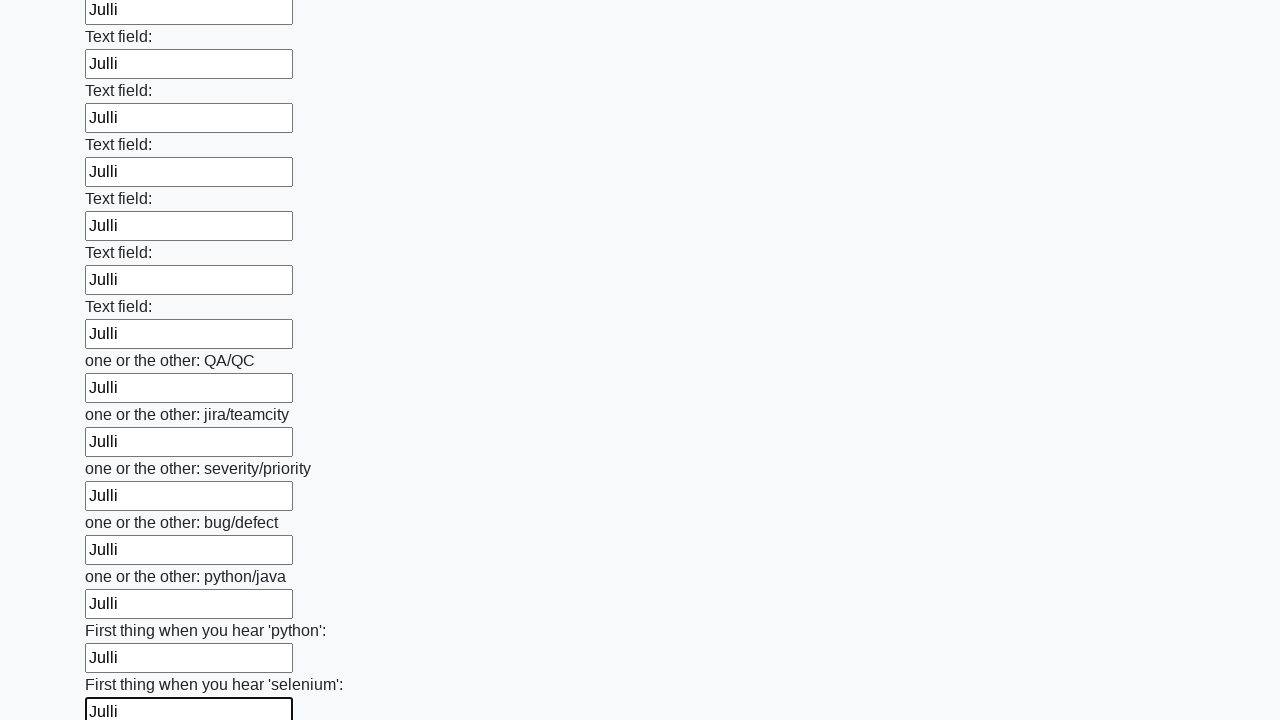

Filled an input field with 'Julli' on input >> nth=94
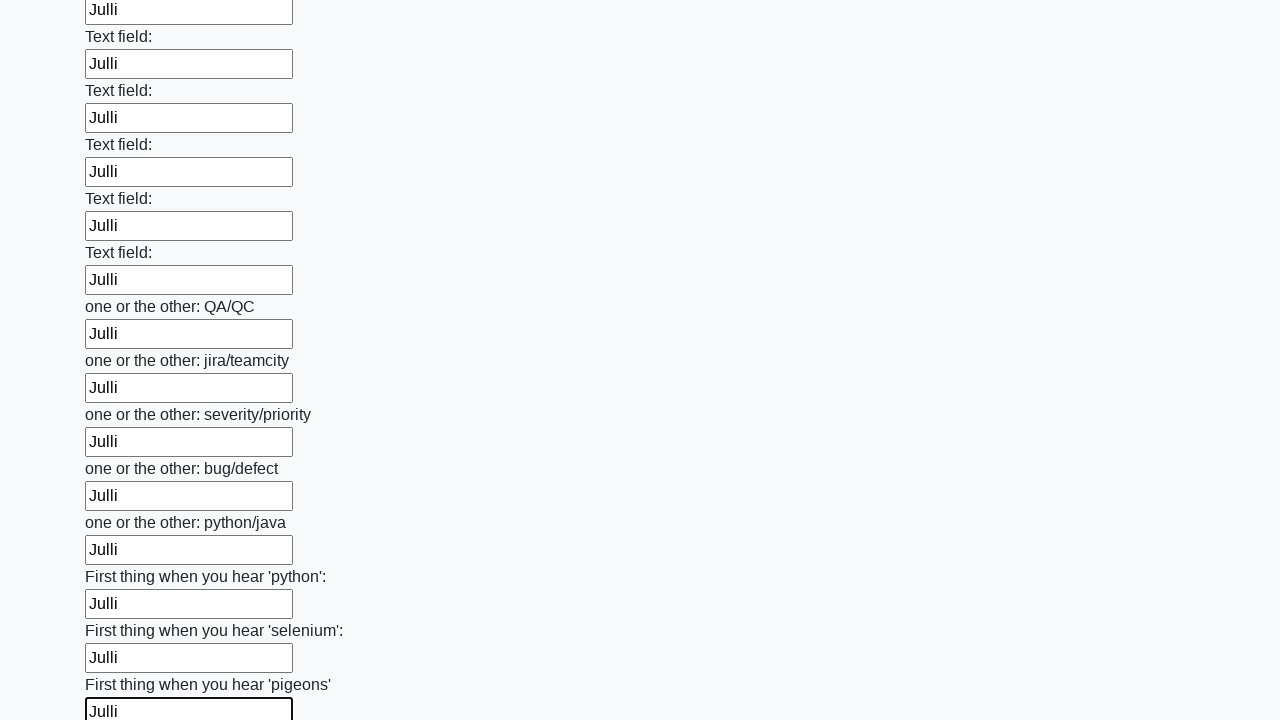

Filled an input field with 'Julli' on input >> nth=95
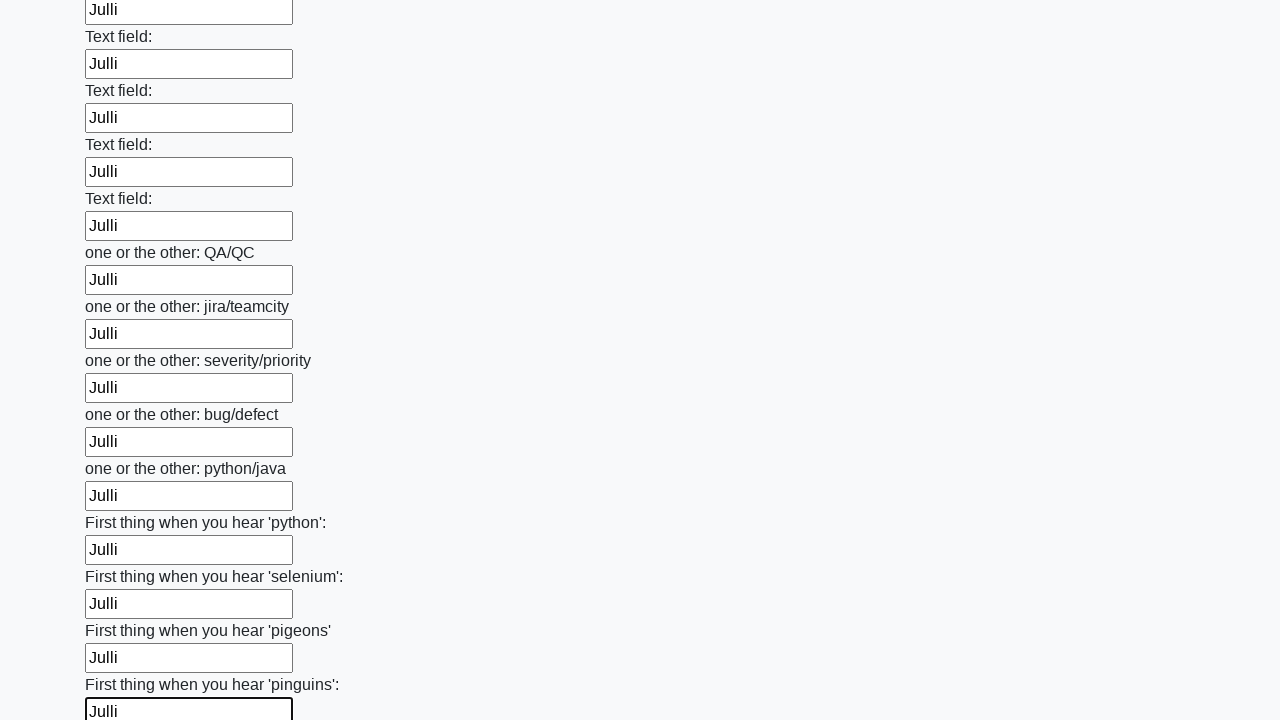

Filled an input field with 'Julli' on input >> nth=96
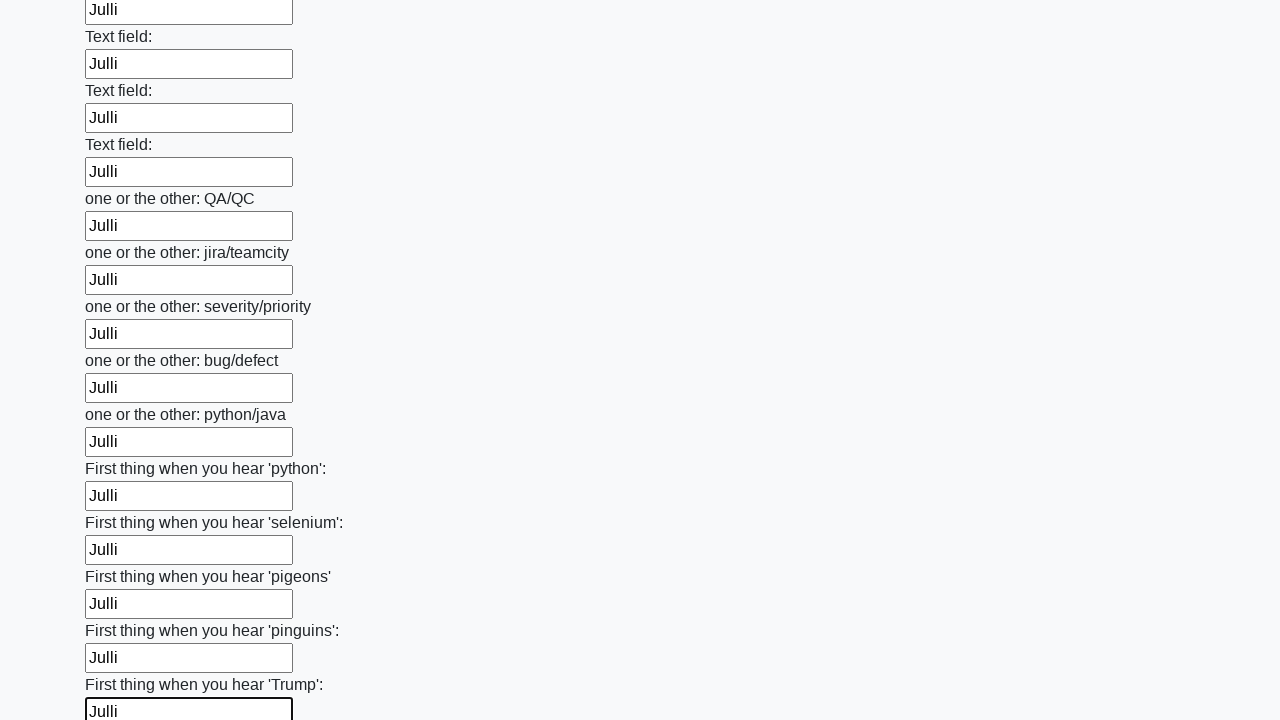

Filled an input field with 'Julli' on input >> nth=97
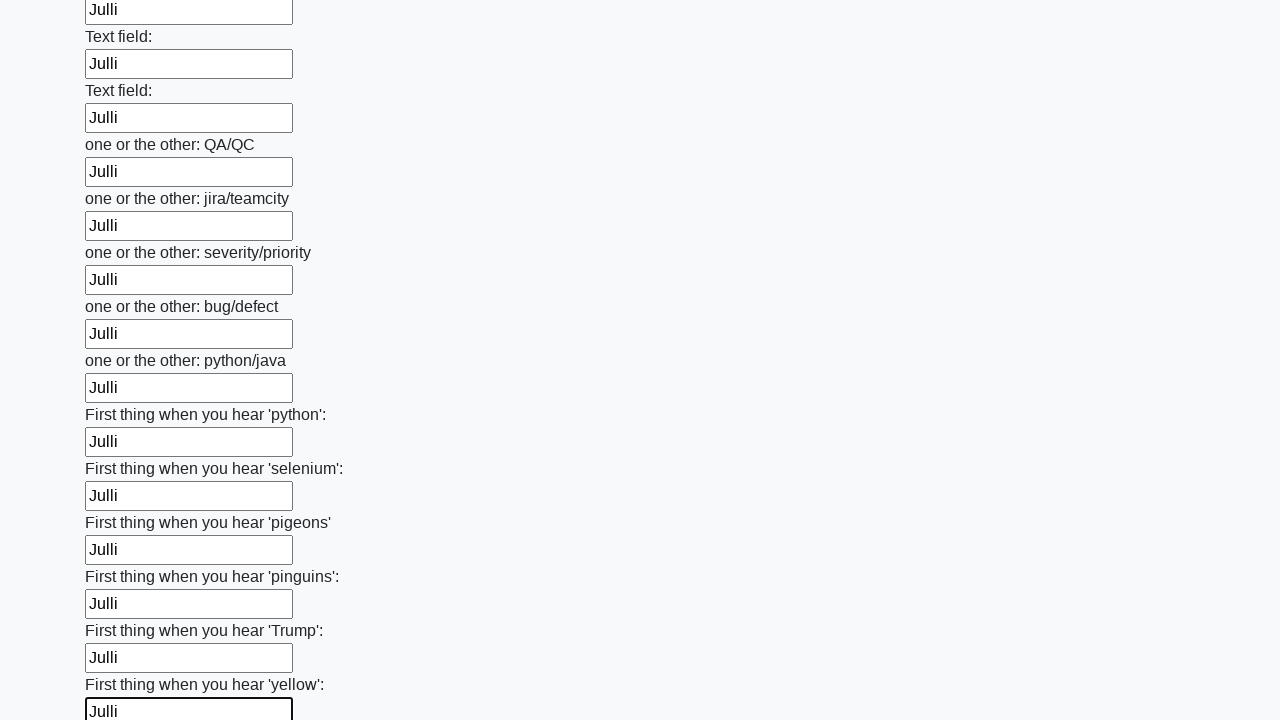

Filled an input field with 'Julli' on input >> nth=98
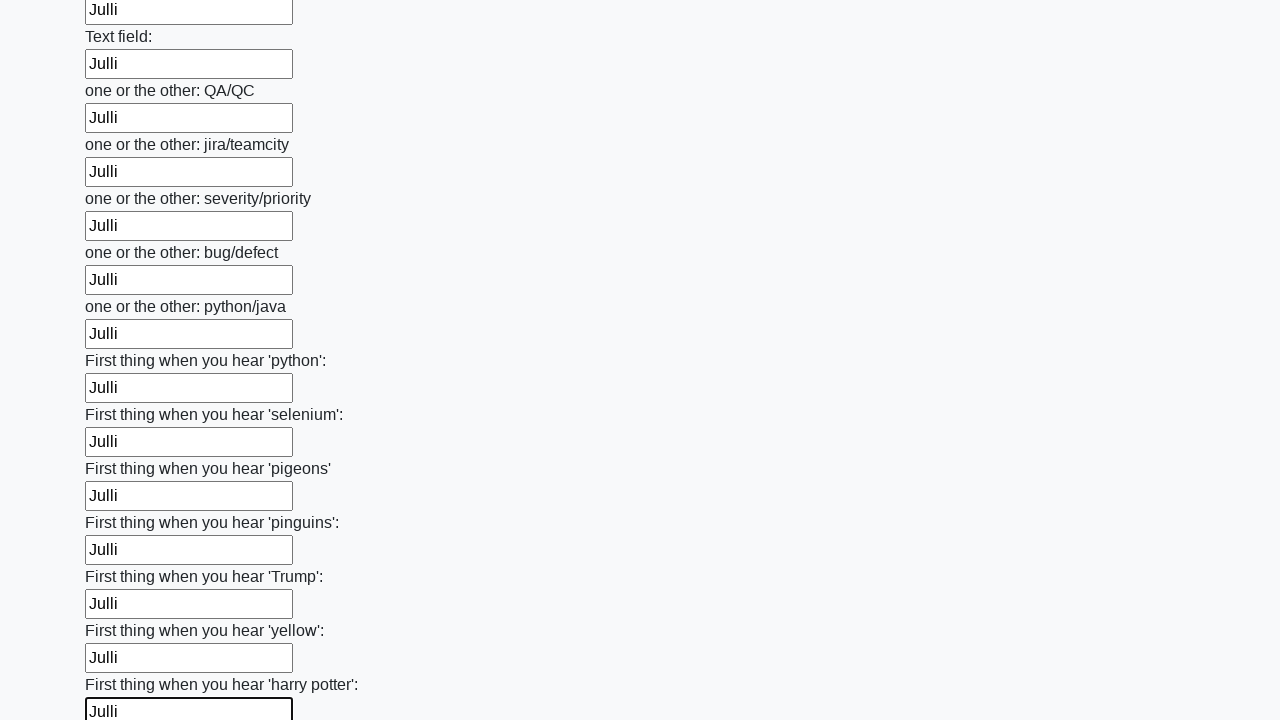

Filled an input field with 'Julli' on input >> nth=99
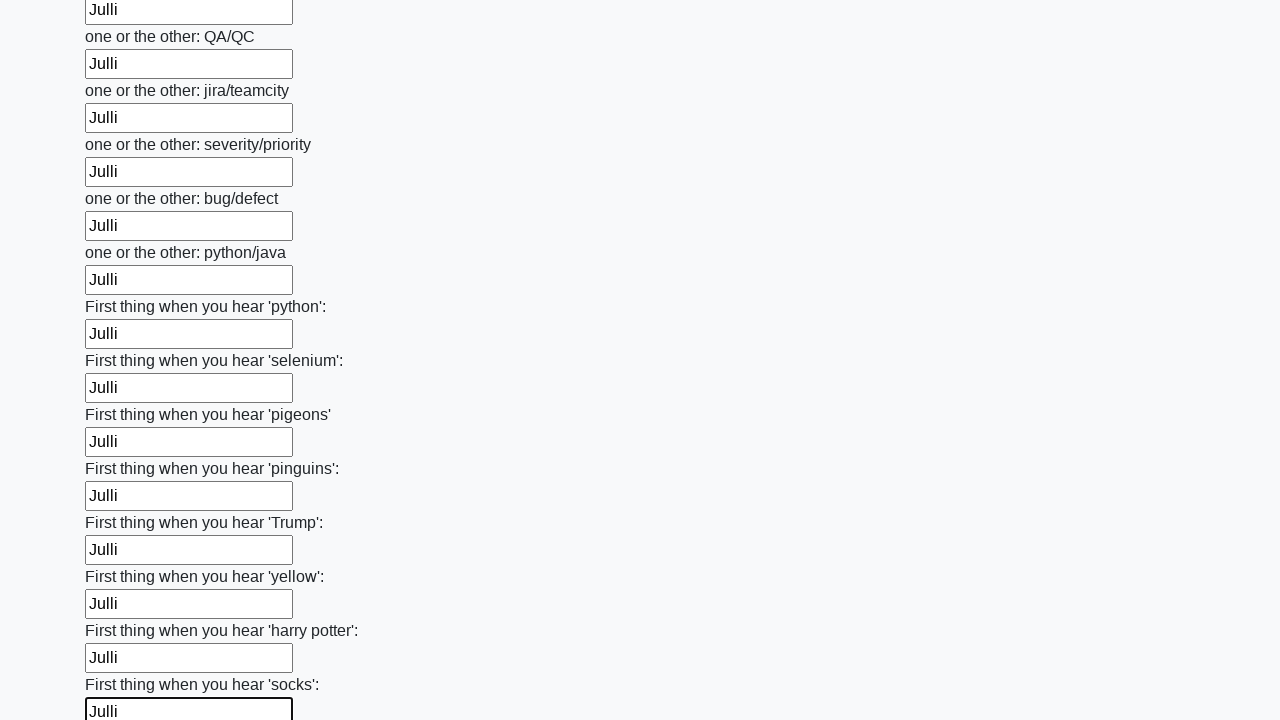

Clicked the submit button to submit the form at (123, 611) on button.btn
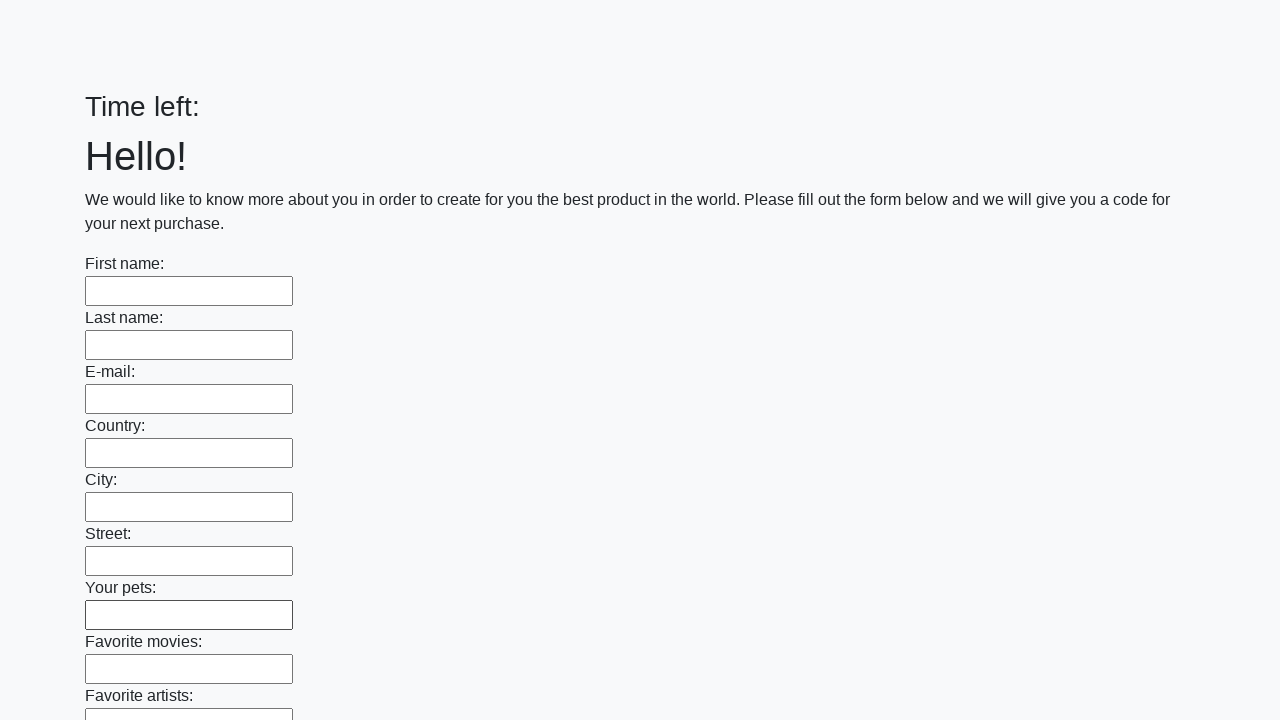

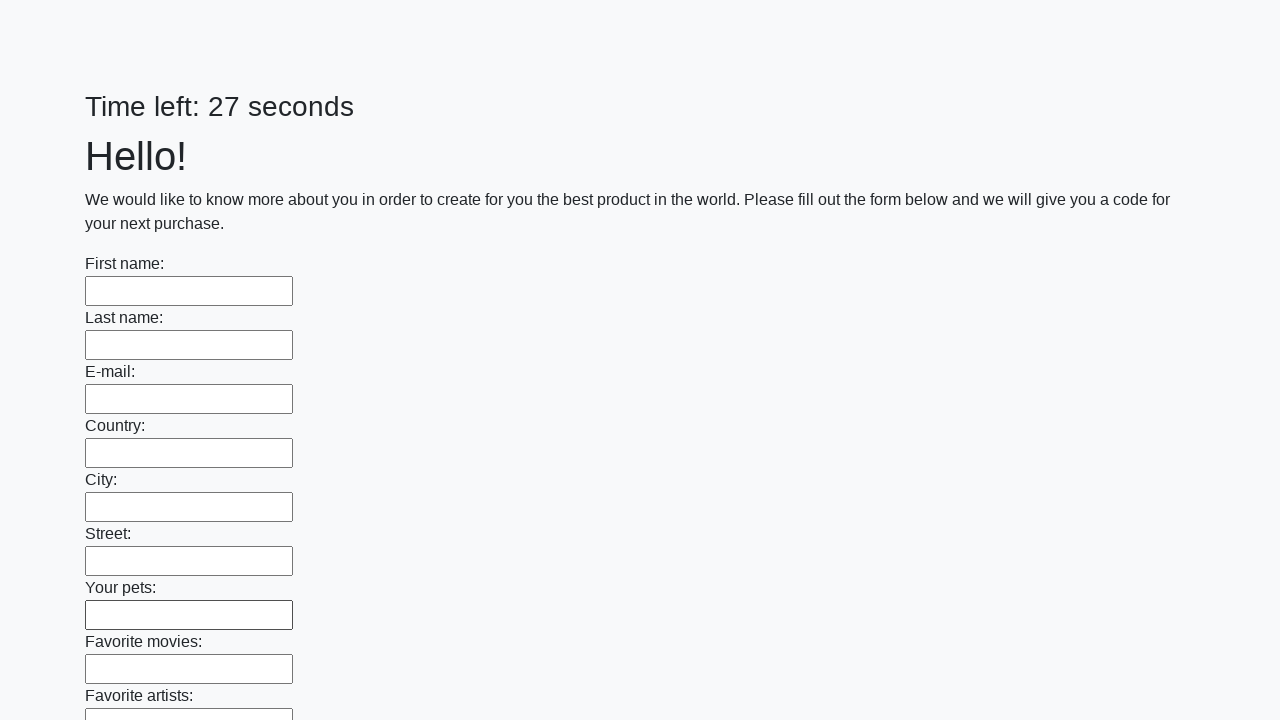